Iterates through all chapter cards on the homepage, clicking each link and navigating back to test link functionality.

Starting URL: https://bonigarcia.dev/selenium-webdriver-java/

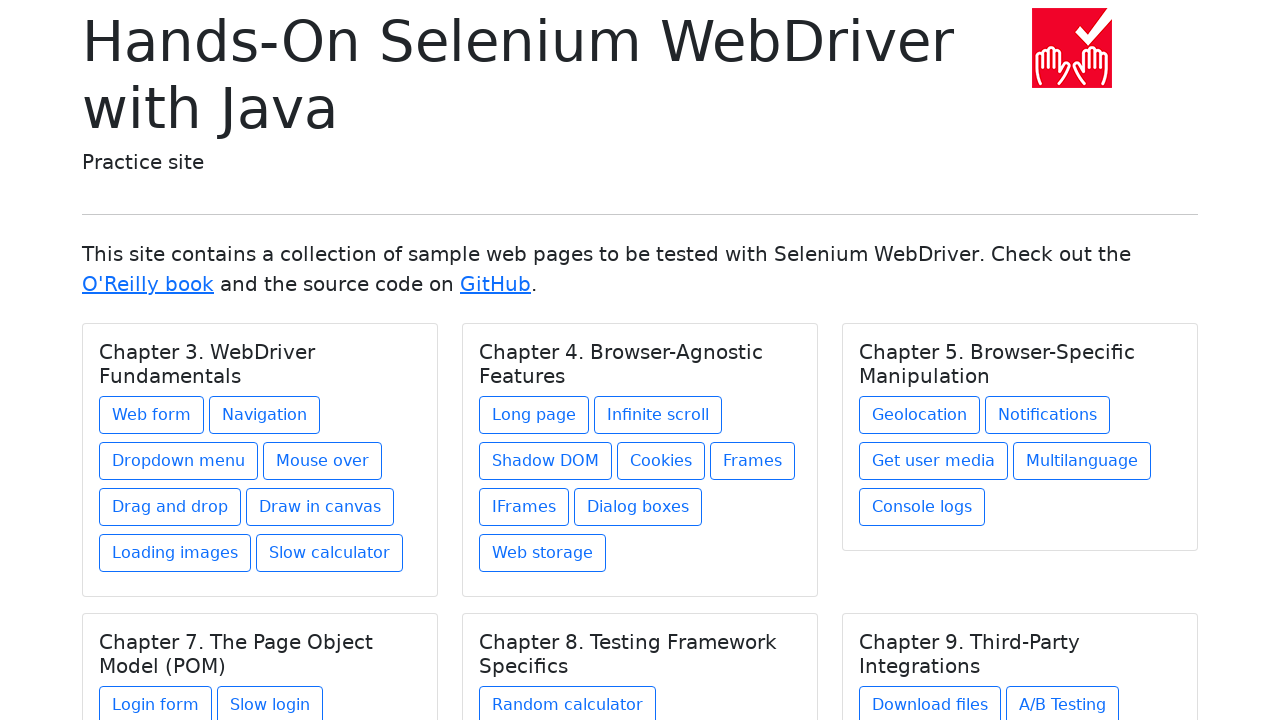

Navigated to homepage
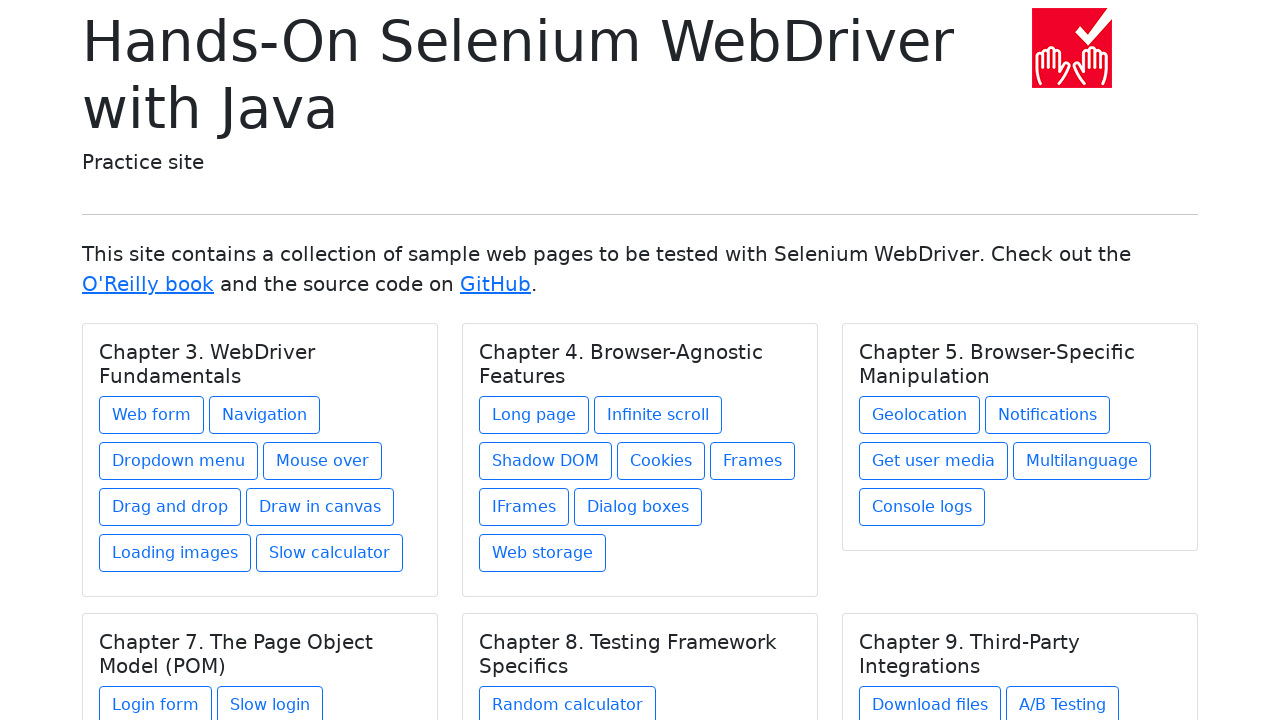

Located all chapter card titles on homepage
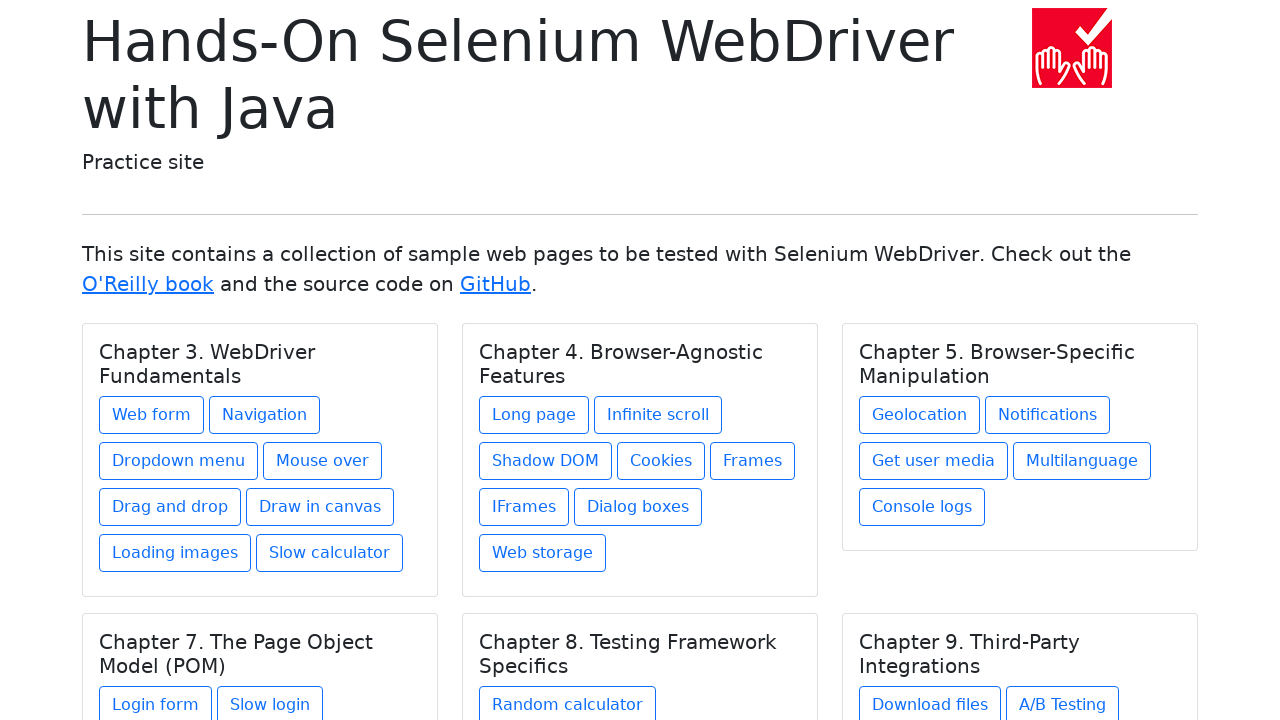

Found all links within current chapter card
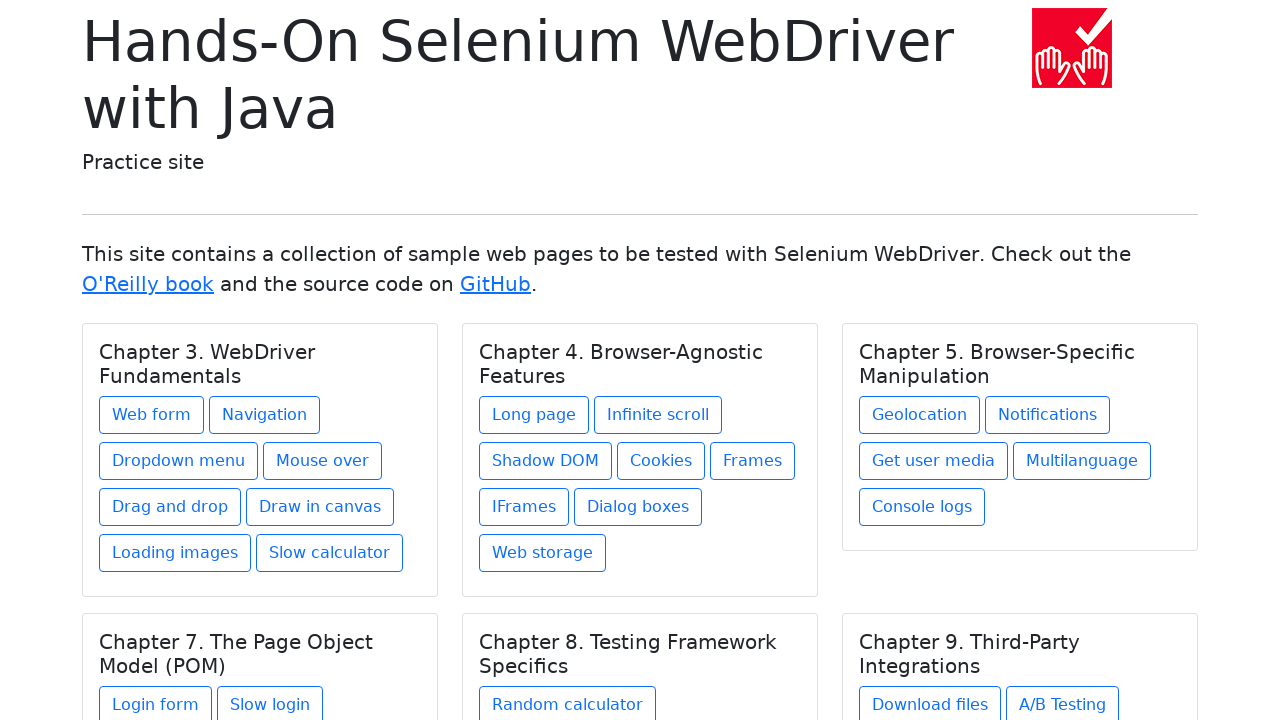

Clicked chapter link at (152, 415) on h5.card-title >> nth=0 >> xpath=./../a >> nth=0
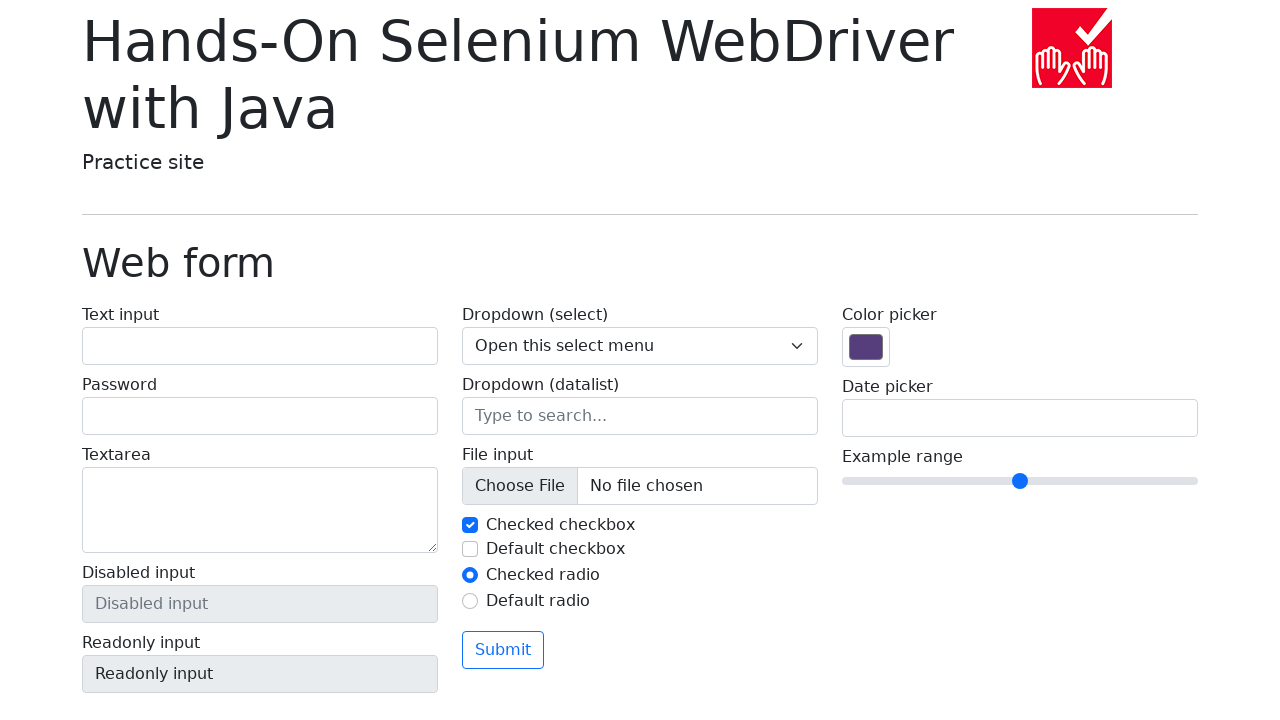

Navigated back to homepage
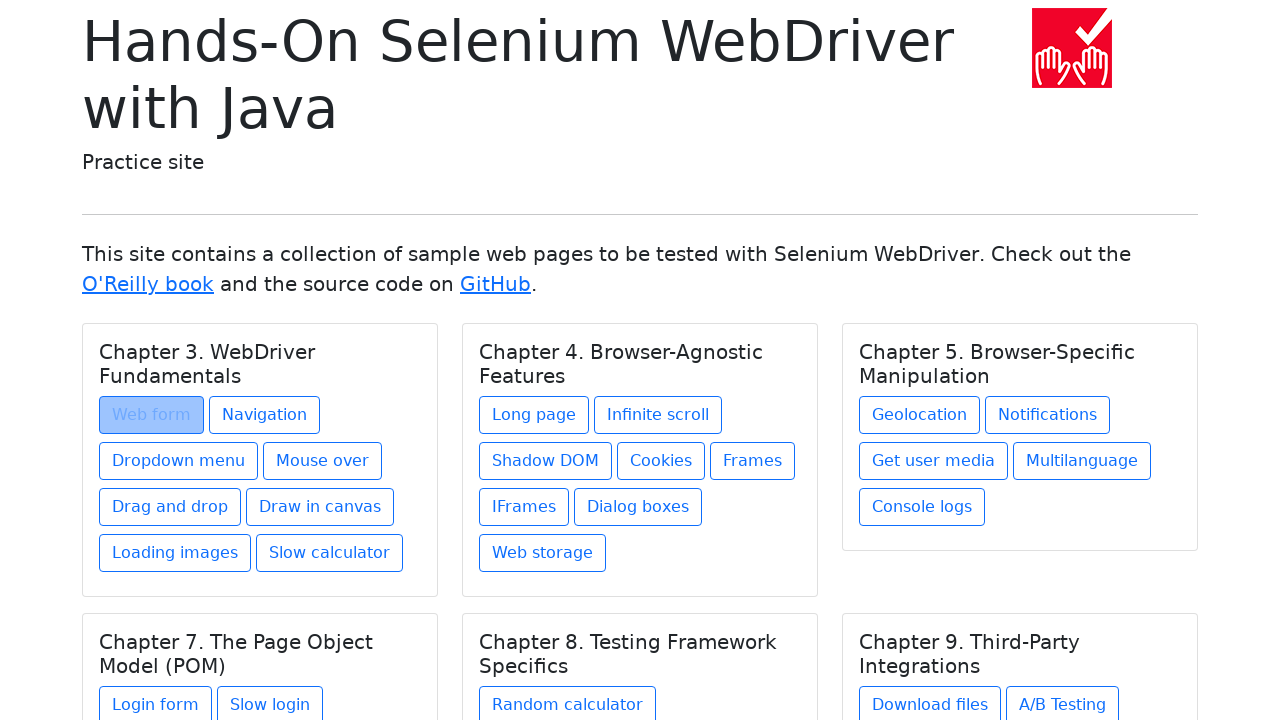

Verified chapter cards are visible on homepage
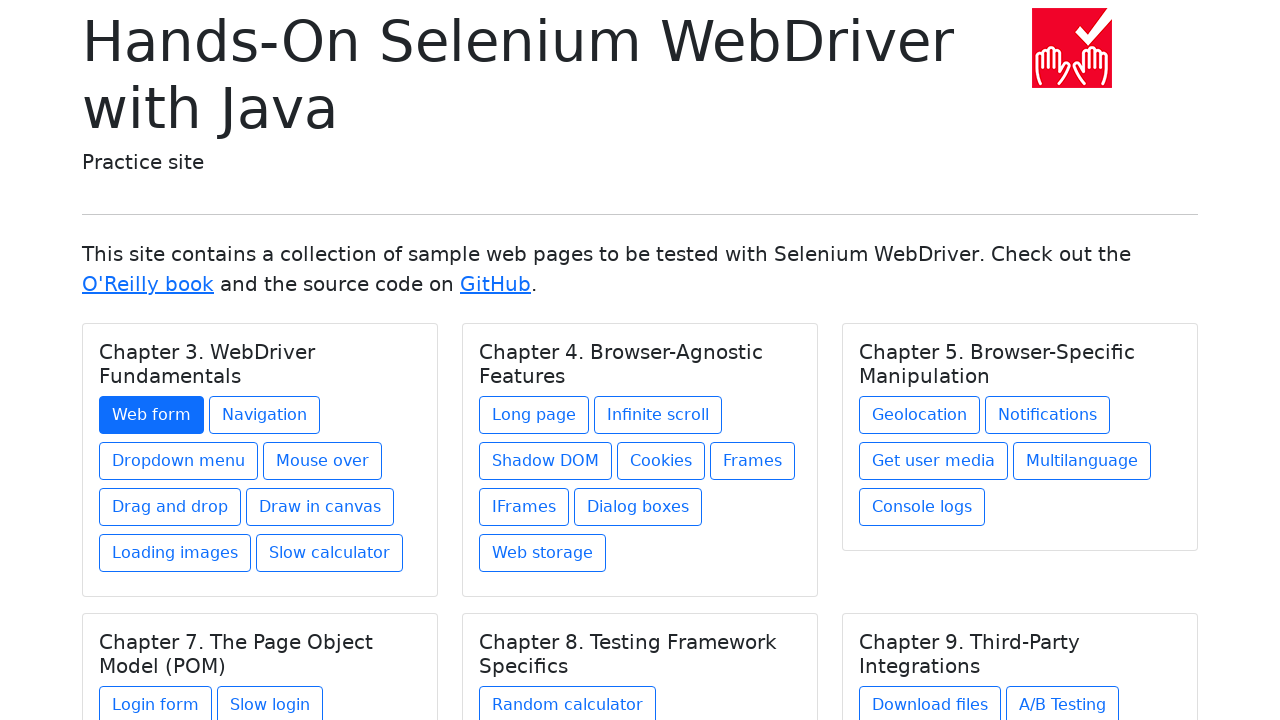

Clicked chapter link at (264, 415) on h5.card-title >> nth=0 >> xpath=./../a >> nth=1
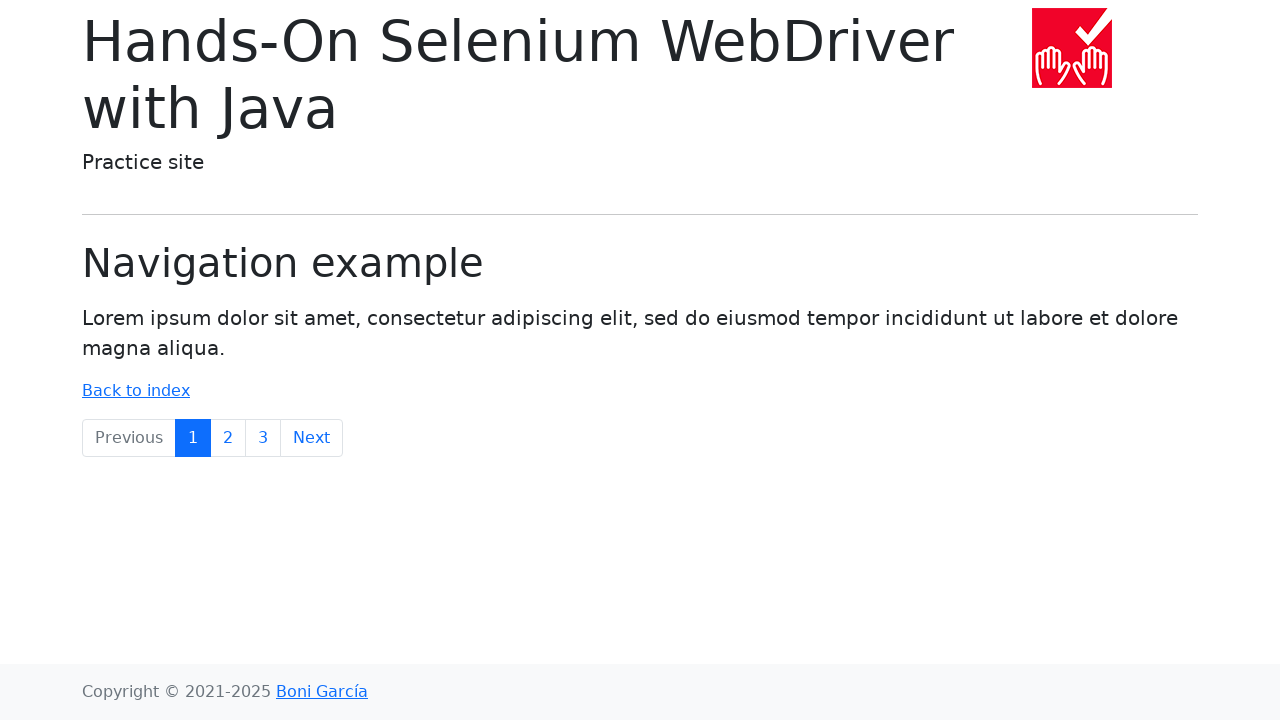

Navigated back to homepage
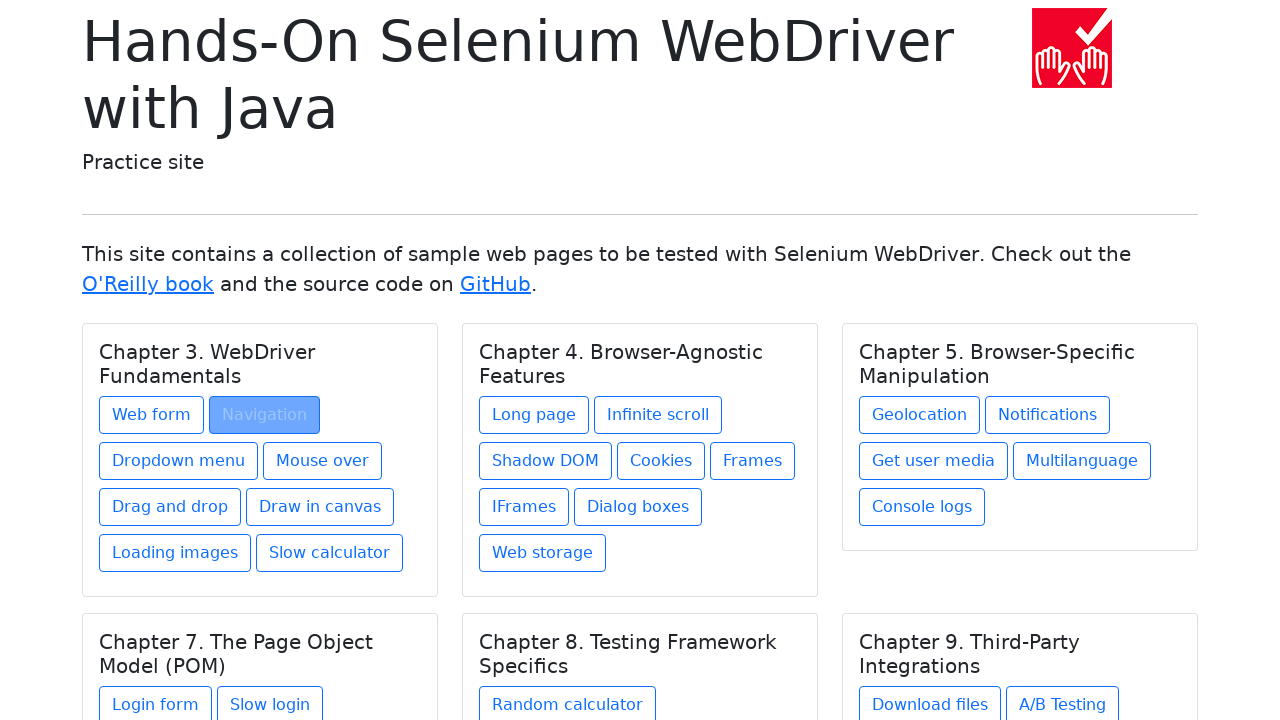

Verified chapter cards are visible on homepage
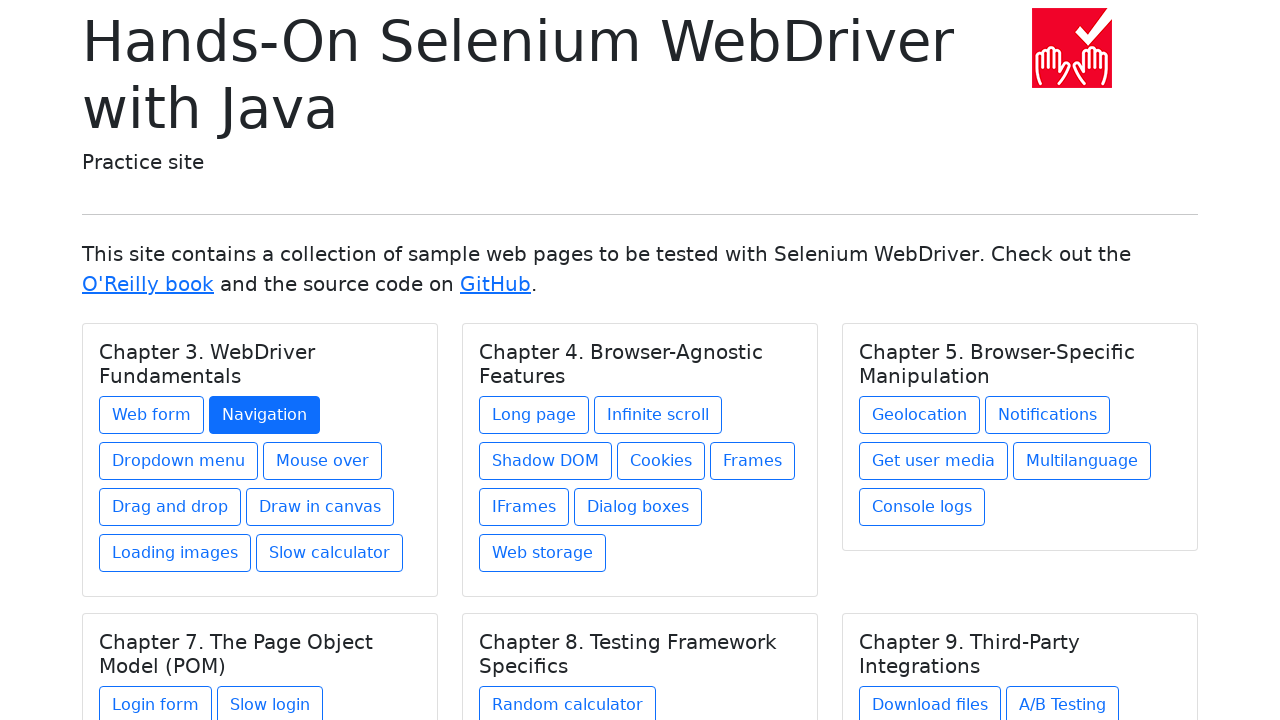

Clicked chapter link at (178, 461) on h5.card-title >> nth=0 >> xpath=./../a >> nth=2
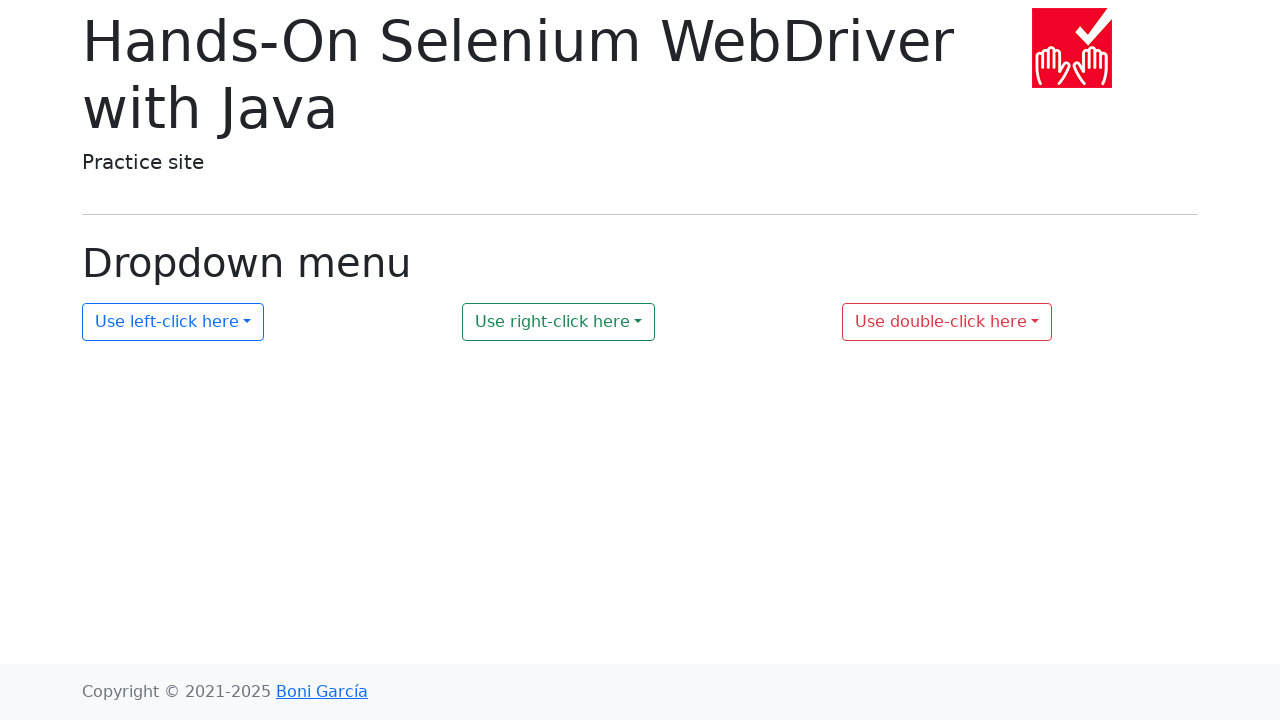

Navigated back to homepage
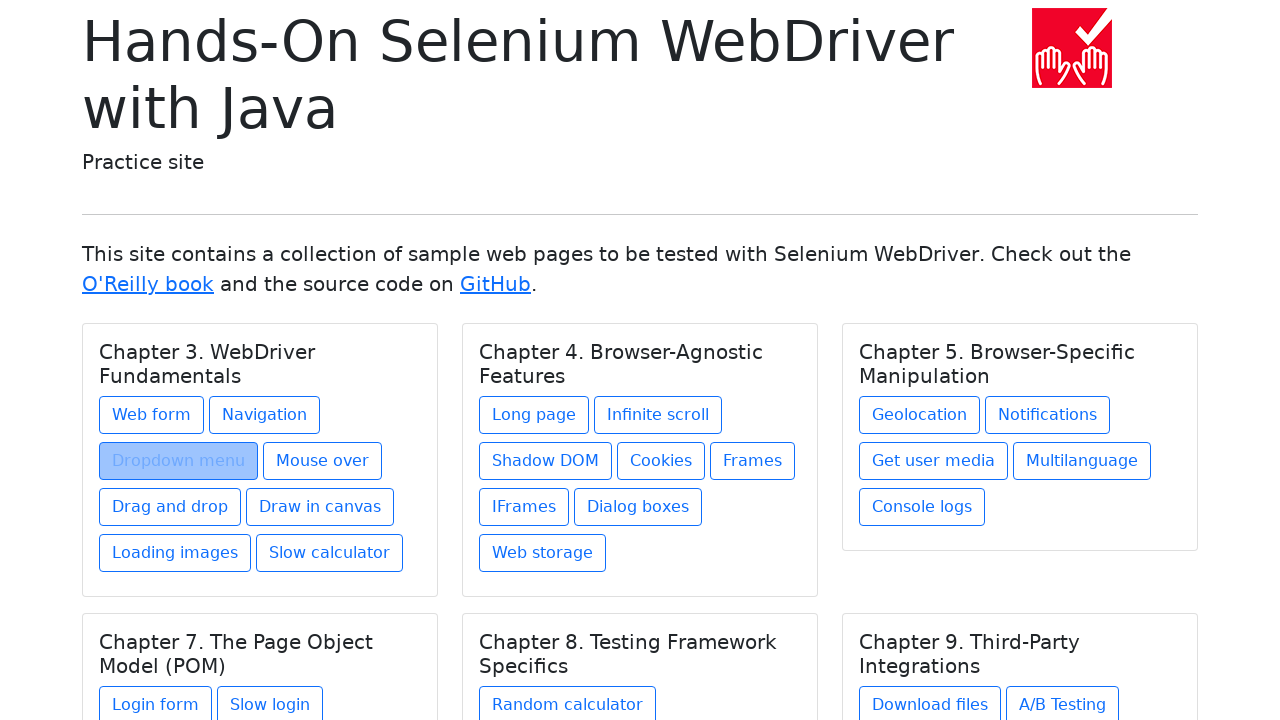

Verified chapter cards are visible on homepage
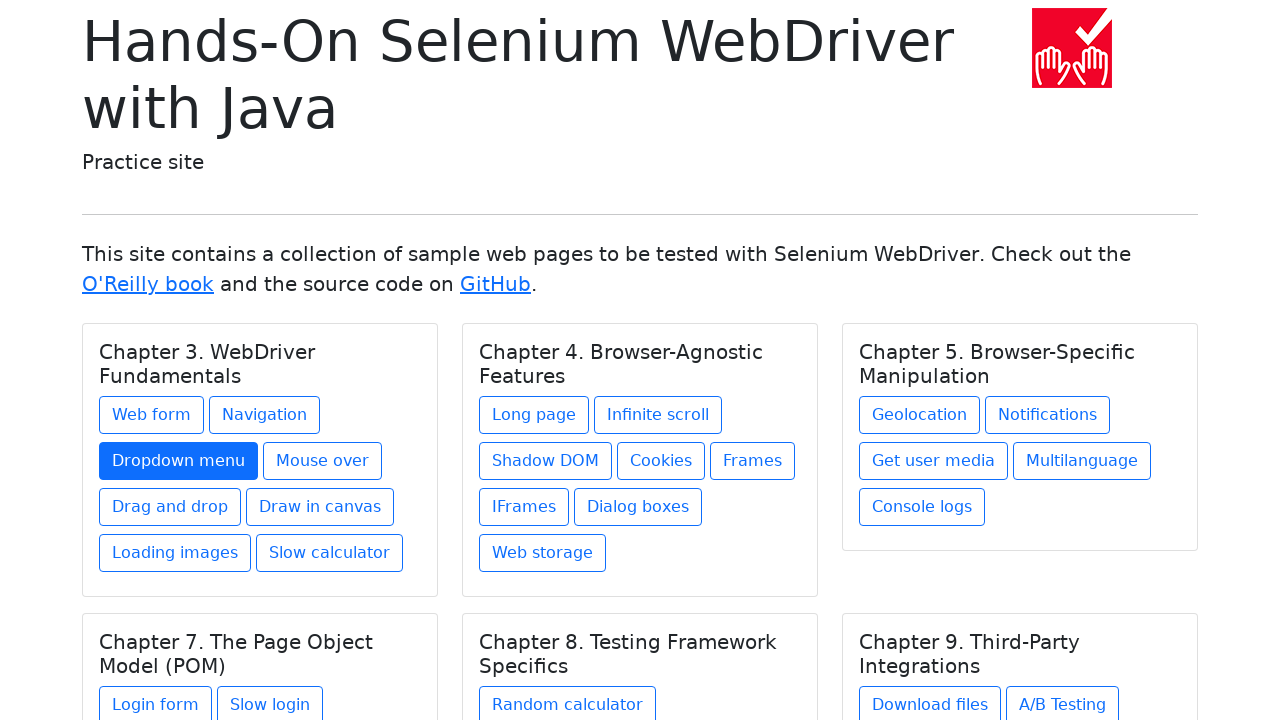

Clicked chapter link at (322, 461) on h5.card-title >> nth=0 >> xpath=./../a >> nth=3
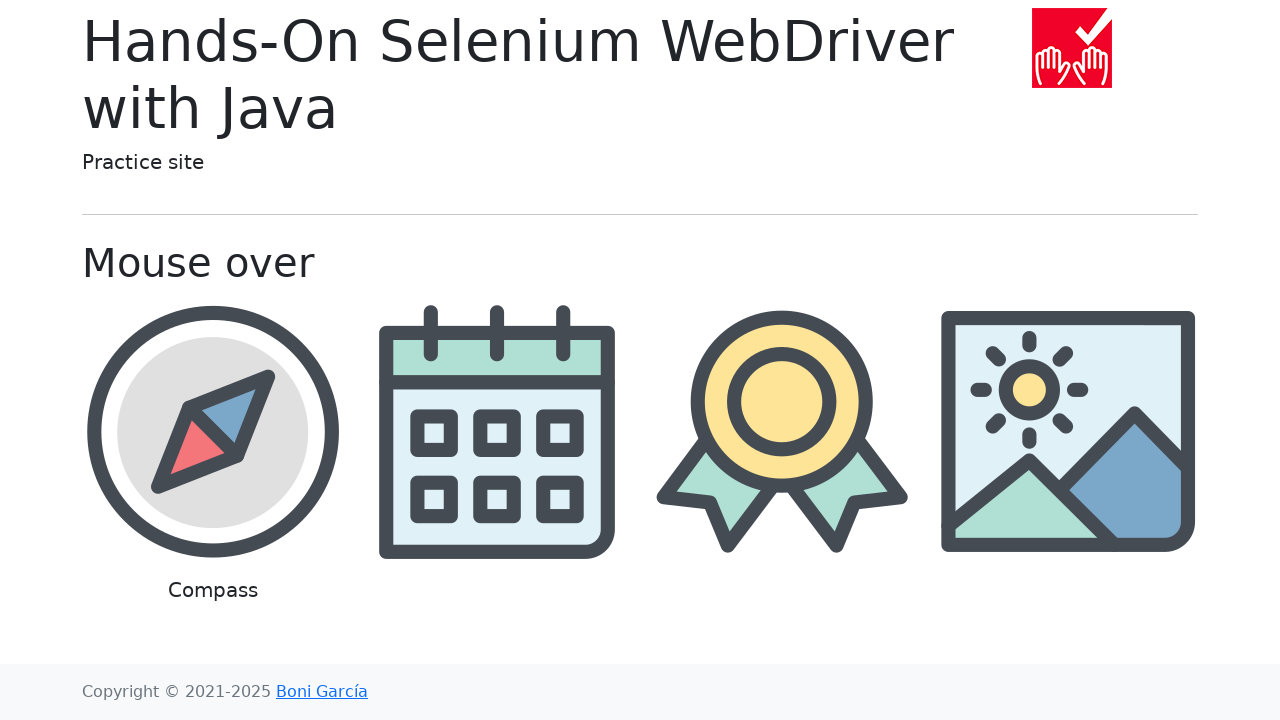

Navigated back to homepage
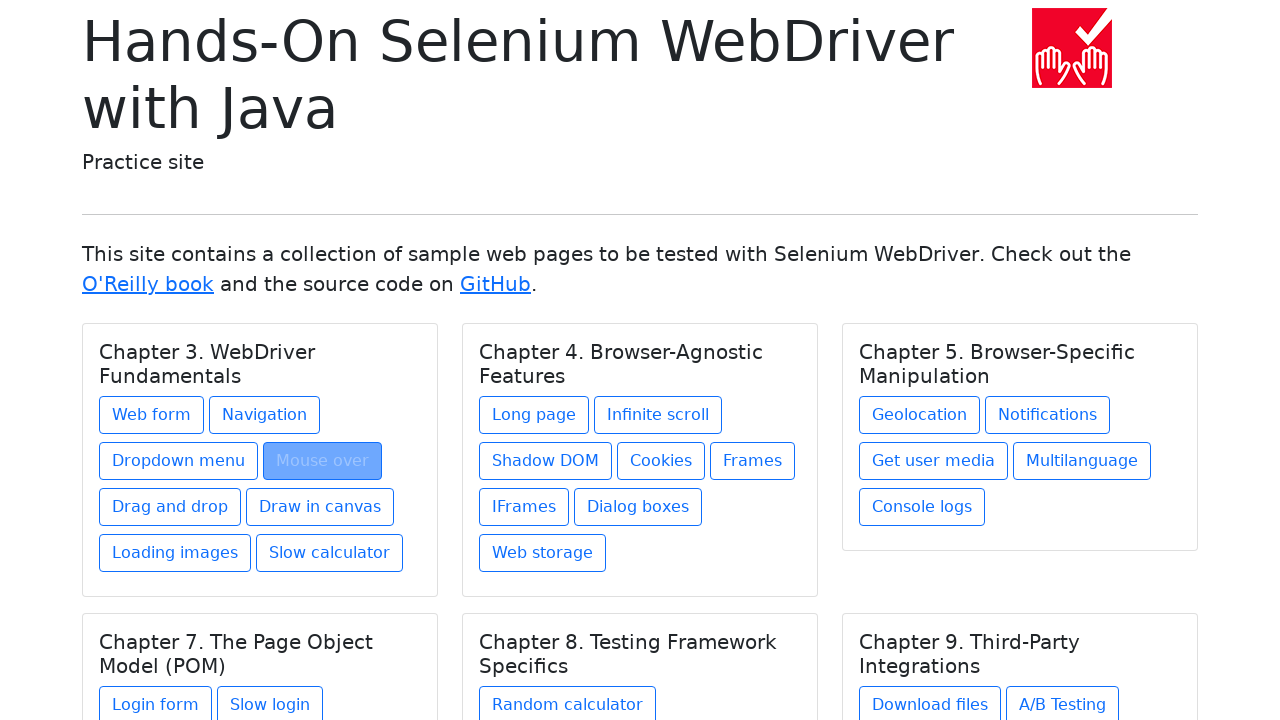

Verified chapter cards are visible on homepage
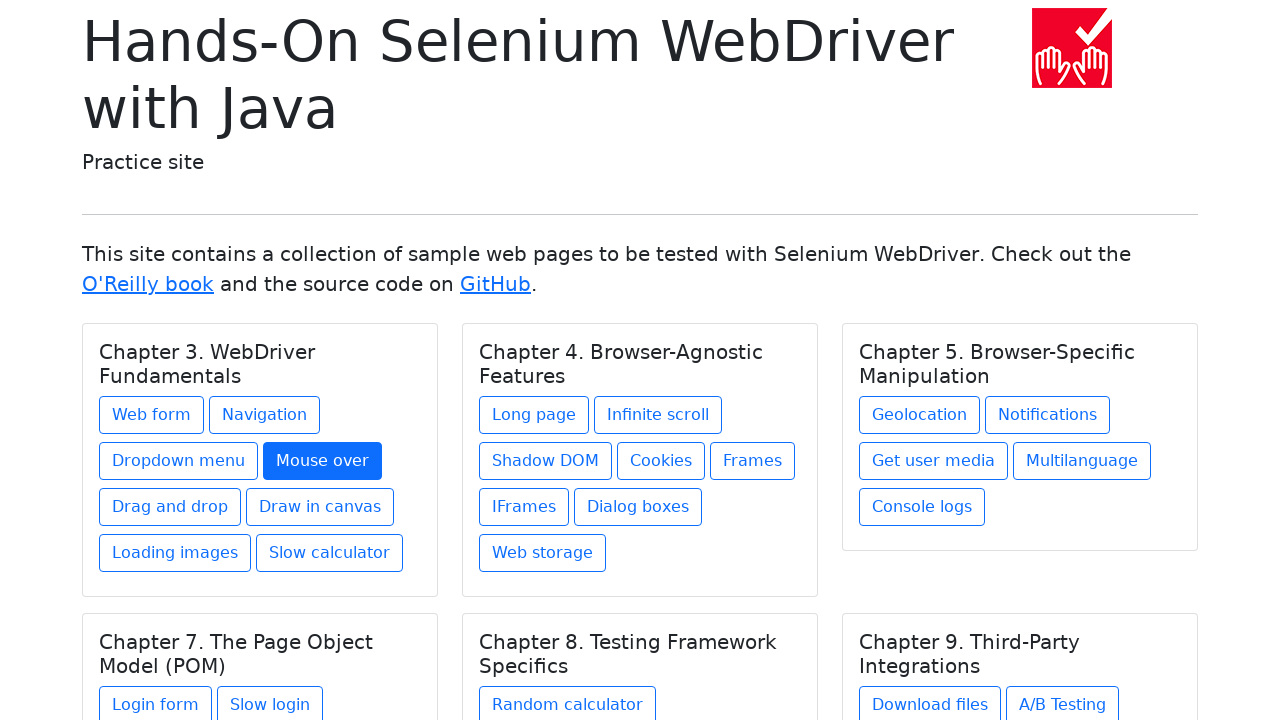

Clicked chapter link at (170, 507) on h5.card-title >> nth=0 >> xpath=./../a >> nth=4
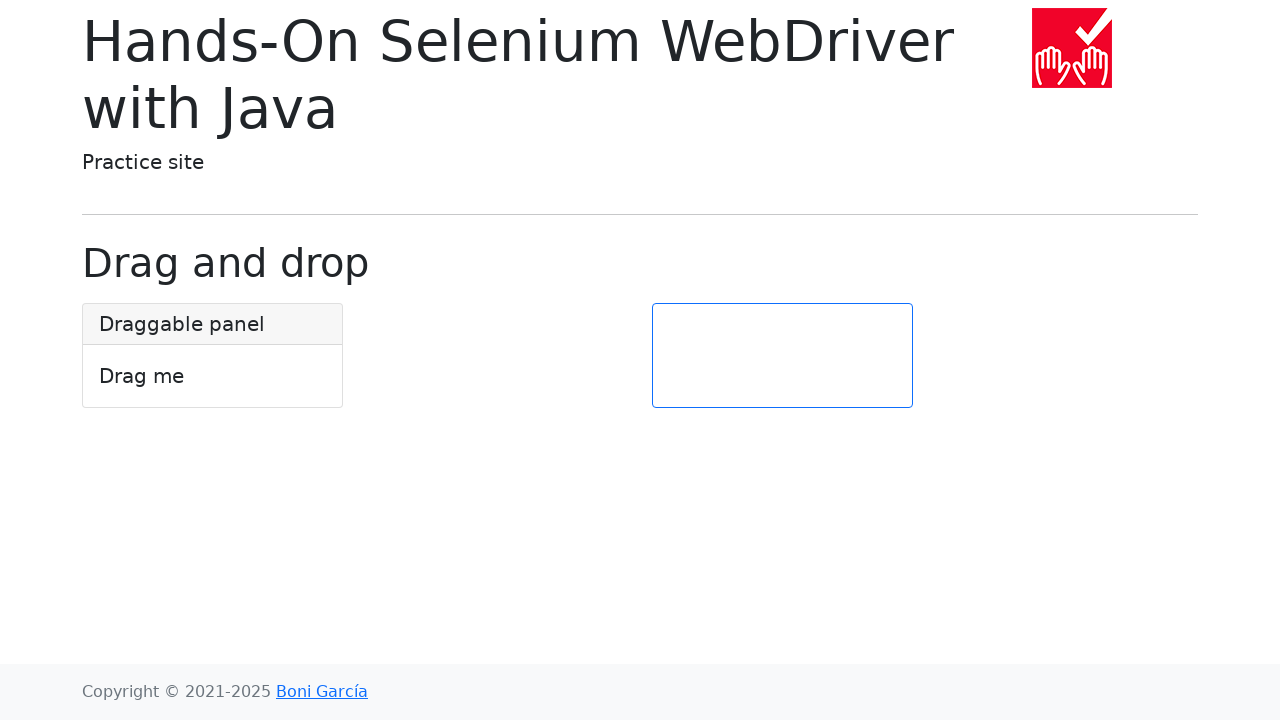

Navigated back to homepage
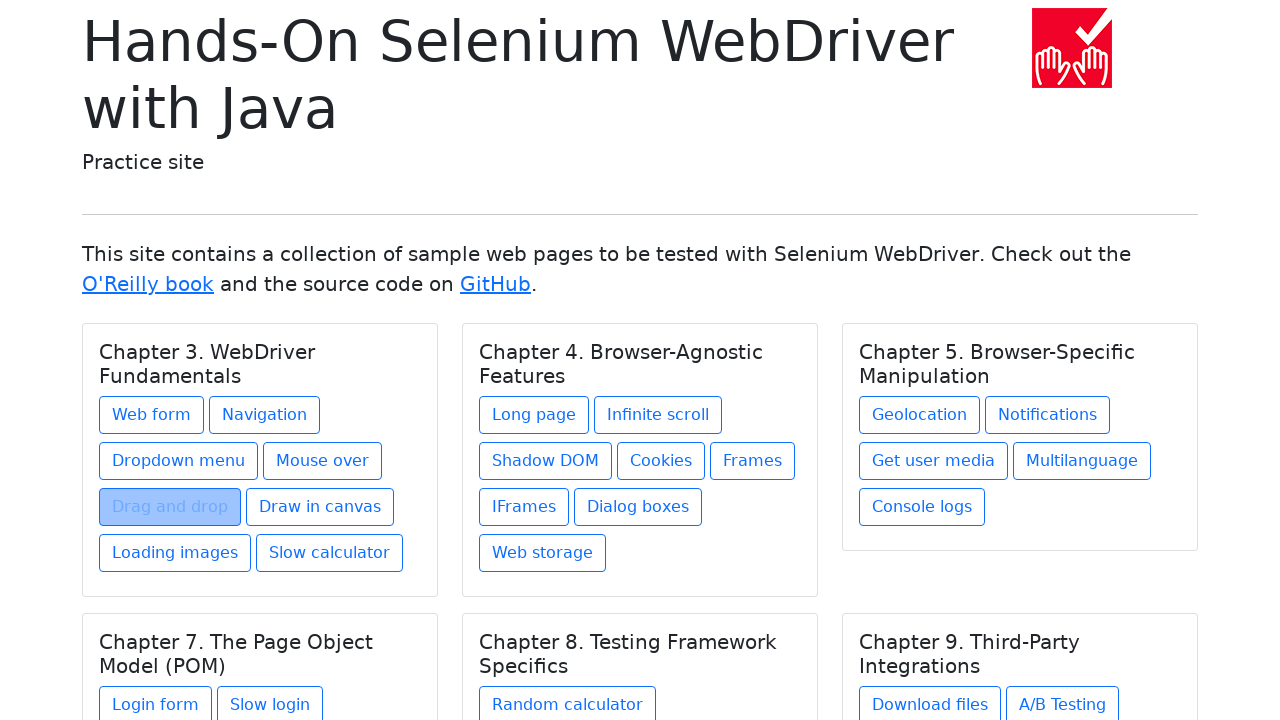

Verified chapter cards are visible on homepage
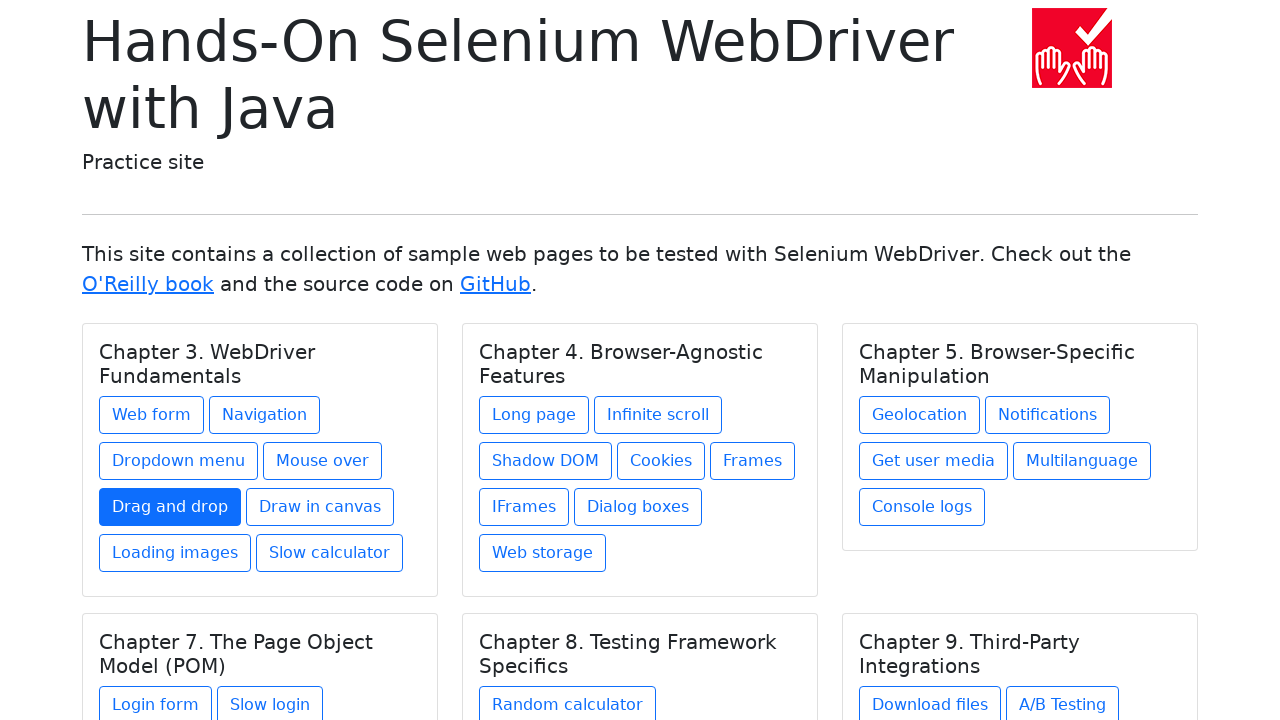

Clicked chapter link at (320, 507) on h5.card-title >> nth=0 >> xpath=./../a >> nth=5
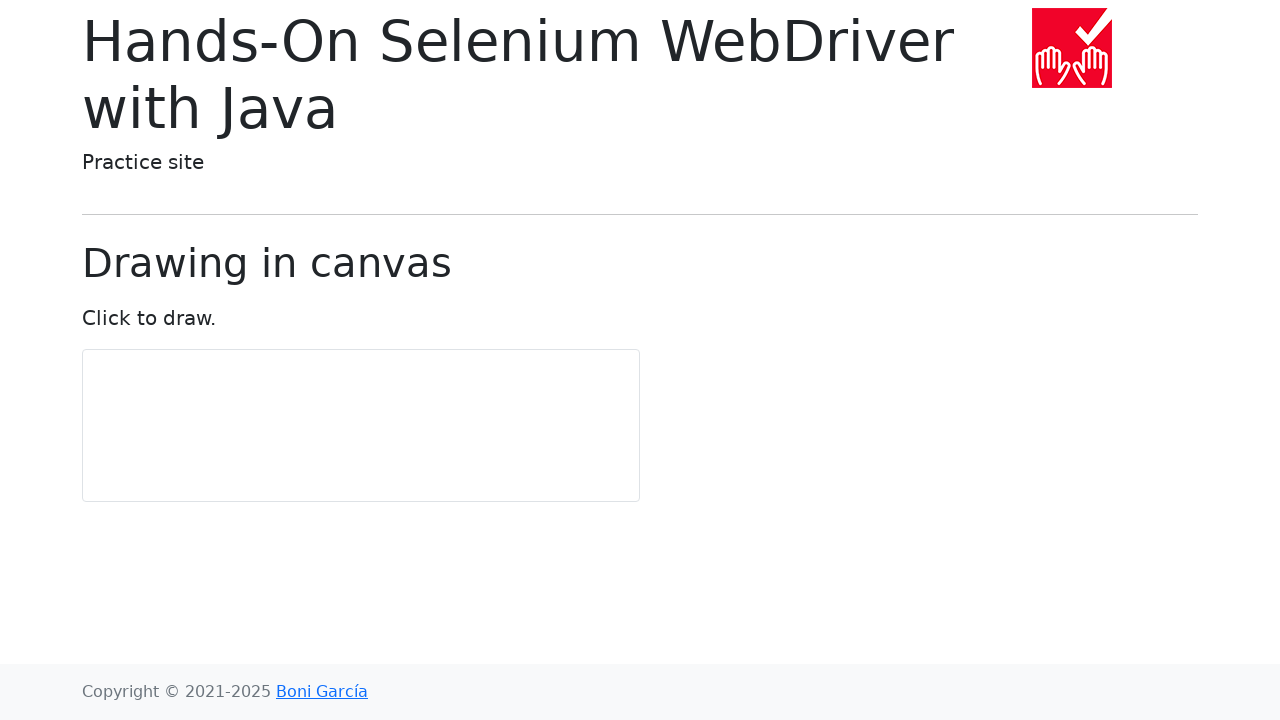

Navigated back to homepage
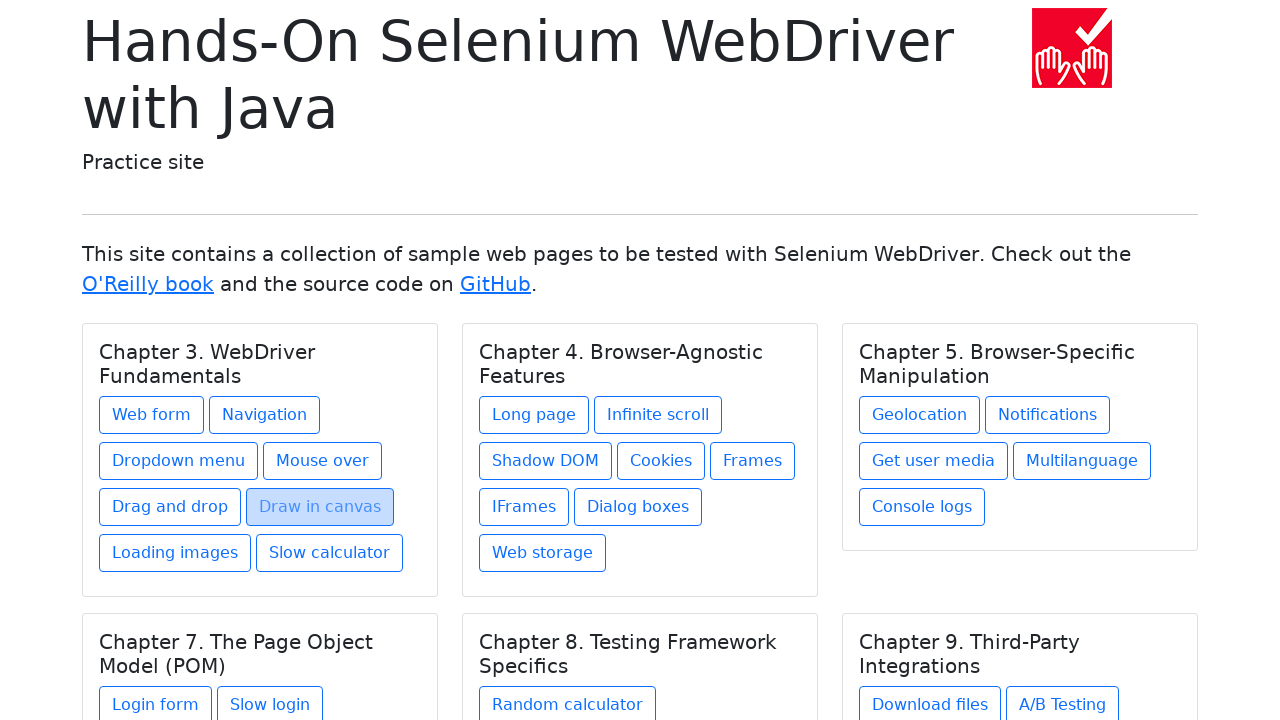

Verified chapter cards are visible on homepage
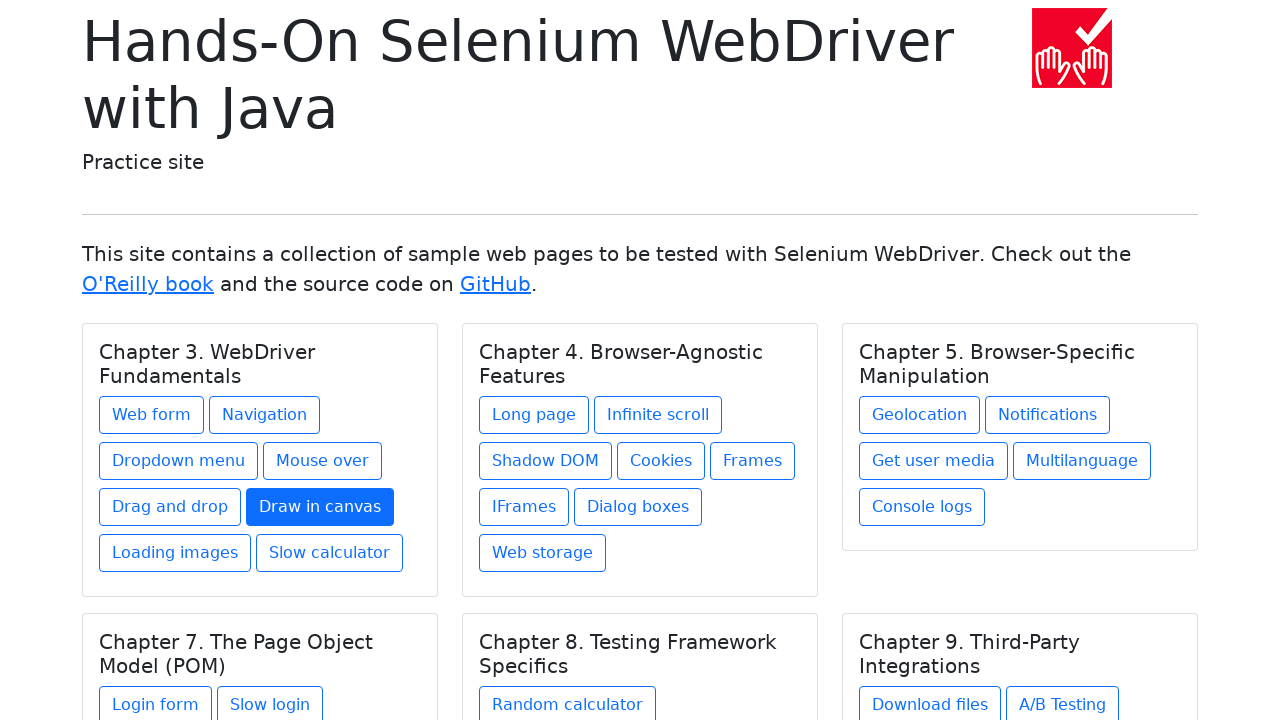

Clicked chapter link at (175, 553) on h5.card-title >> nth=0 >> xpath=./../a >> nth=6
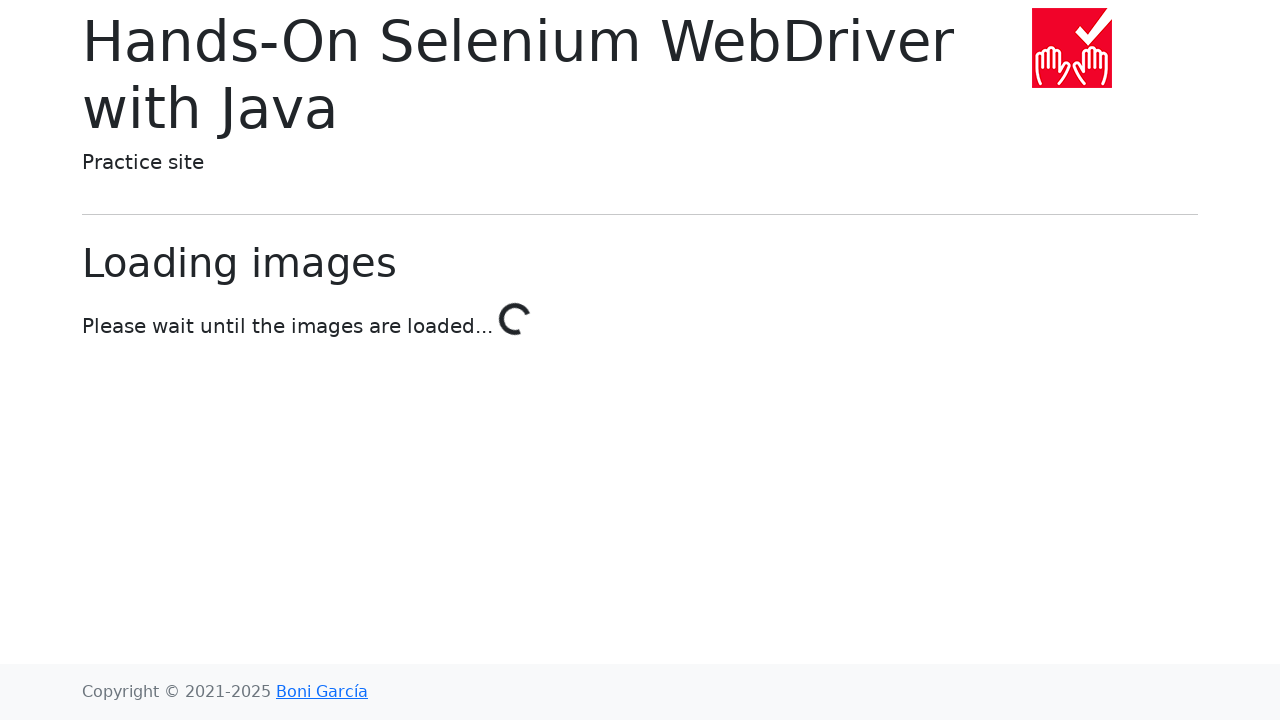

Navigated back to homepage
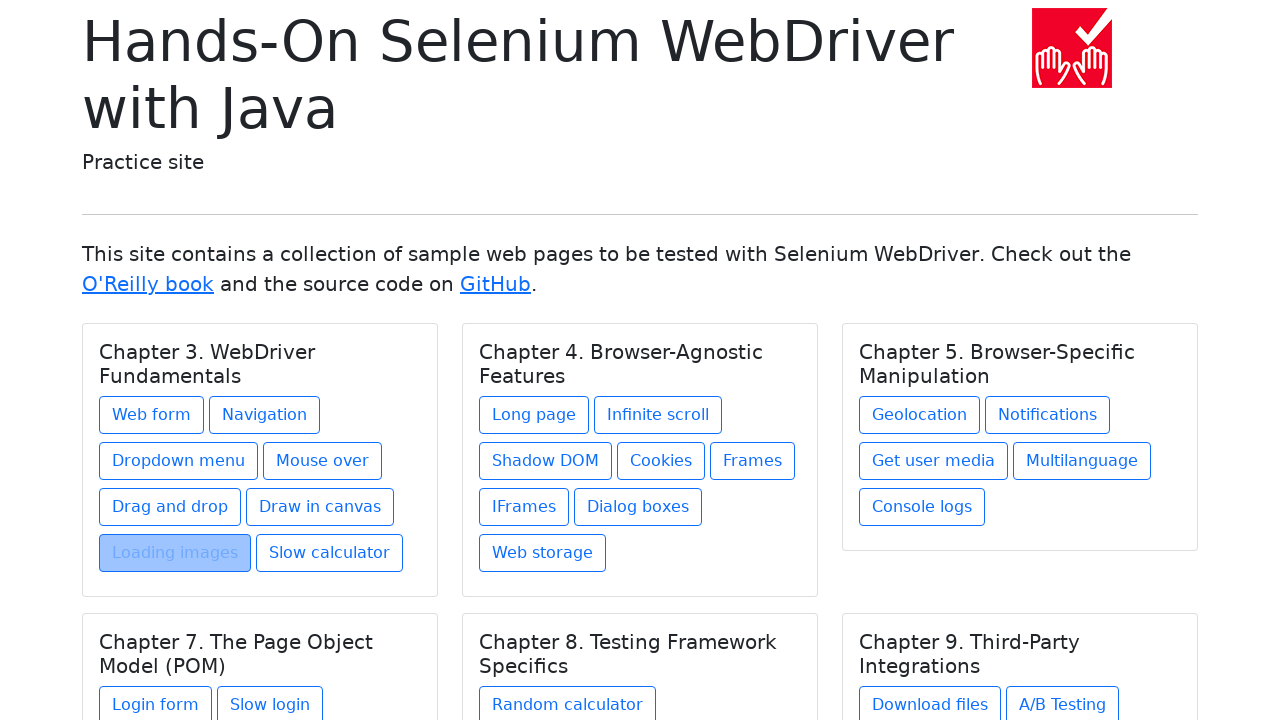

Verified chapter cards are visible on homepage
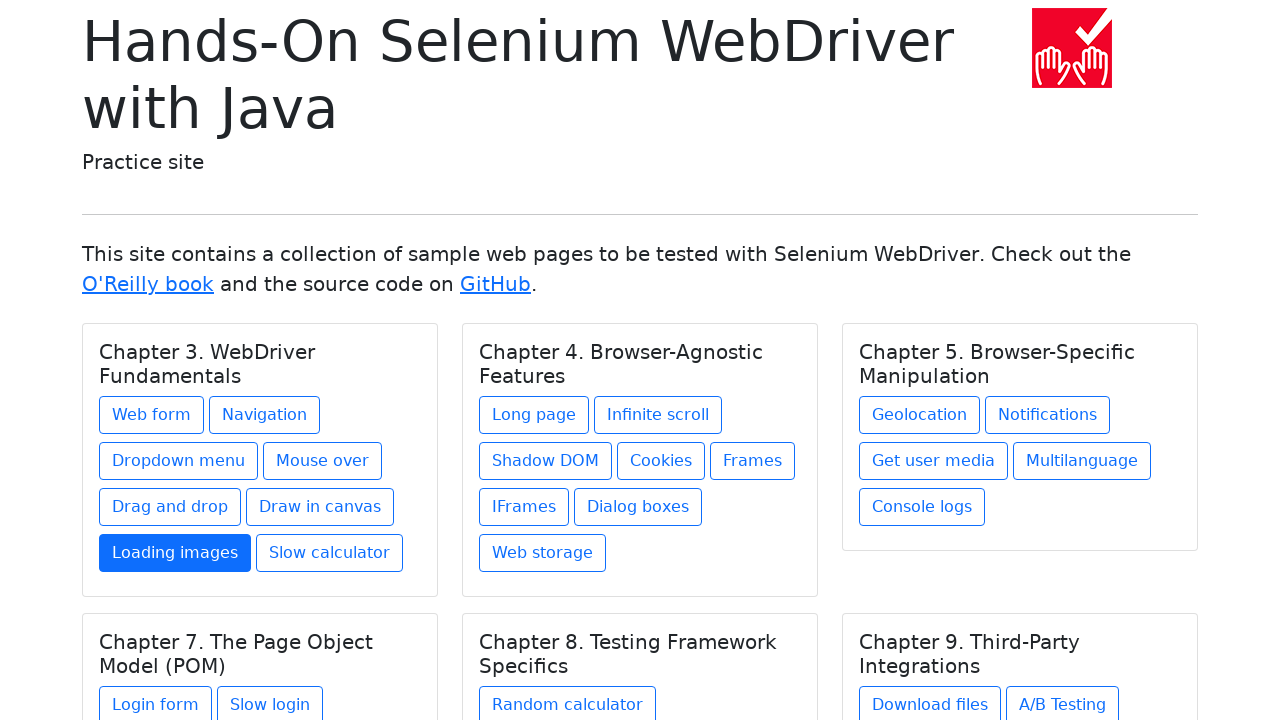

Clicked chapter link at (330, 553) on h5.card-title >> nth=0 >> xpath=./../a >> nth=7
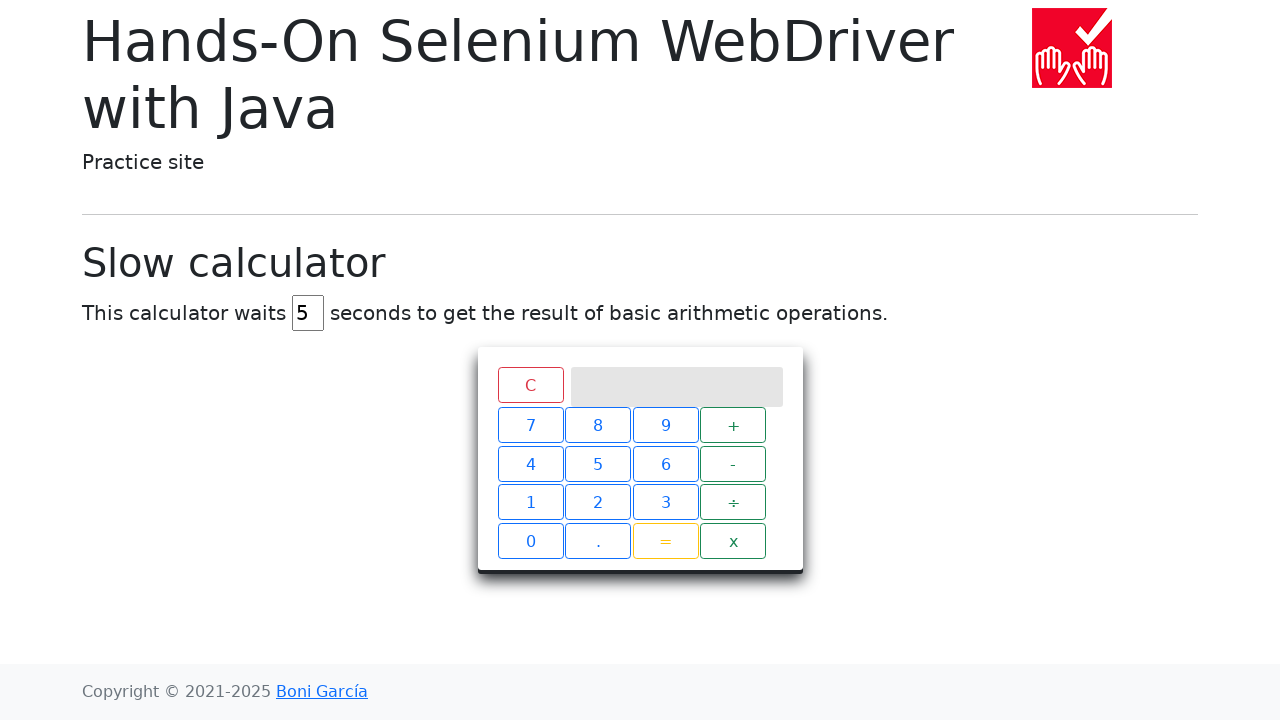

Navigated back to homepage
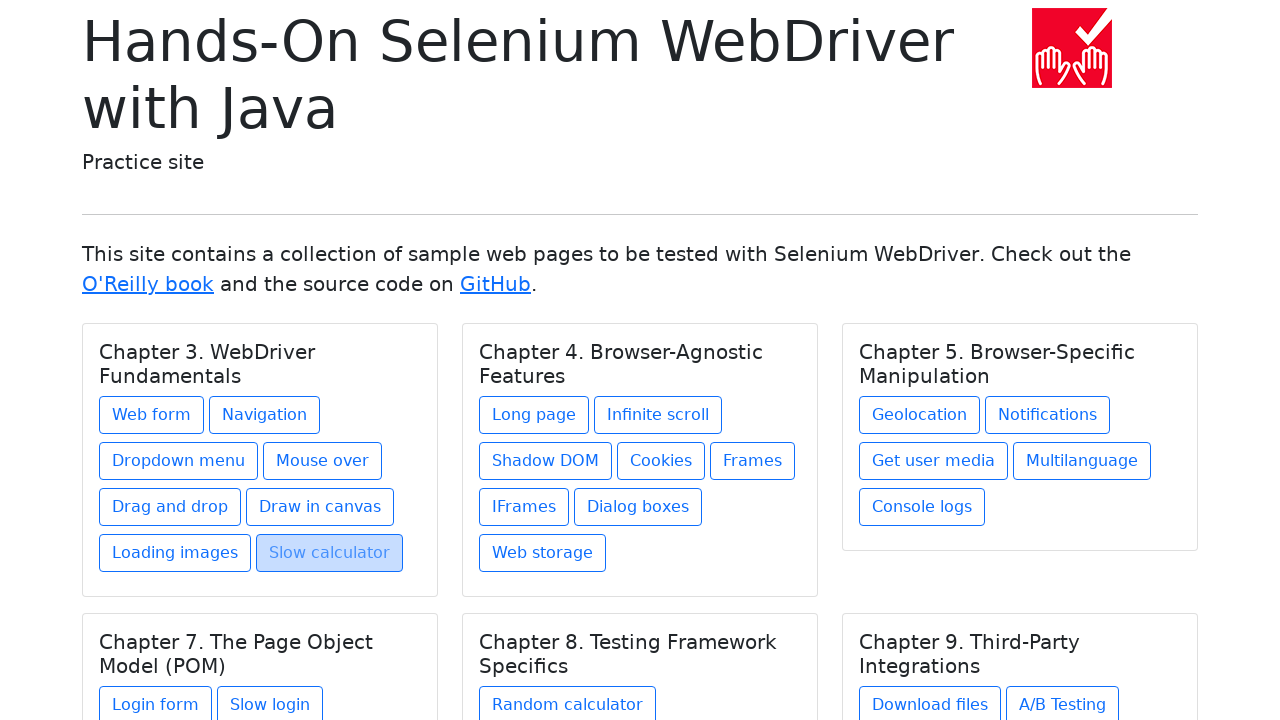

Verified chapter cards are visible on homepage
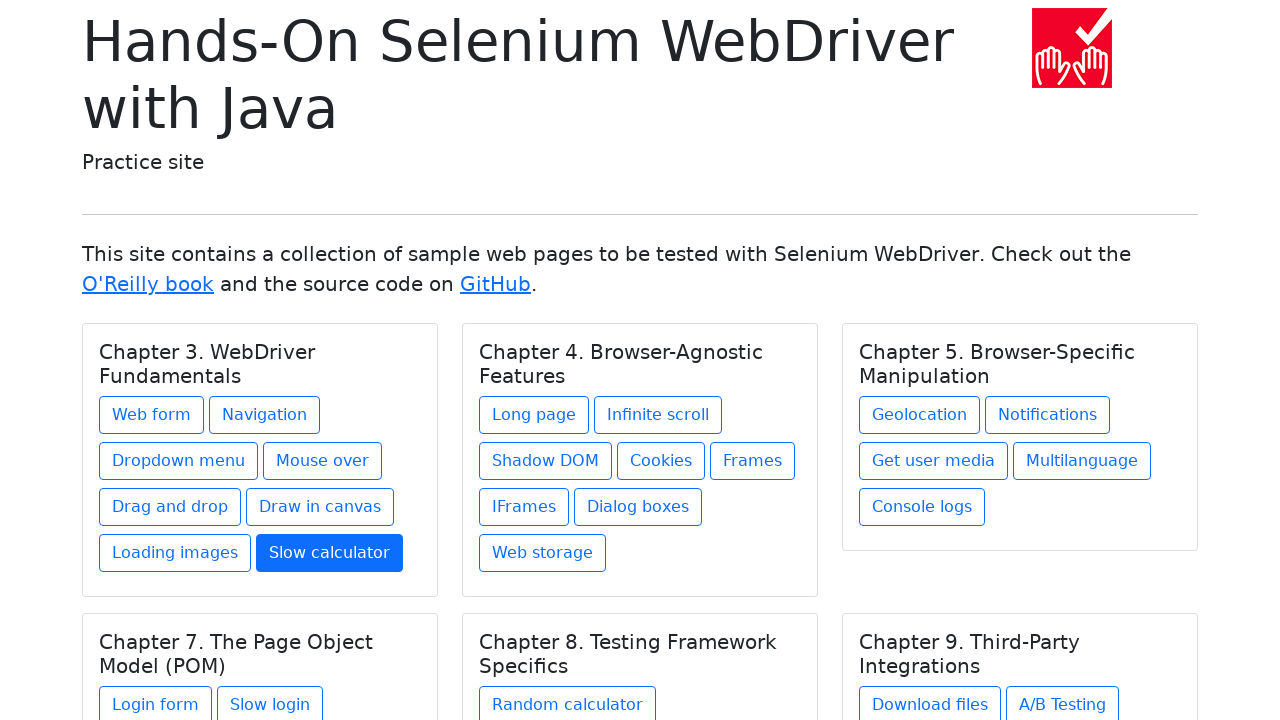

Found all links within current chapter card
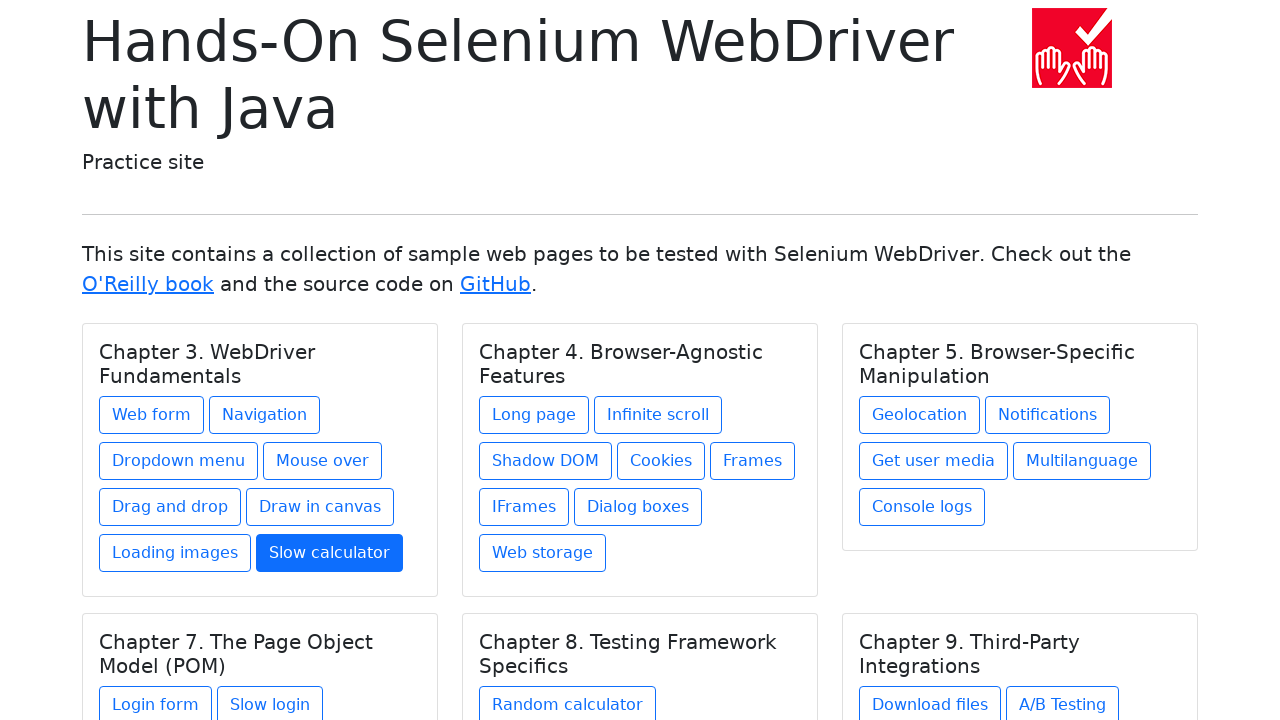

Clicked chapter link at (534, 415) on h5.card-title >> nth=1 >> xpath=./../a >> nth=0
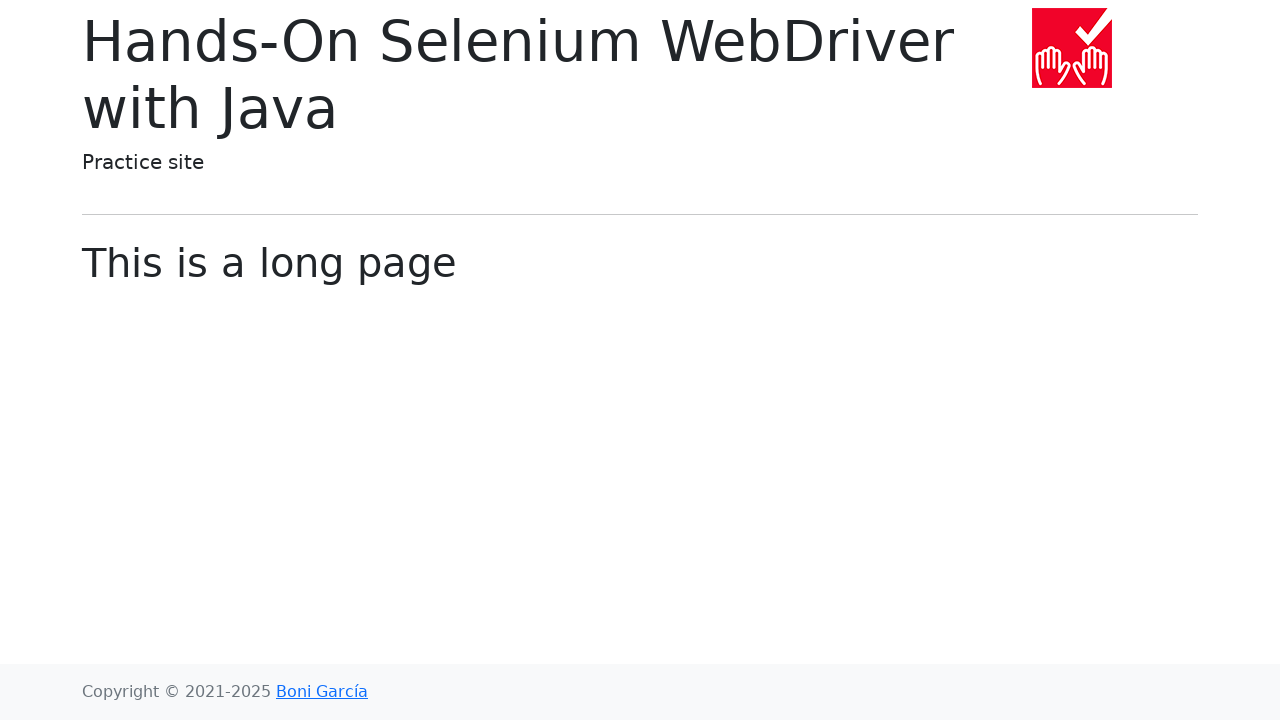

Navigated back to homepage
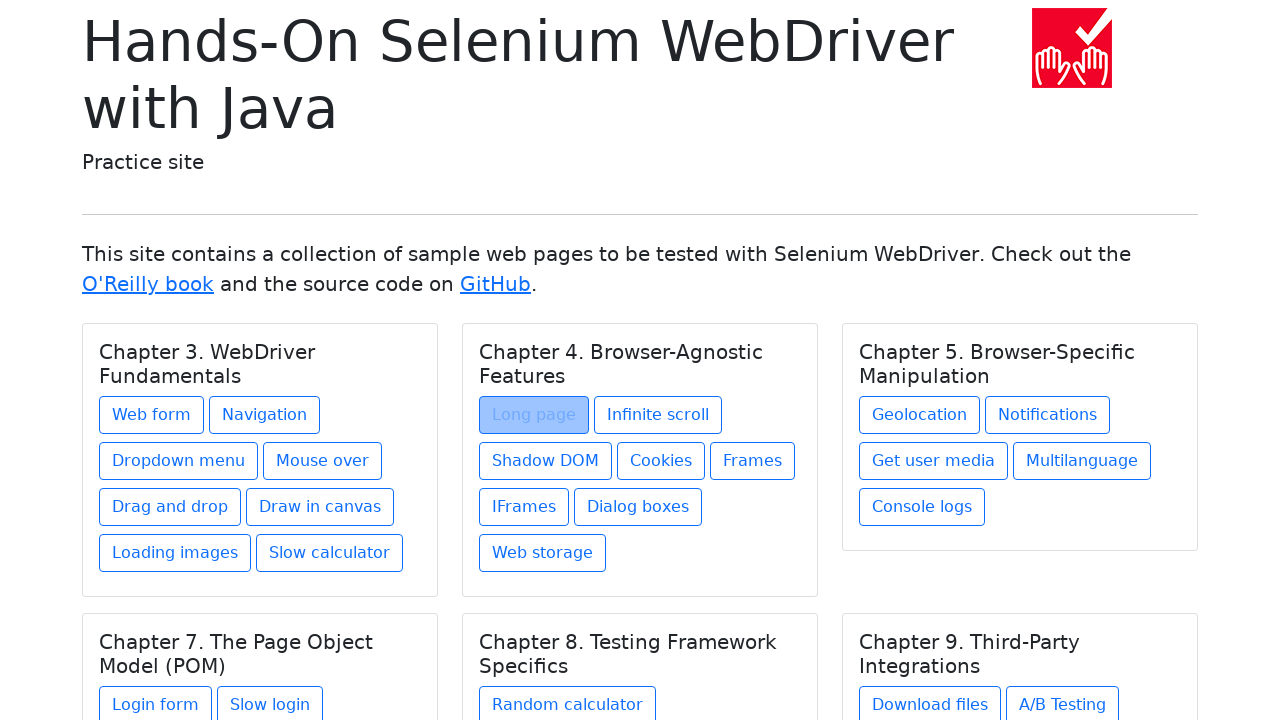

Verified chapter cards are visible on homepage
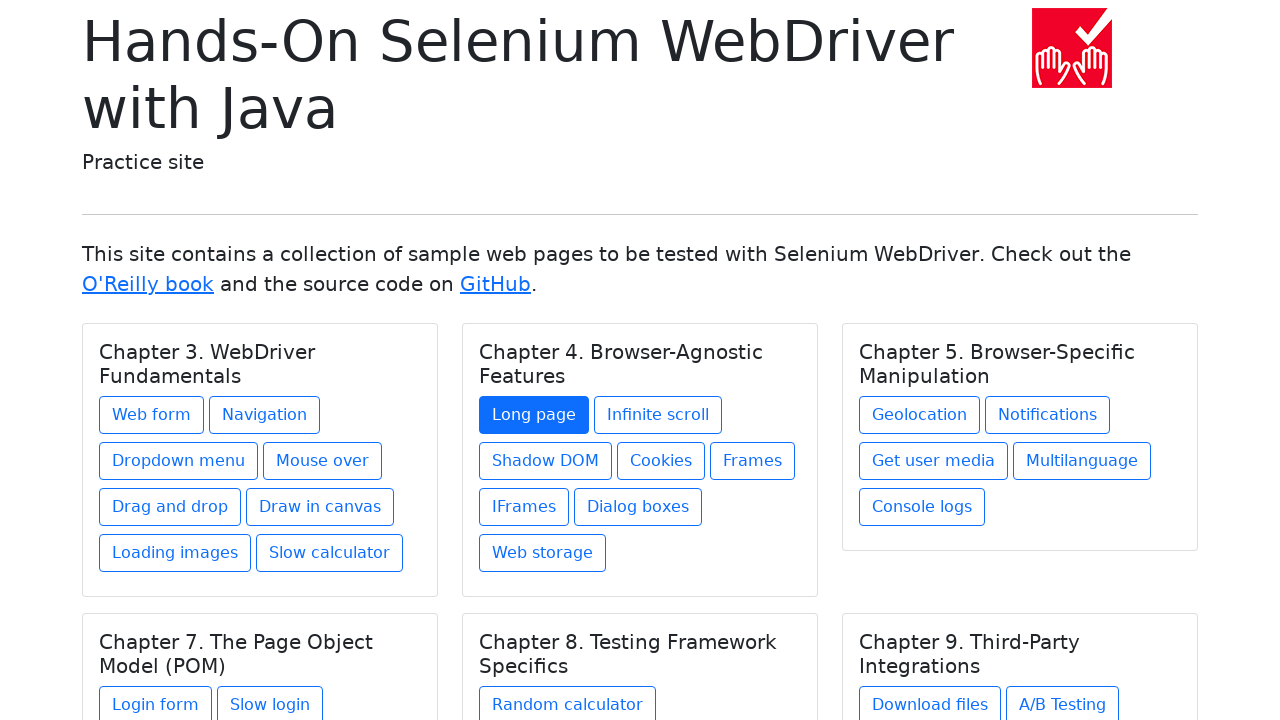

Clicked chapter link at (658, 415) on h5.card-title >> nth=1 >> xpath=./../a >> nth=1
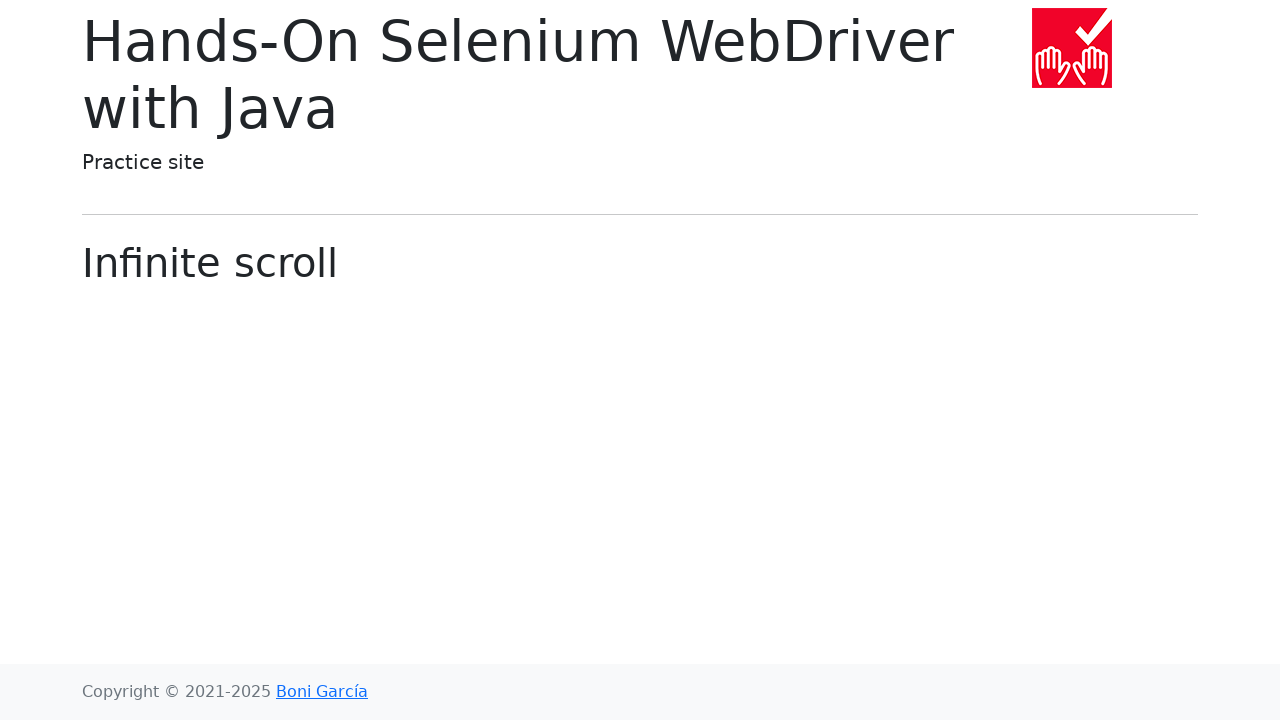

Navigated back to homepage
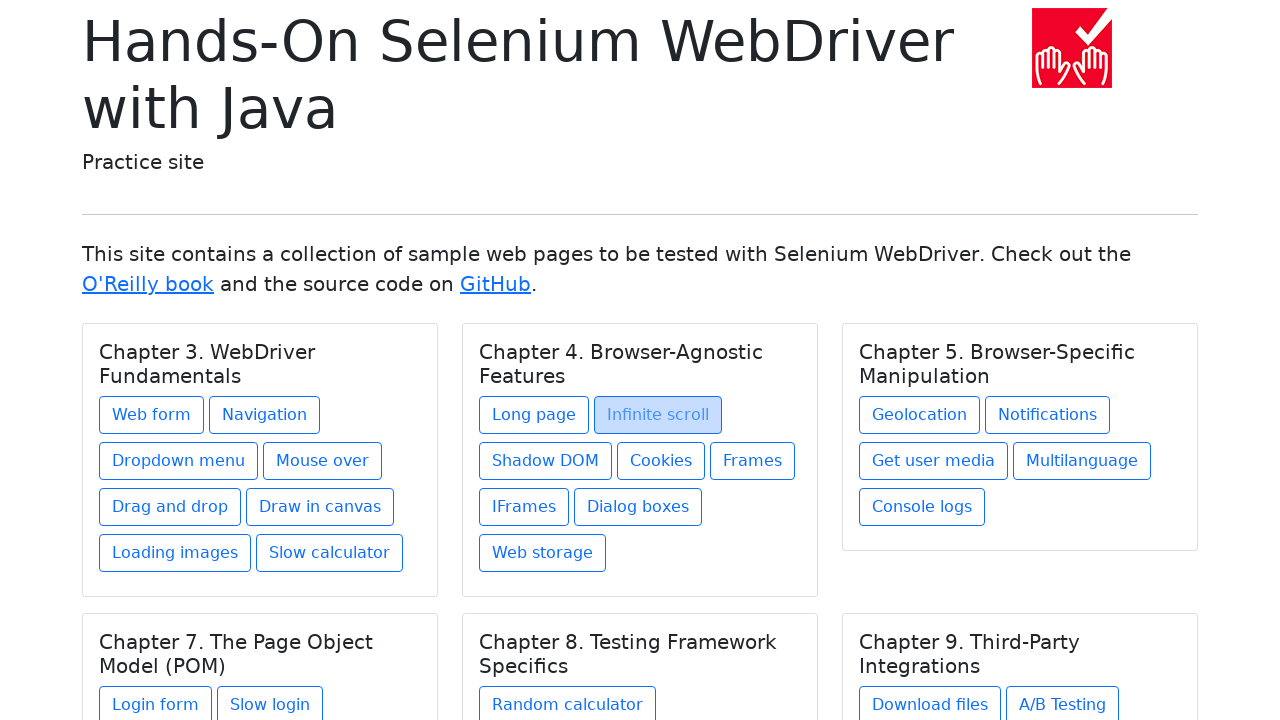

Verified chapter cards are visible on homepage
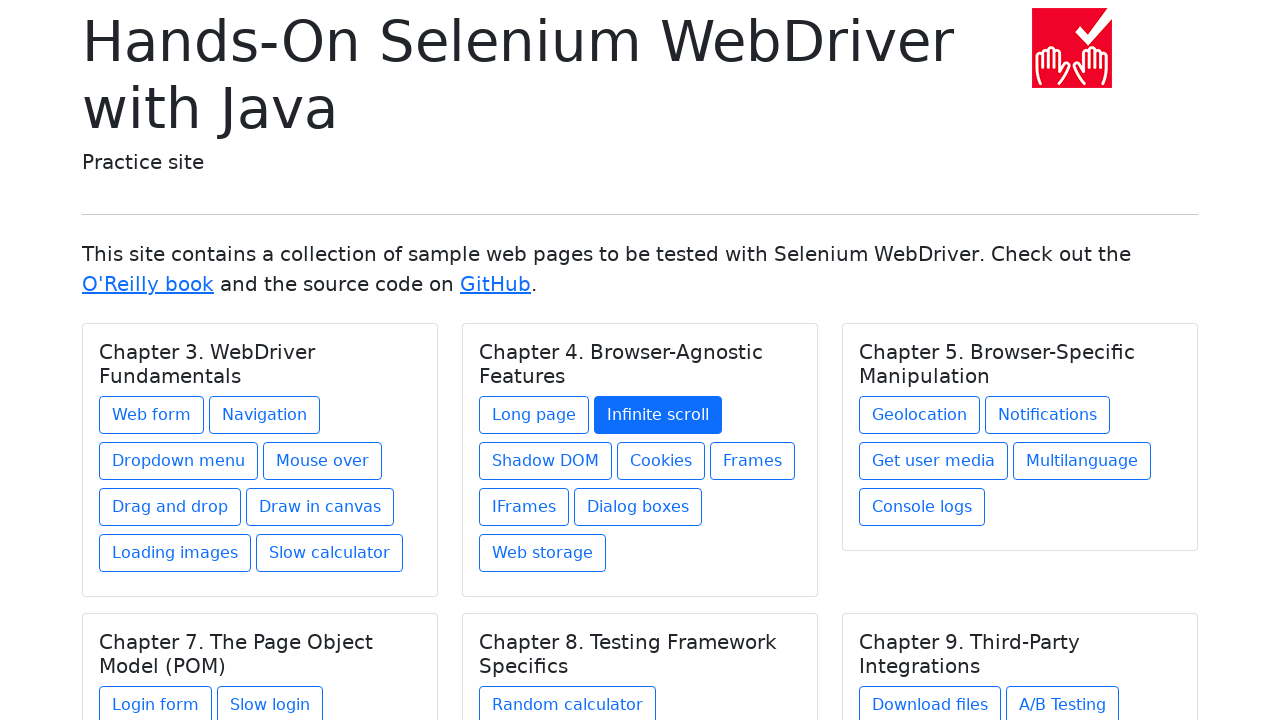

Clicked chapter link at (546, 461) on h5.card-title >> nth=1 >> xpath=./../a >> nth=2
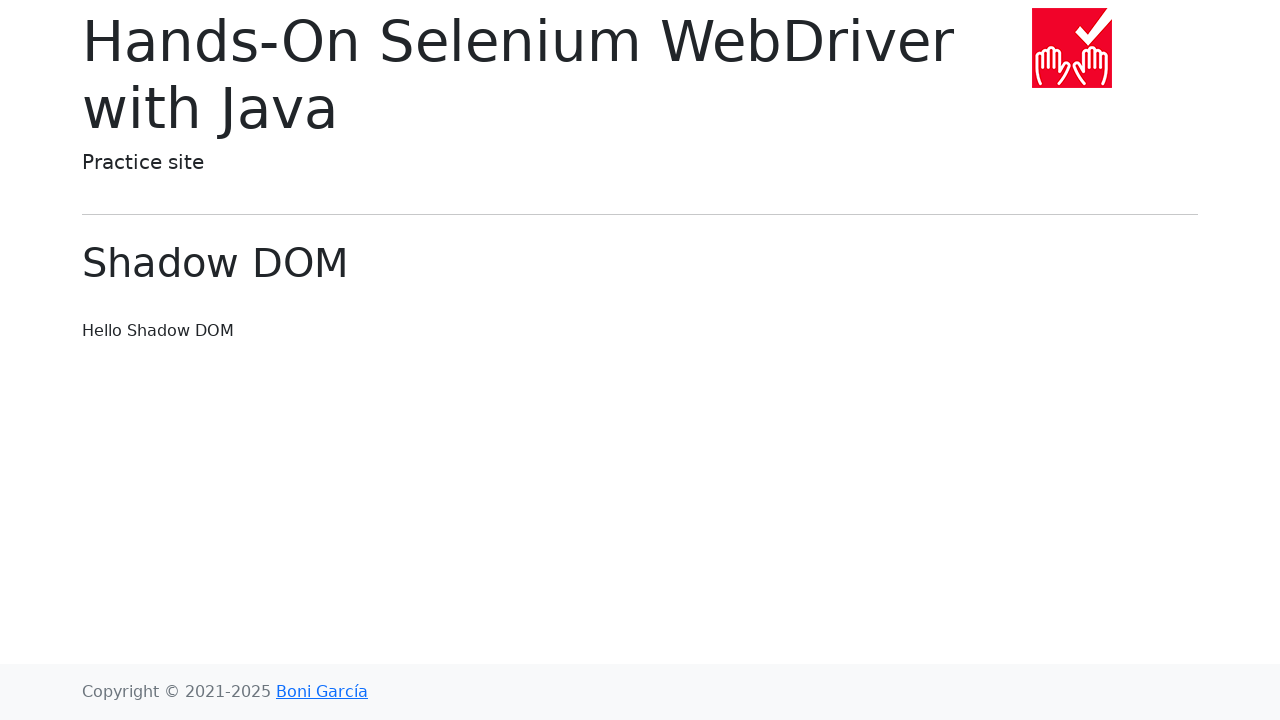

Navigated back to homepage
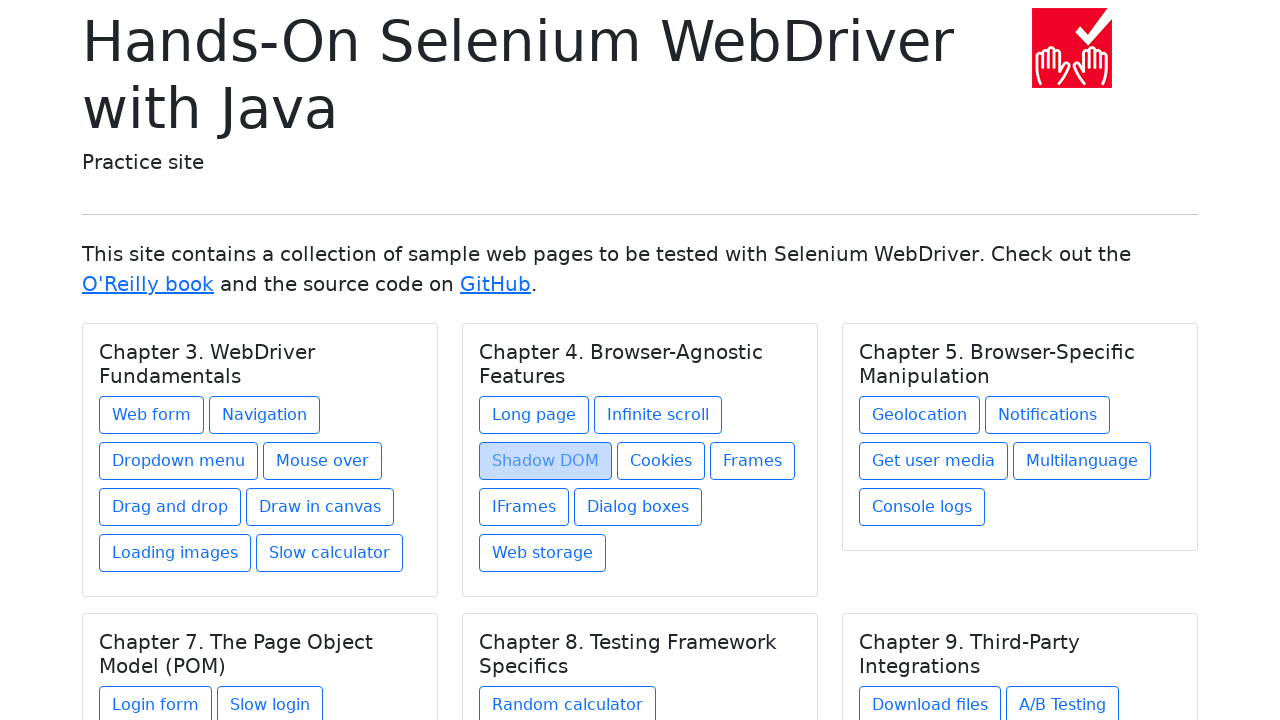

Verified chapter cards are visible on homepage
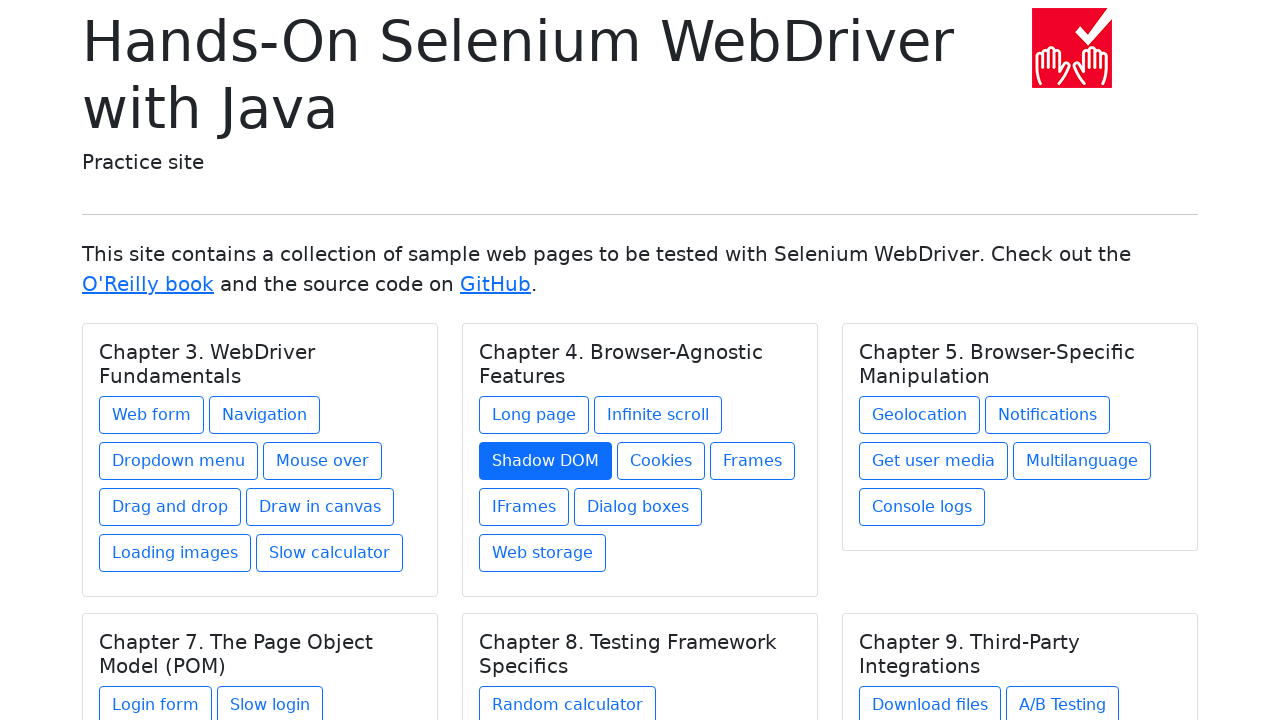

Clicked chapter link at (661, 461) on h5.card-title >> nth=1 >> xpath=./../a >> nth=3
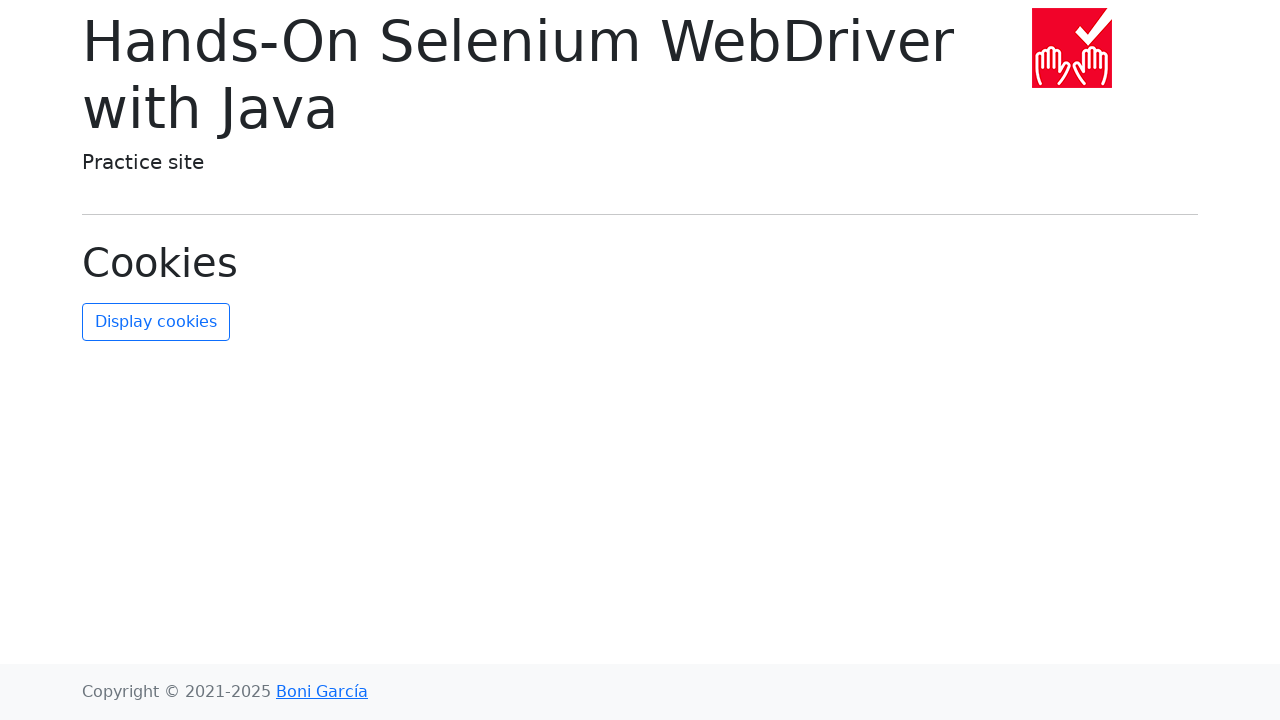

Navigated back to homepage
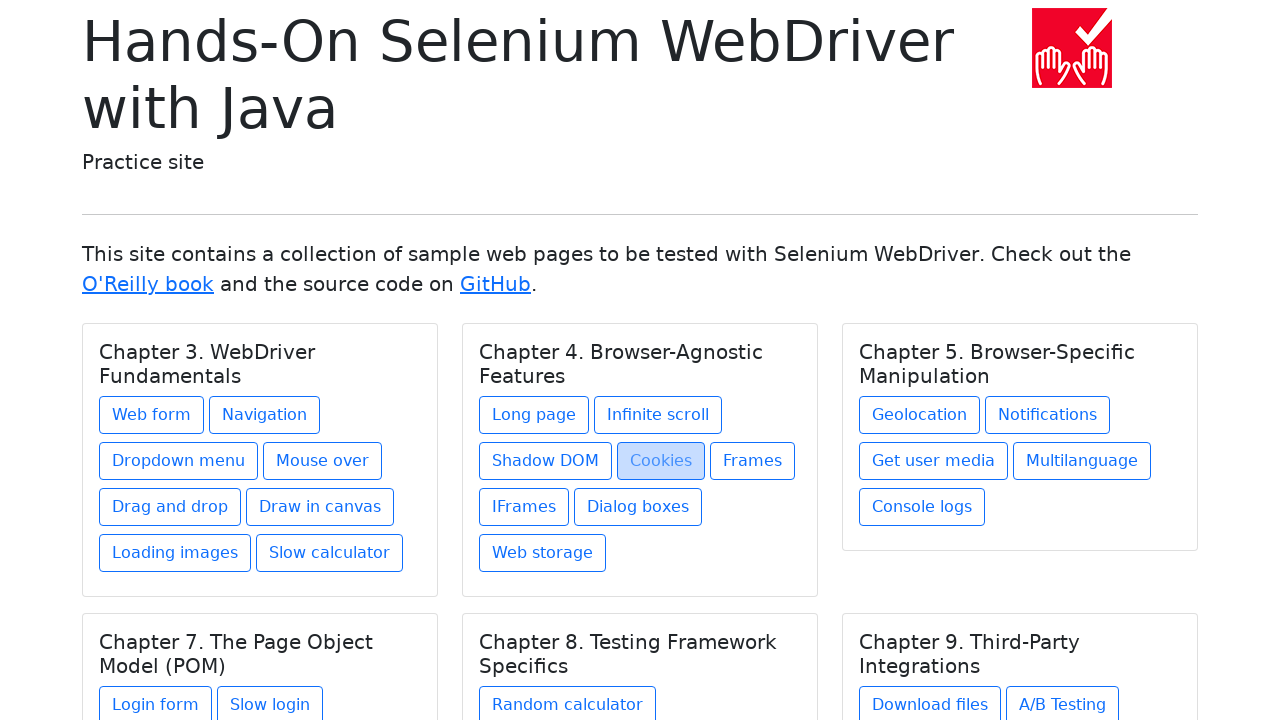

Verified chapter cards are visible on homepage
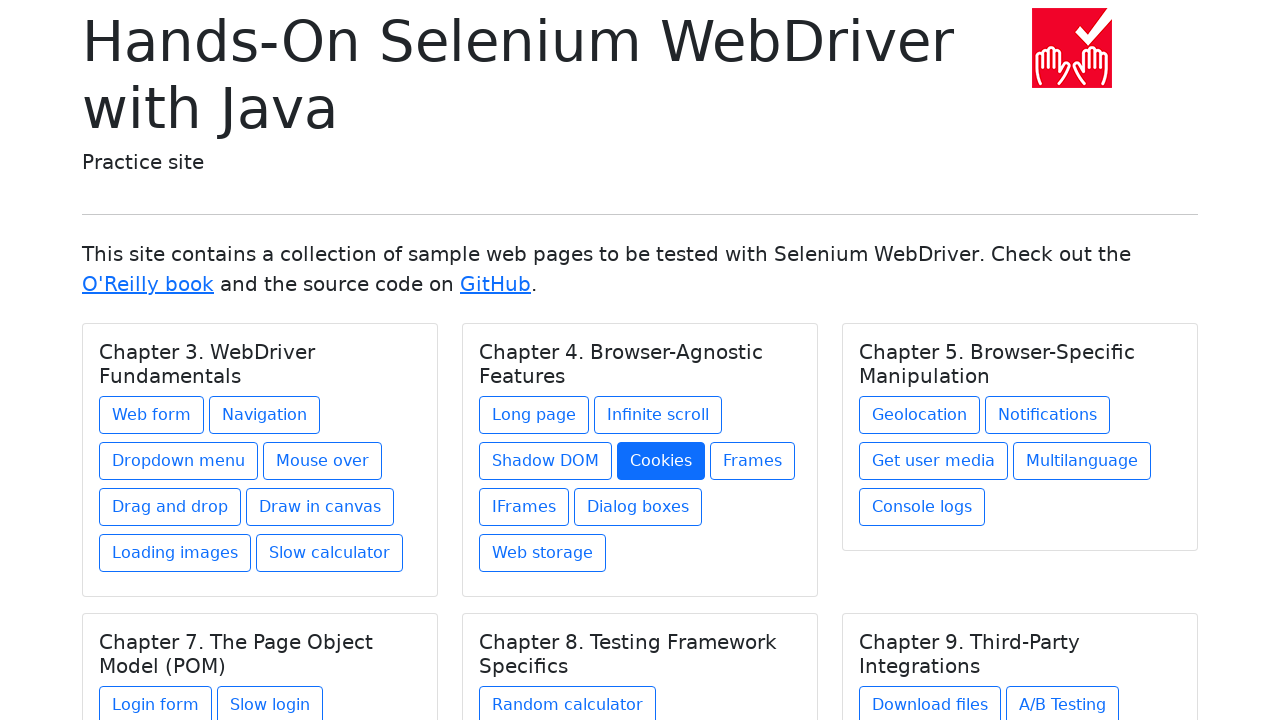

Clicked chapter link at (752, 461) on h5.card-title >> nth=1 >> xpath=./../a >> nth=4
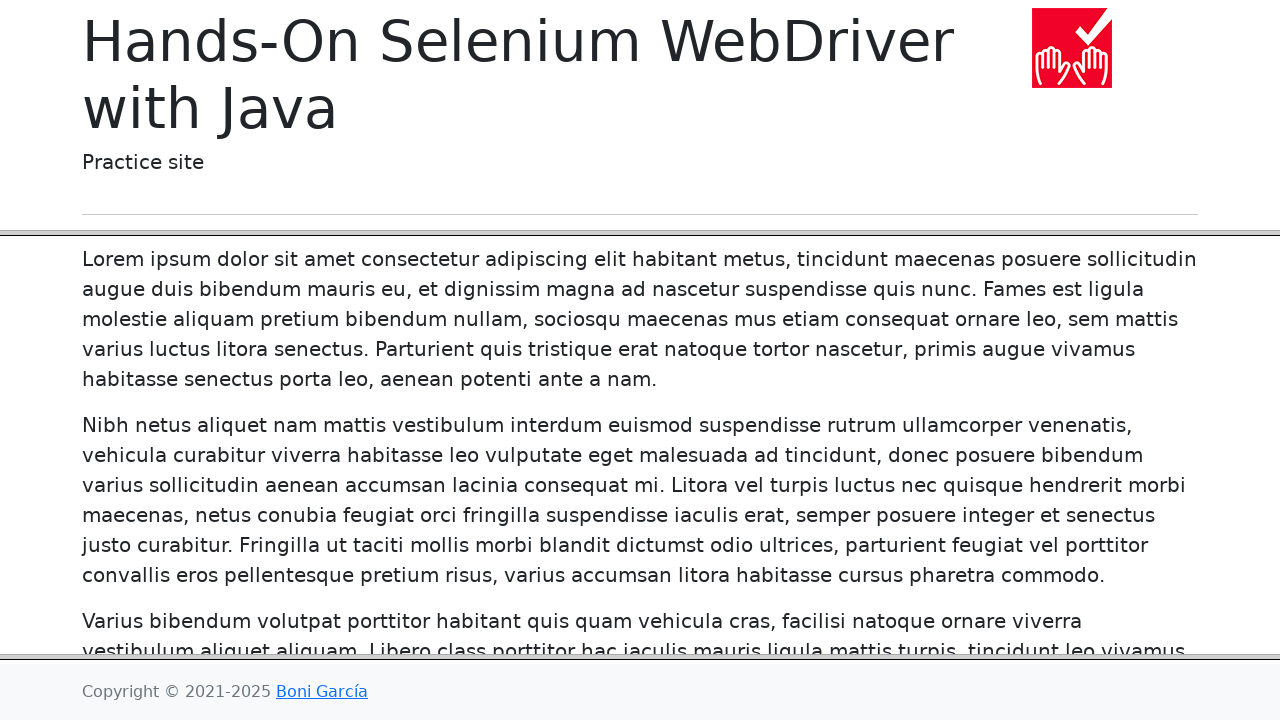

Navigated back to homepage
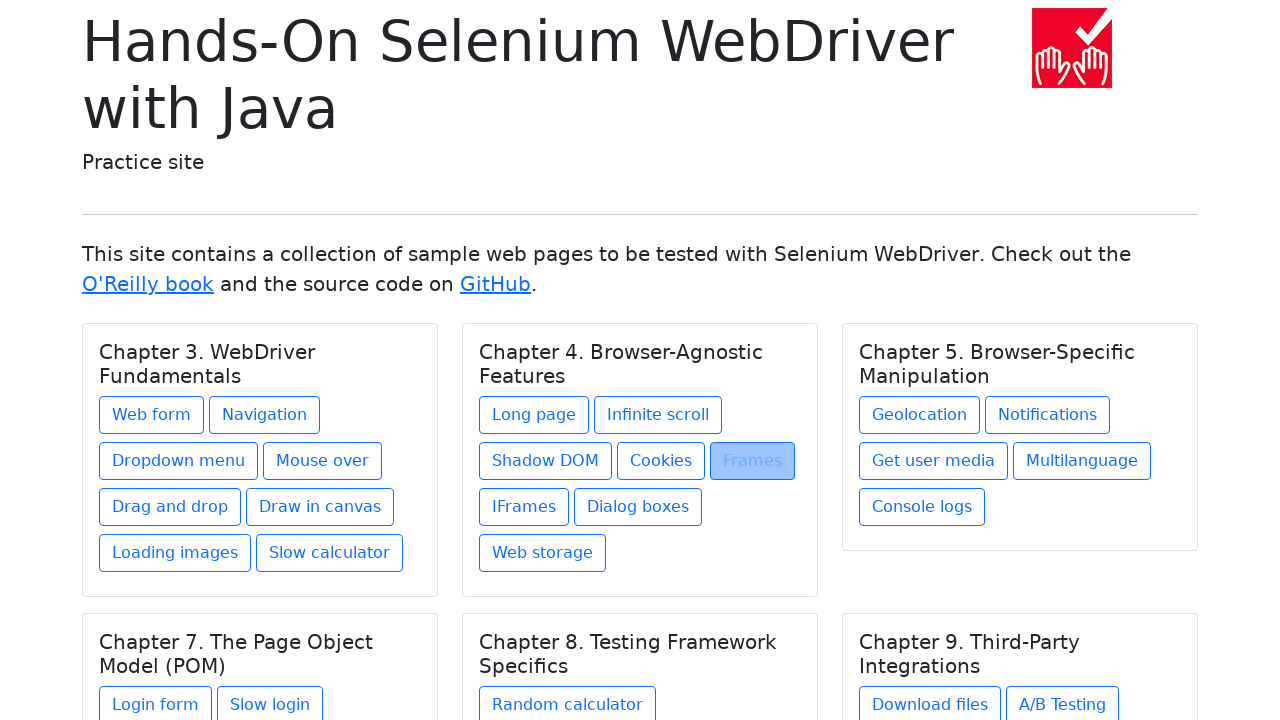

Verified chapter cards are visible on homepage
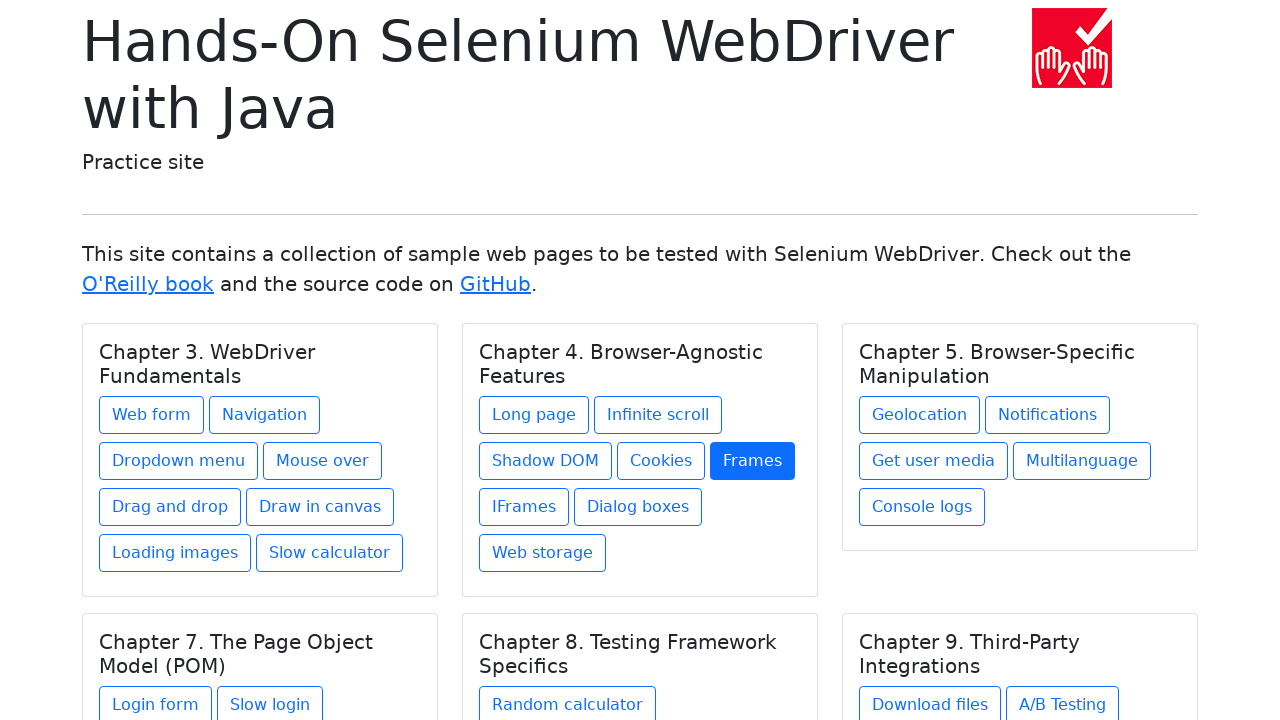

Clicked chapter link at (524, 507) on h5.card-title >> nth=1 >> xpath=./../a >> nth=5
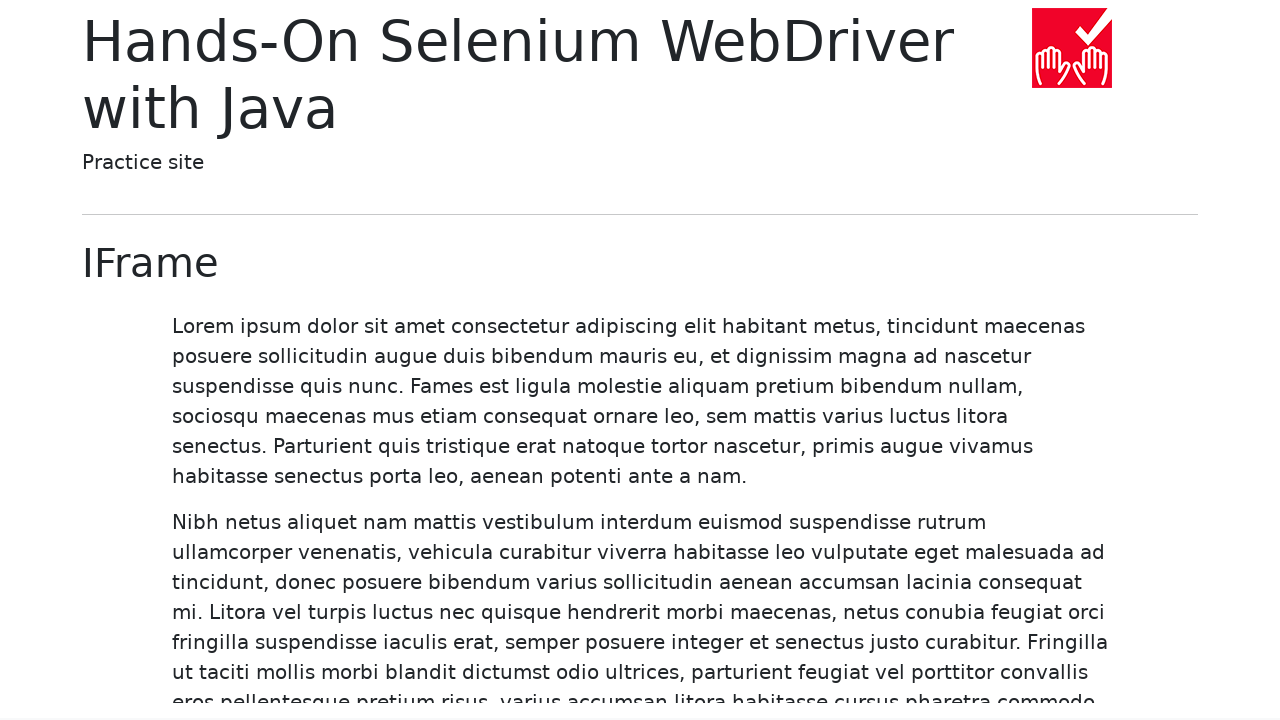

Navigated back to homepage
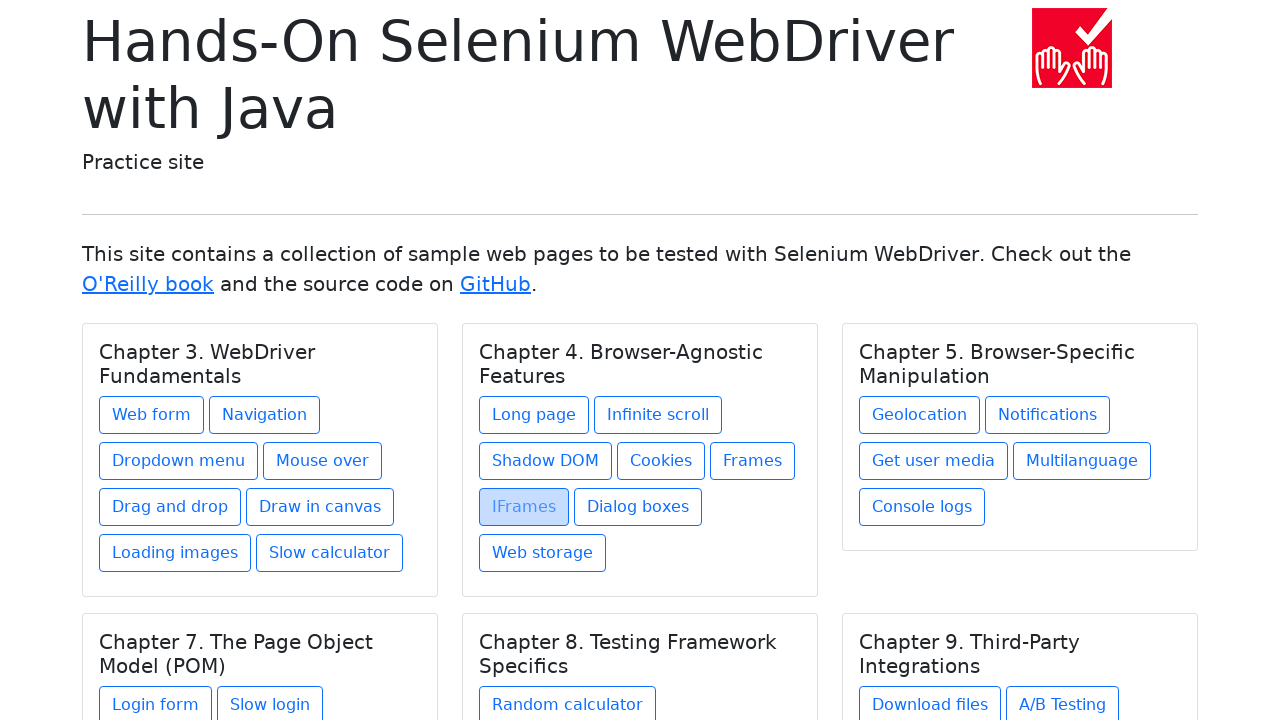

Verified chapter cards are visible on homepage
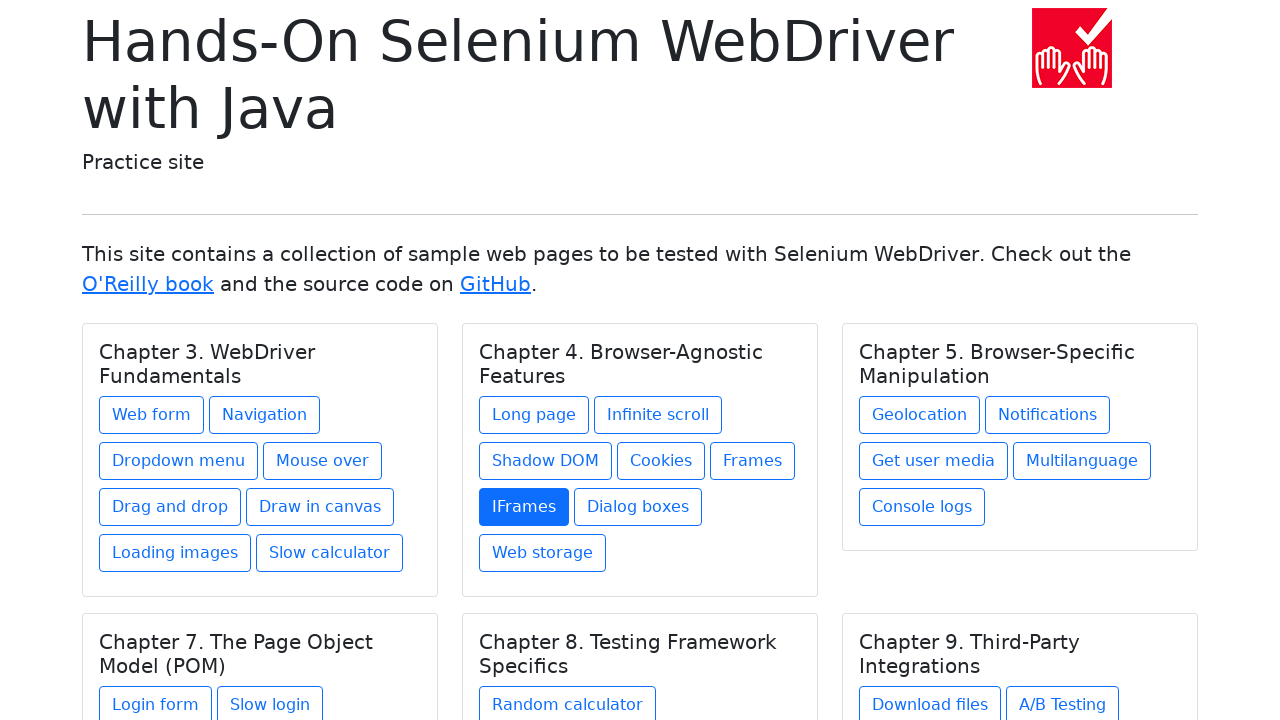

Clicked chapter link at (638, 507) on h5.card-title >> nth=1 >> xpath=./../a >> nth=6
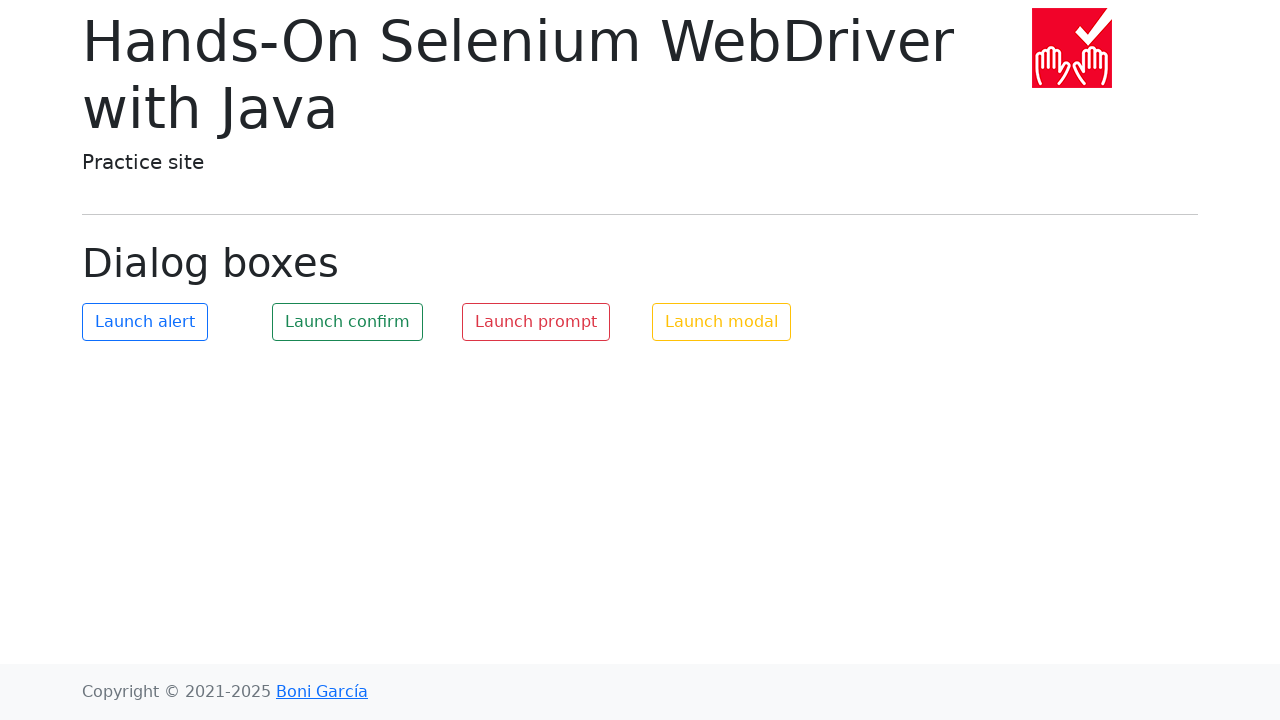

Navigated back to homepage
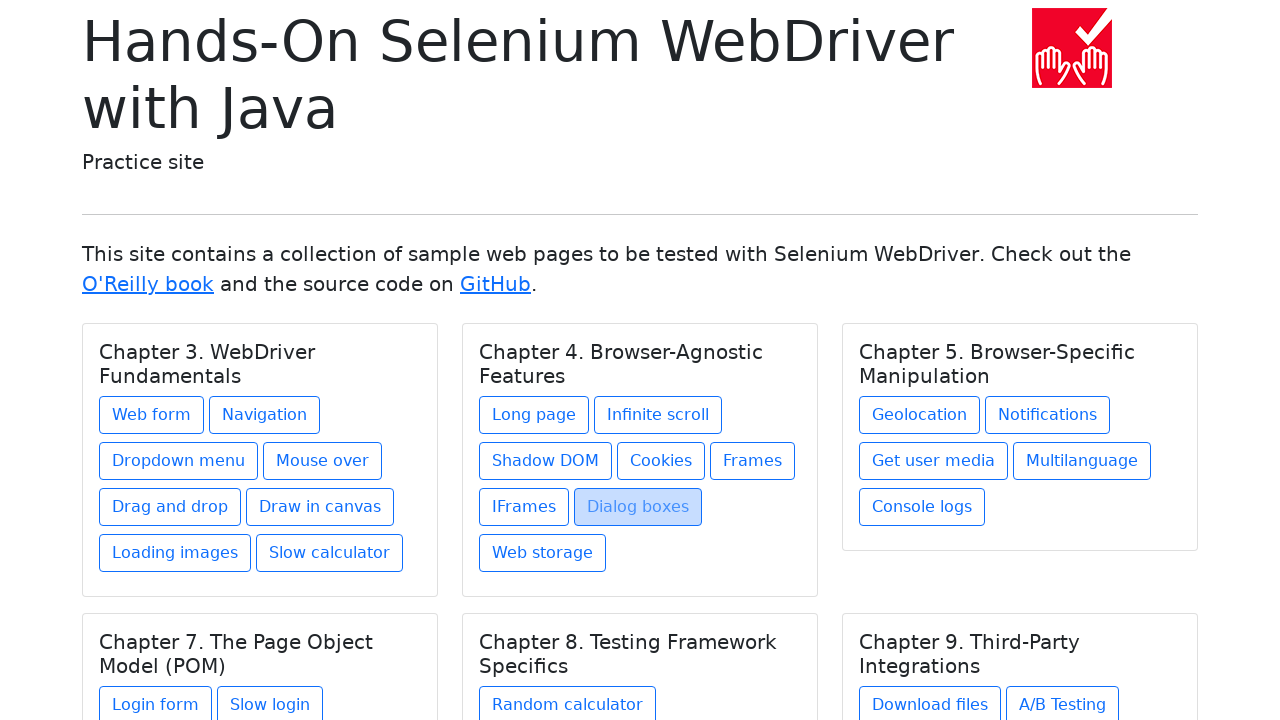

Verified chapter cards are visible on homepage
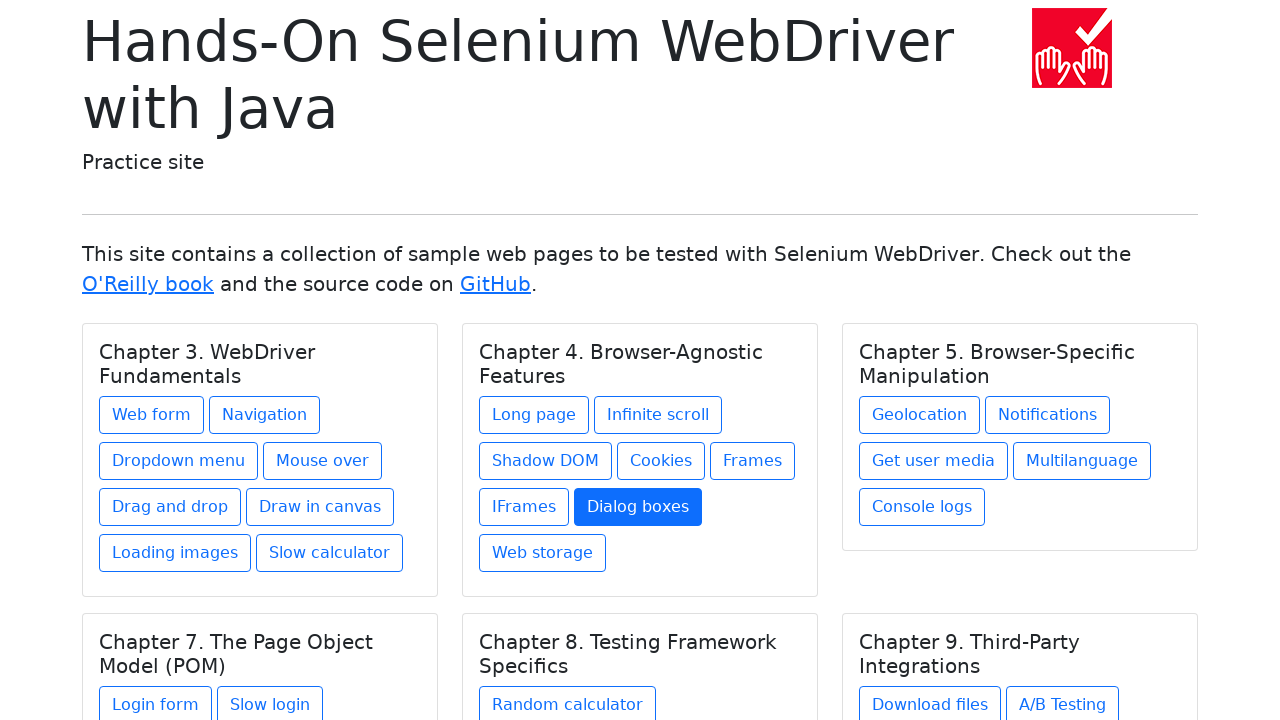

Clicked chapter link at (542, 553) on h5.card-title >> nth=1 >> xpath=./../a >> nth=7
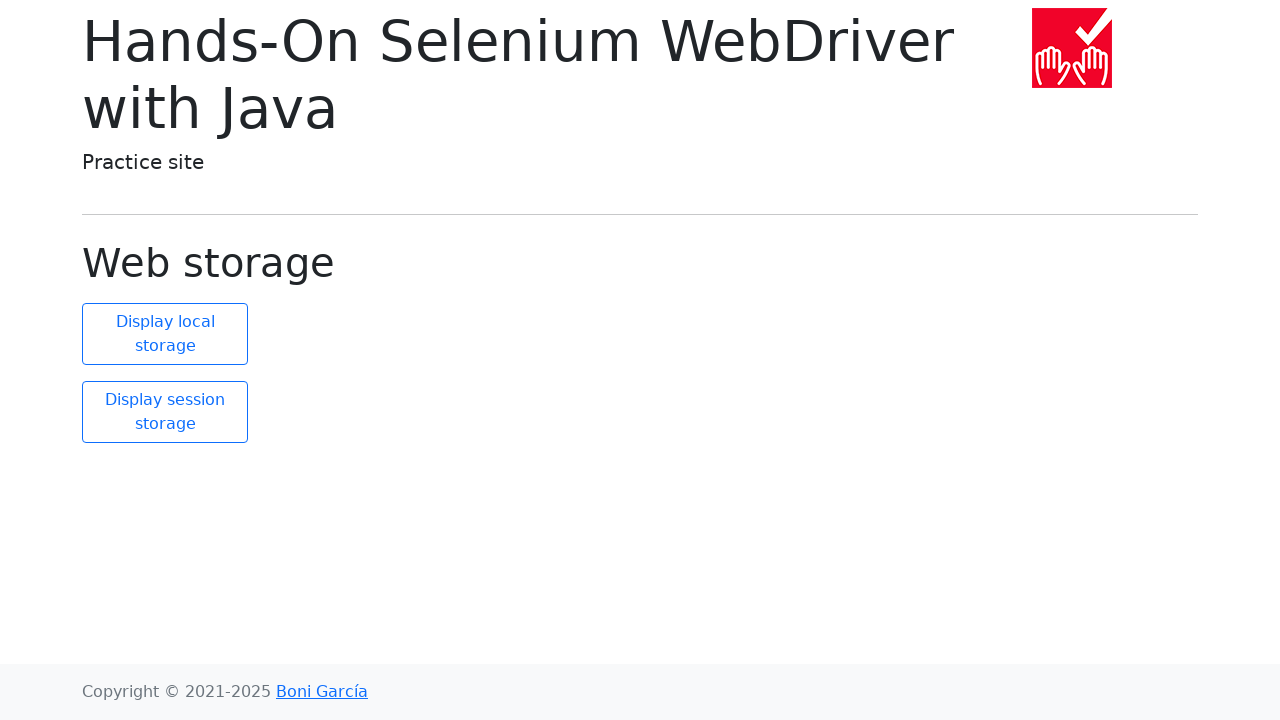

Navigated back to homepage
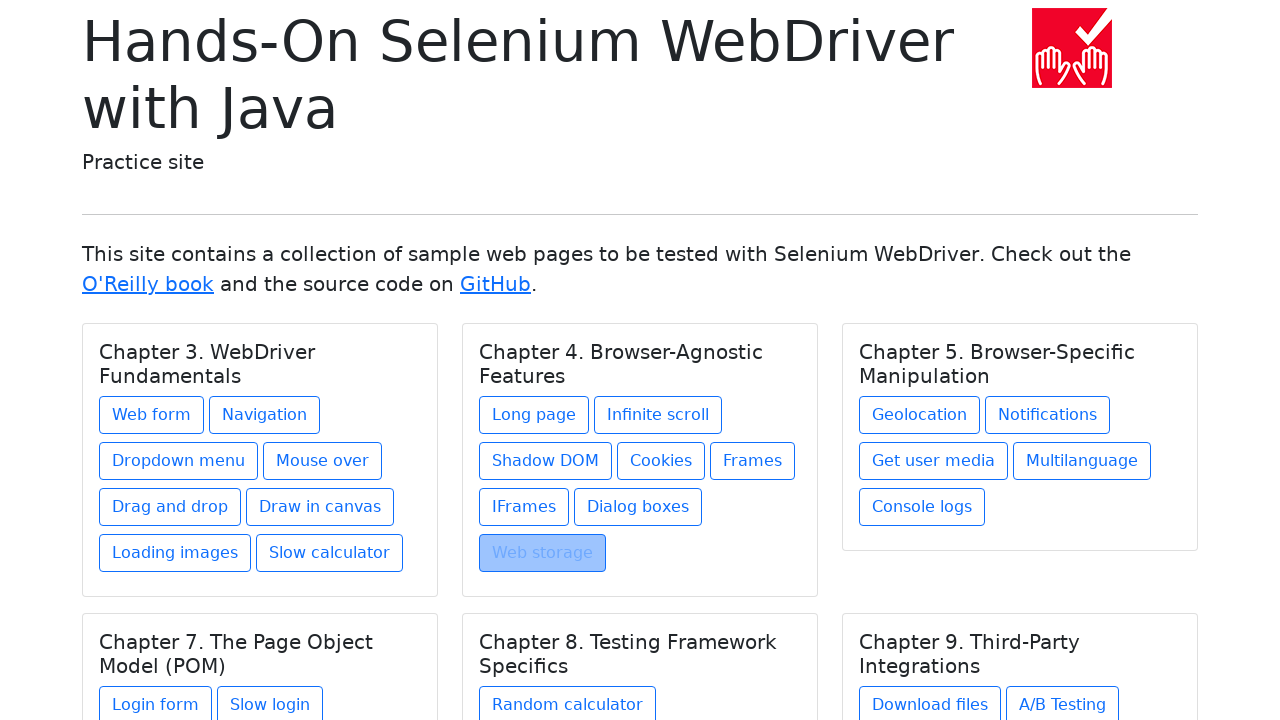

Verified chapter cards are visible on homepage
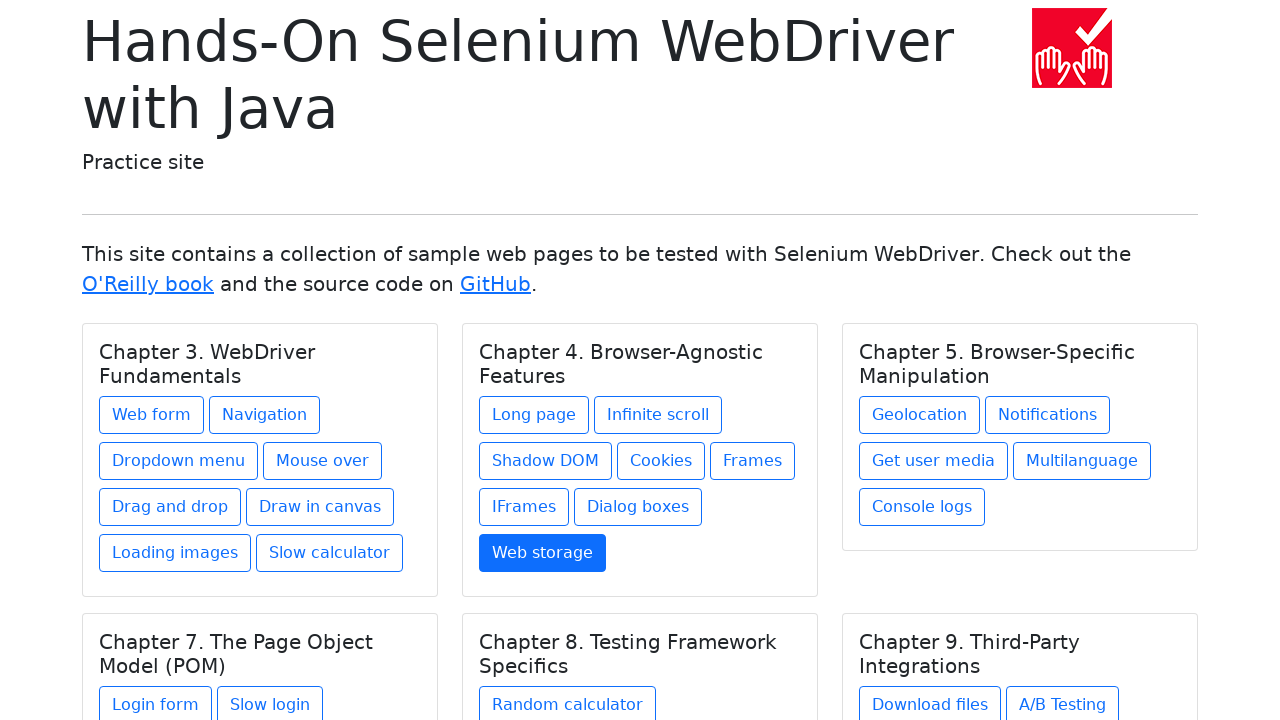

Found all links within current chapter card
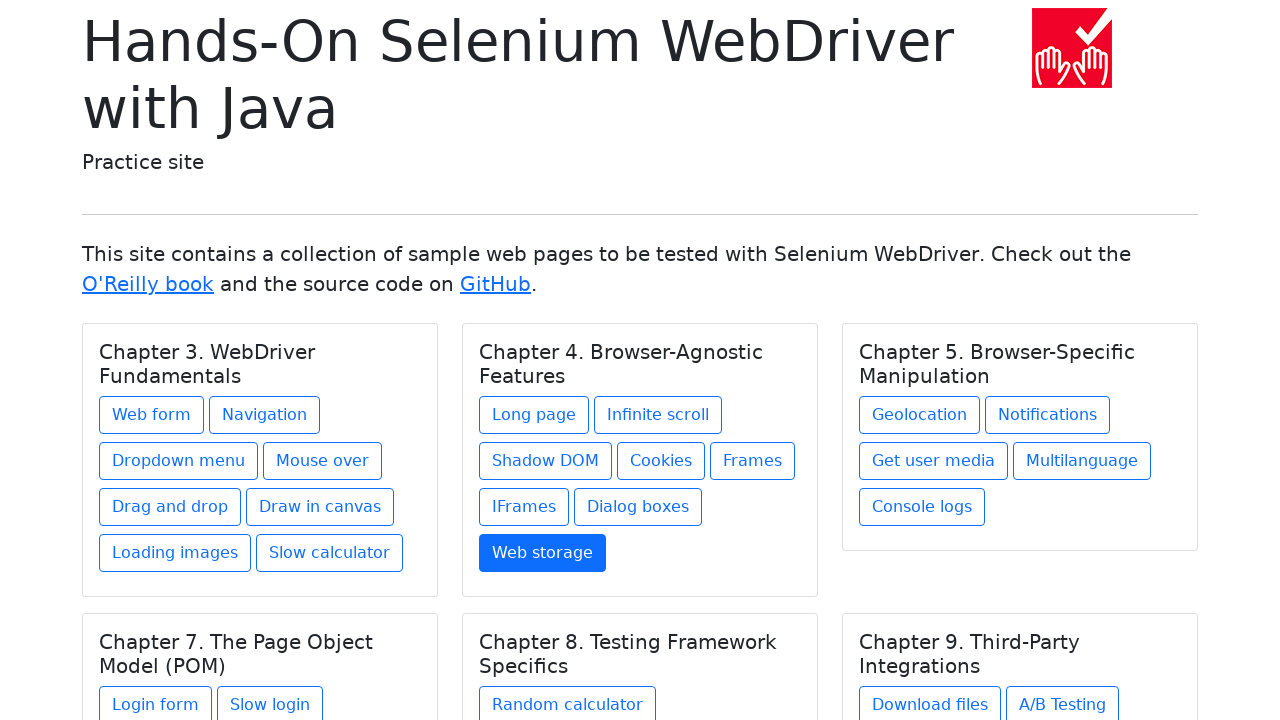

Clicked chapter link at (920, 415) on h5.card-title >> nth=2 >> xpath=./../a >> nth=0
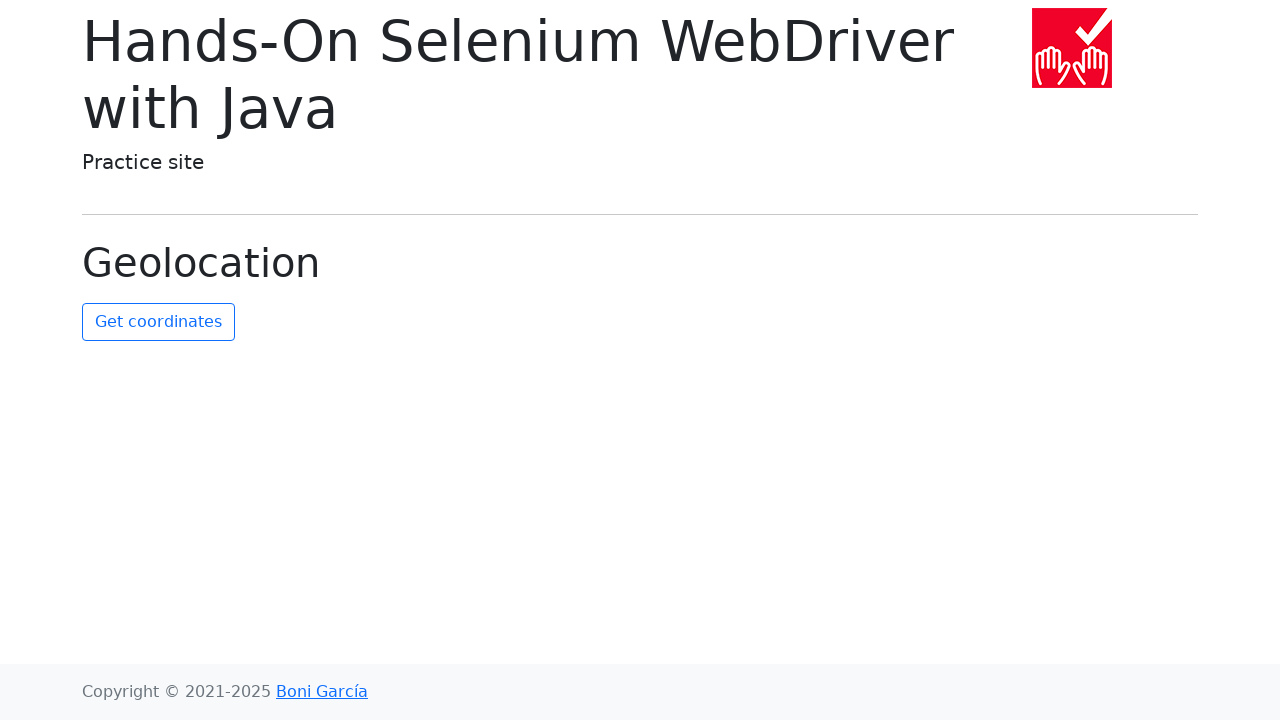

Navigated back to homepage
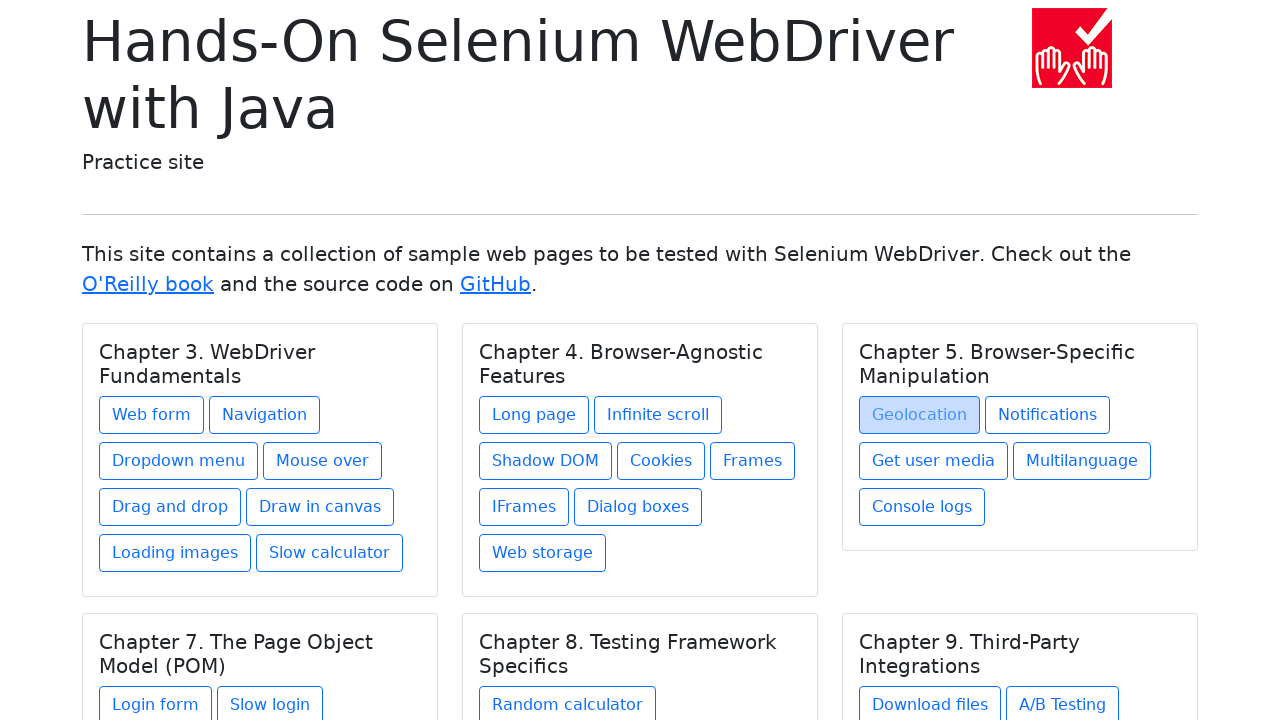

Verified chapter cards are visible on homepage
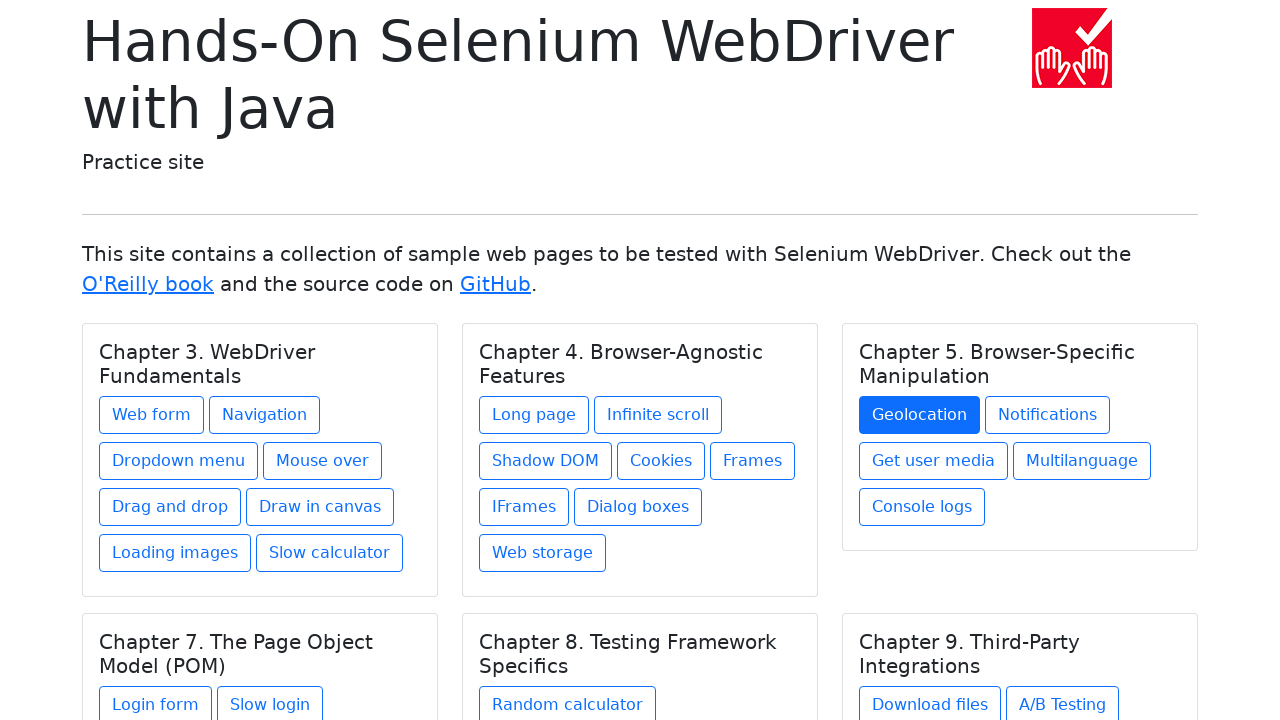

Clicked chapter link at (1048, 415) on h5.card-title >> nth=2 >> xpath=./../a >> nth=1
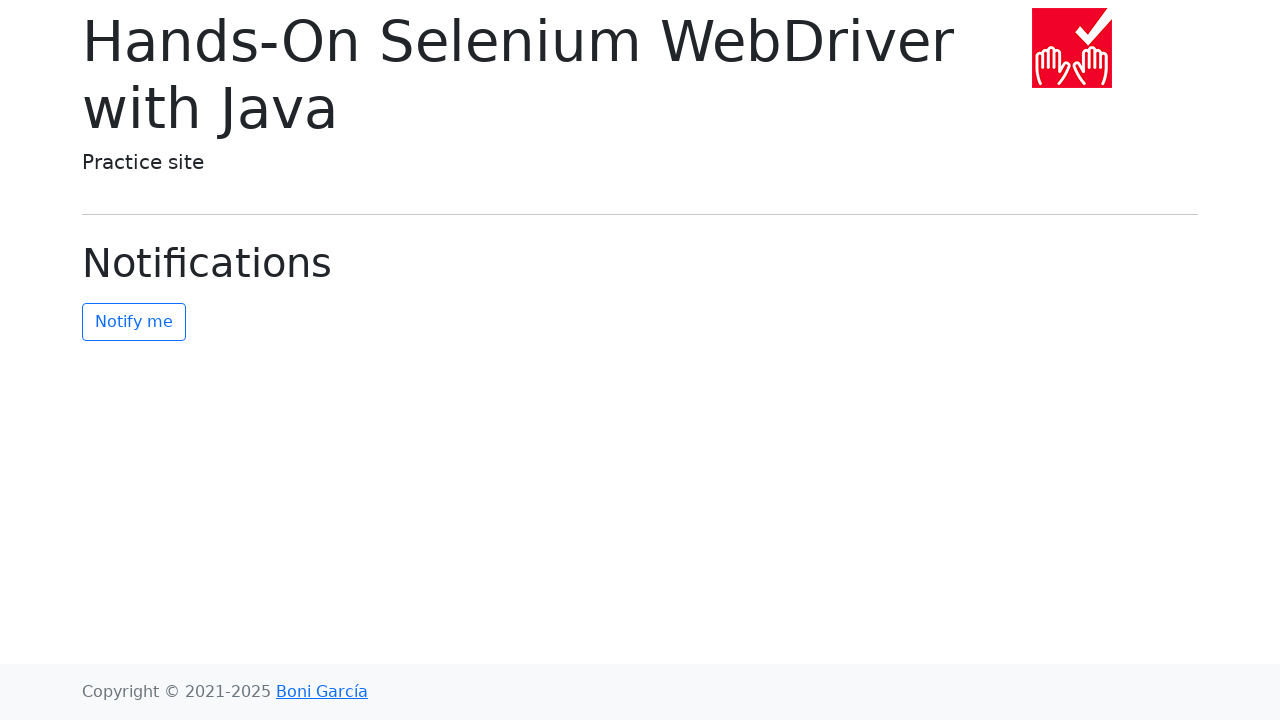

Navigated back to homepage
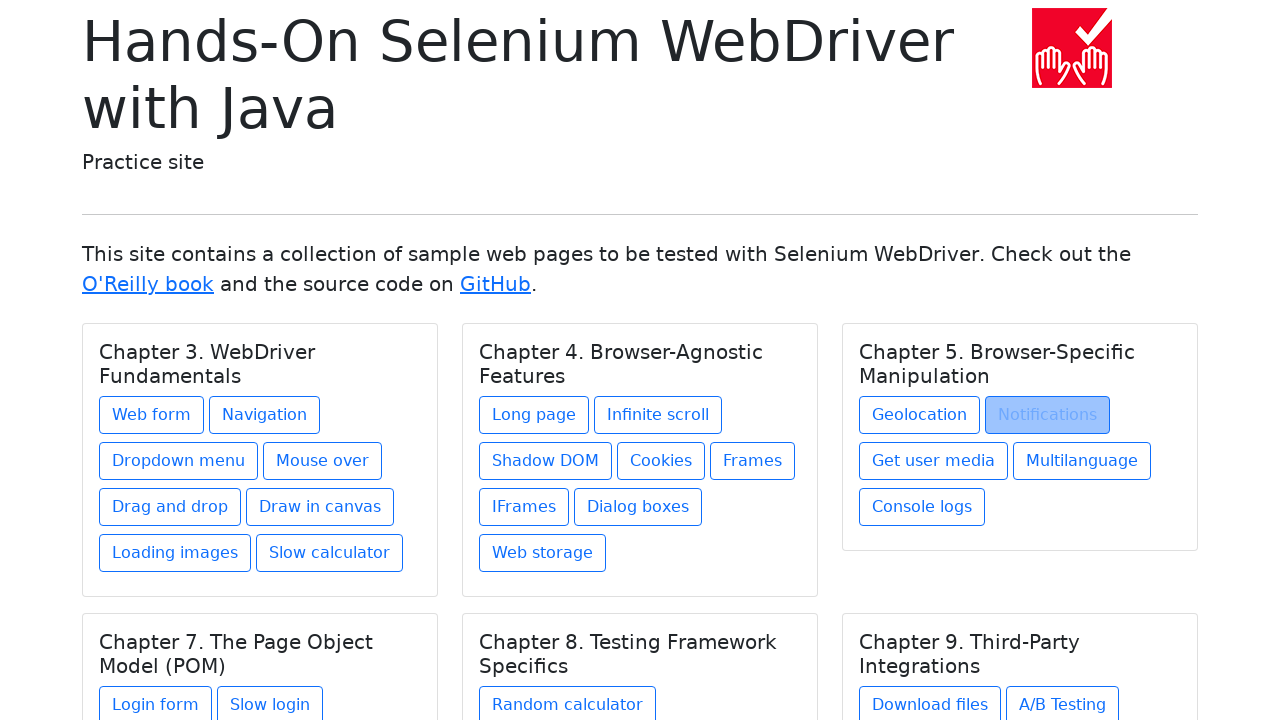

Verified chapter cards are visible on homepage
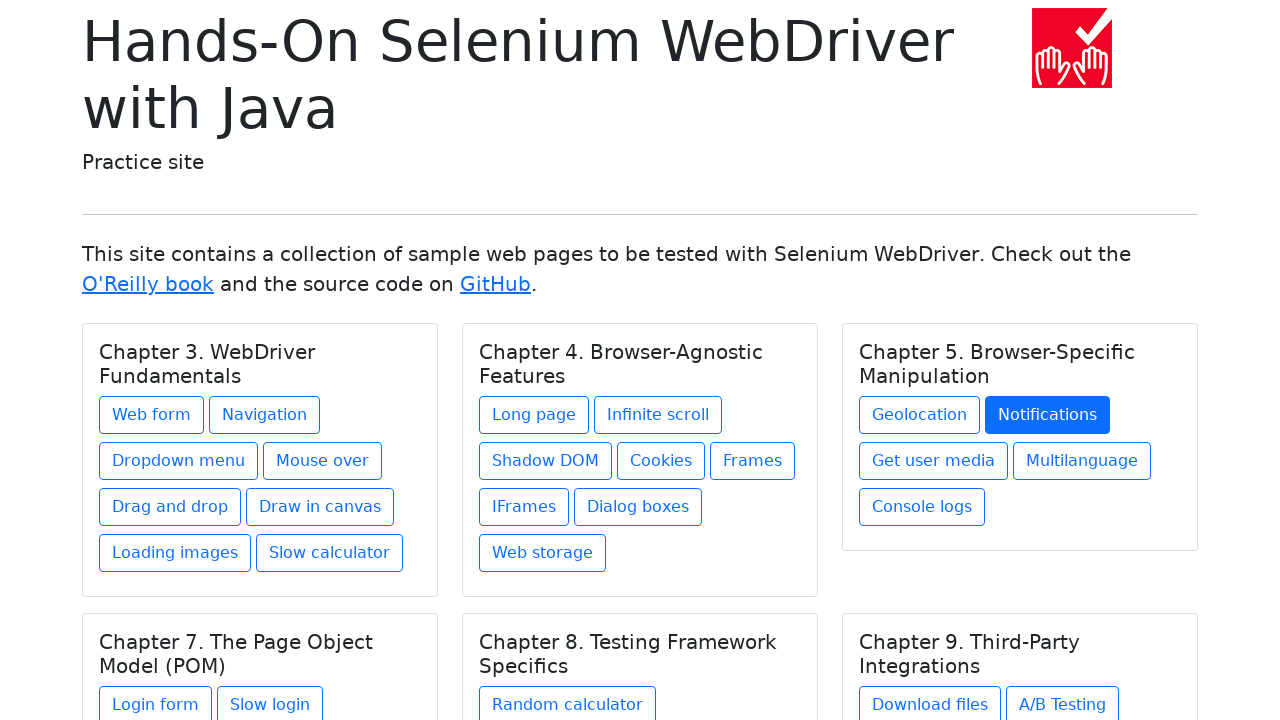

Clicked chapter link at (934, 461) on h5.card-title >> nth=2 >> xpath=./../a >> nth=2
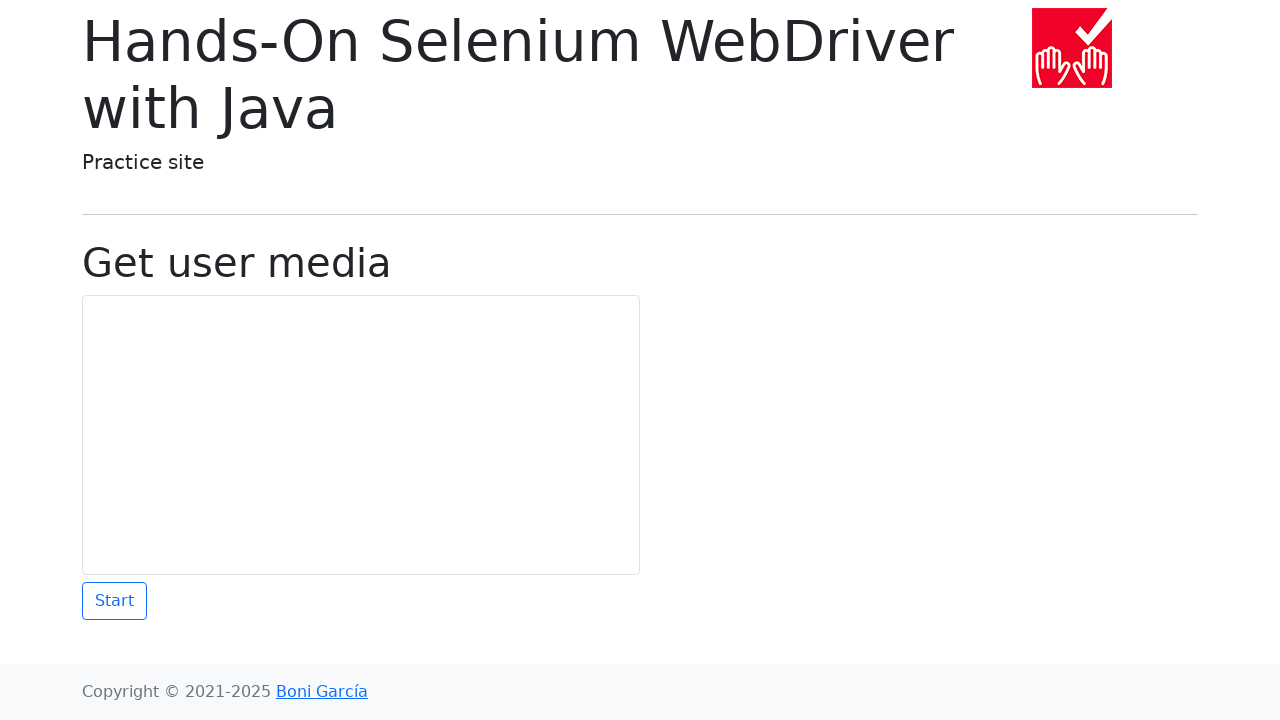

Navigated back to homepage
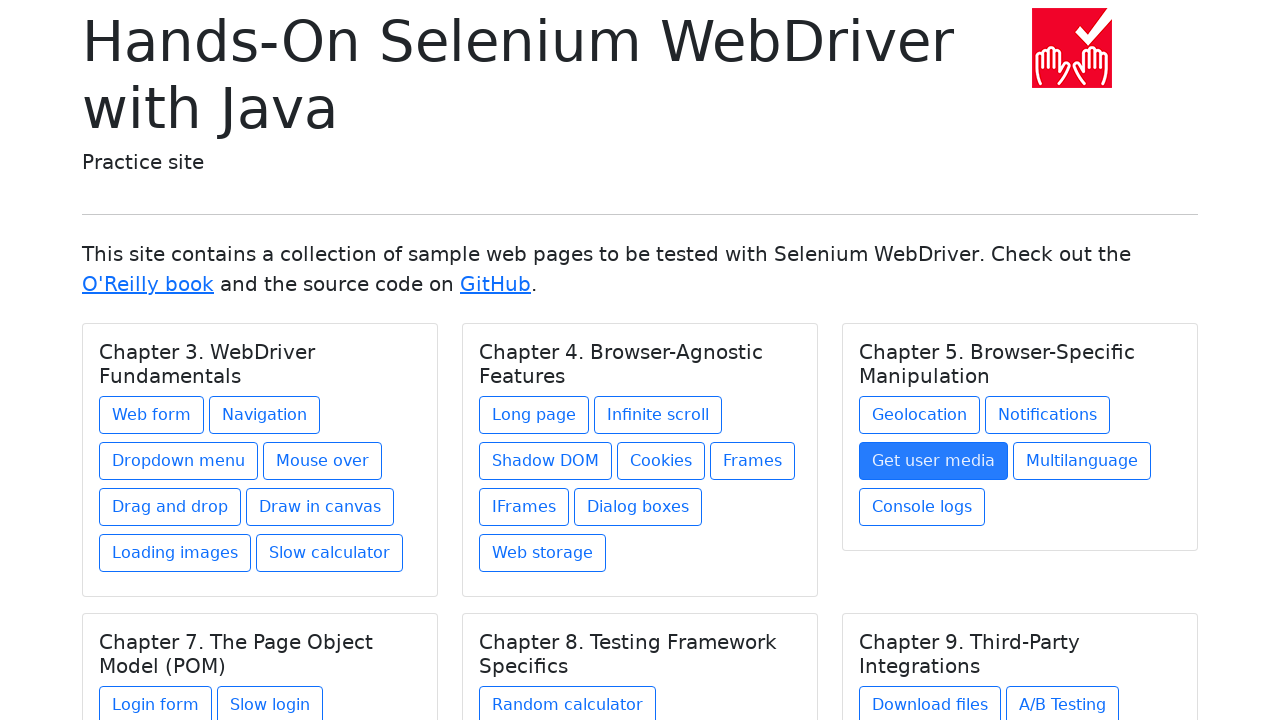

Verified chapter cards are visible on homepage
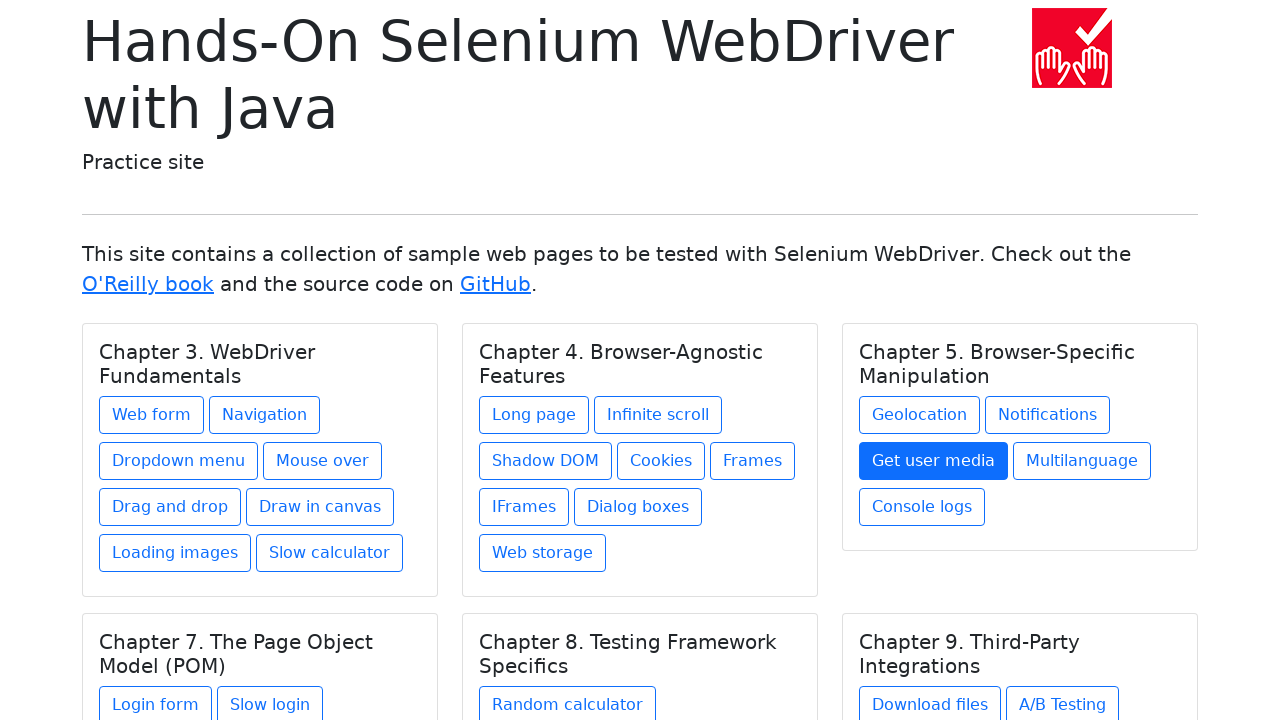

Clicked chapter link at (1082, 461) on h5.card-title >> nth=2 >> xpath=./../a >> nth=3
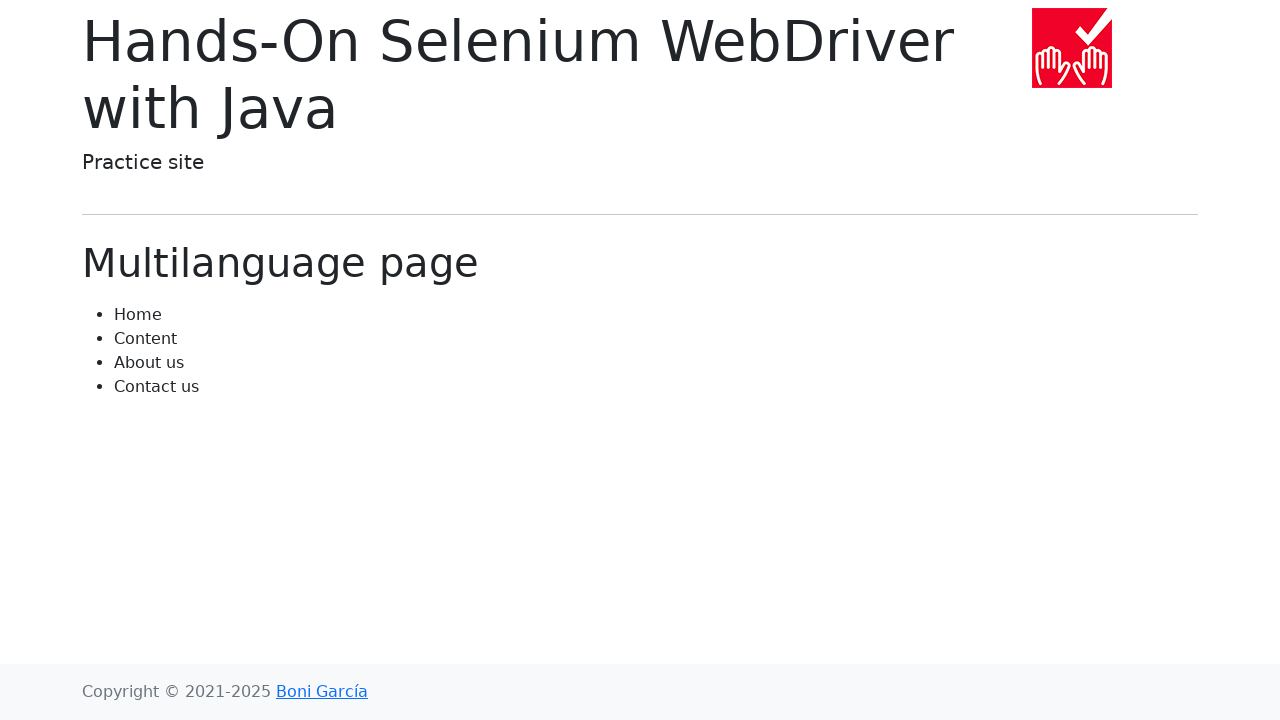

Navigated back to homepage
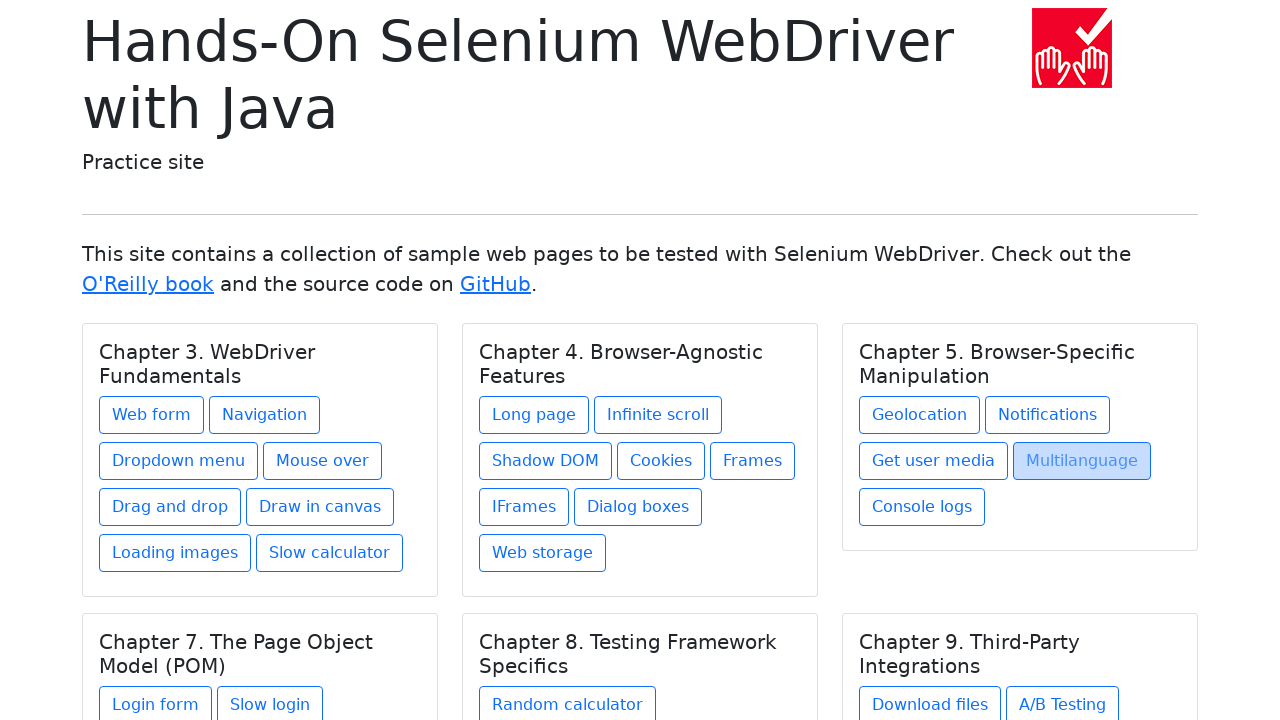

Verified chapter cards are visible on homepage
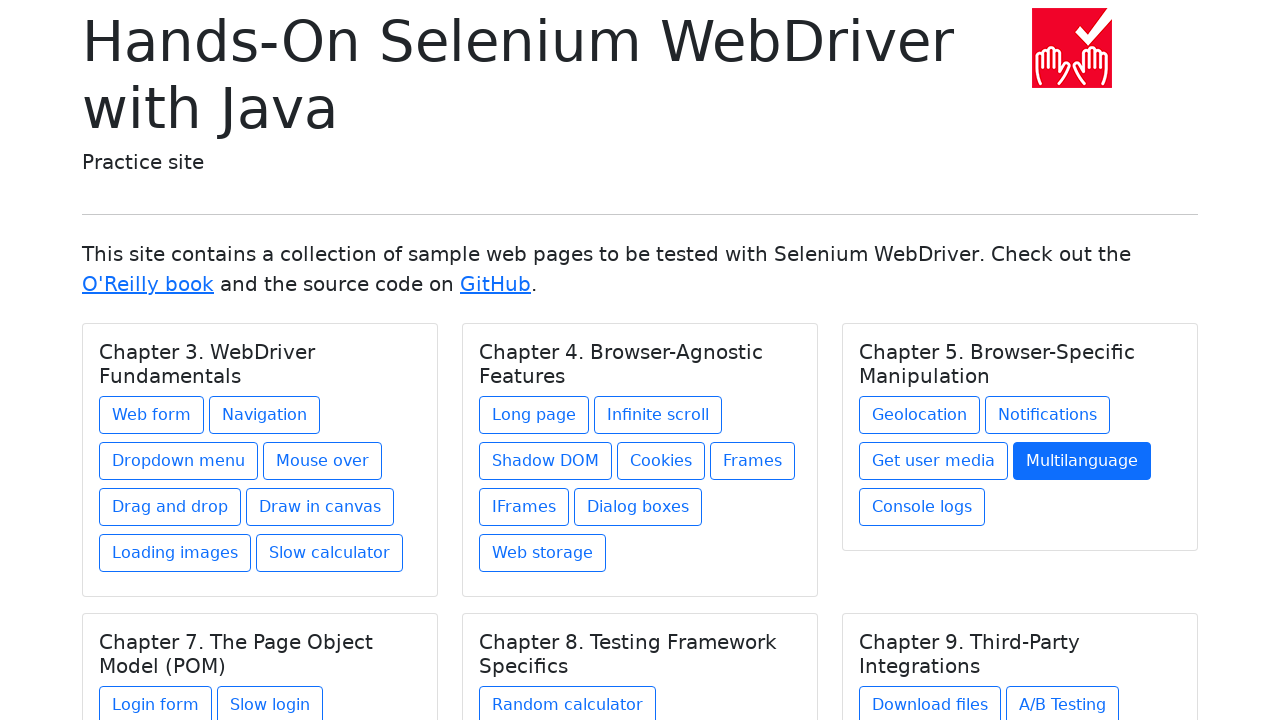

Clicked chapter link at (922, 507) on h5.card-title >> nth=2 >> xpath=./../a >> nth=4
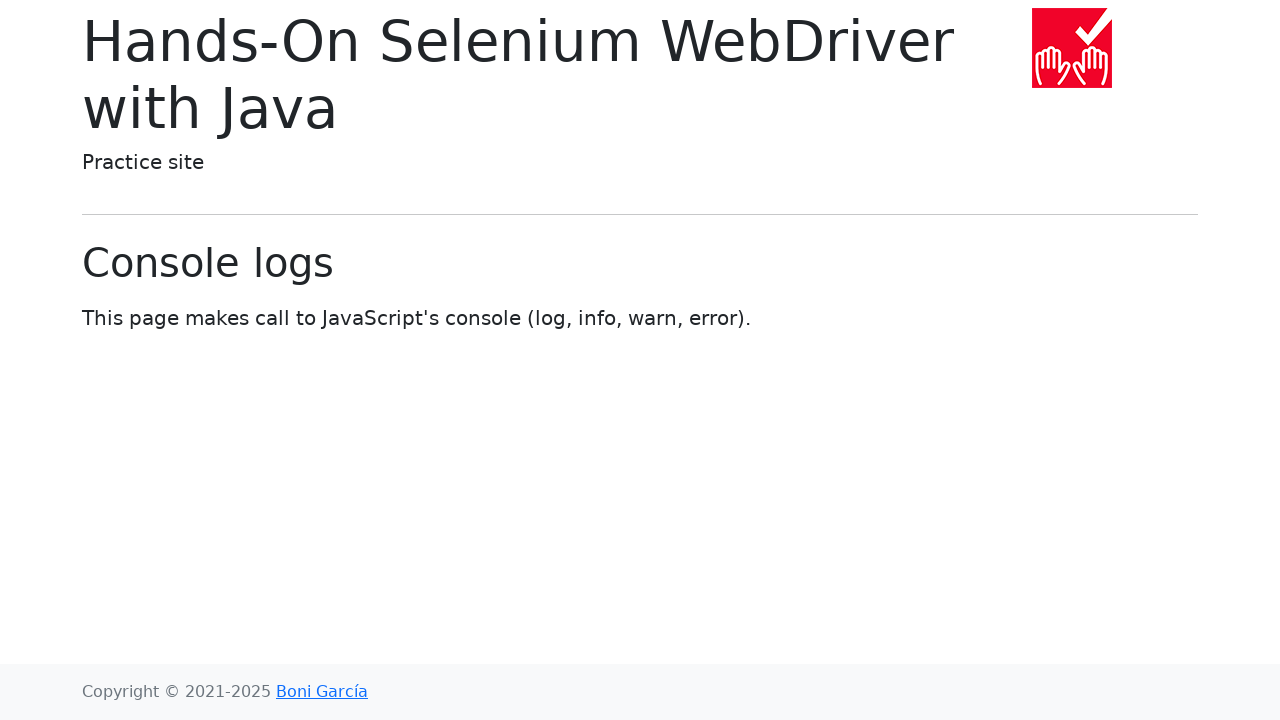

Navigated back to homepage
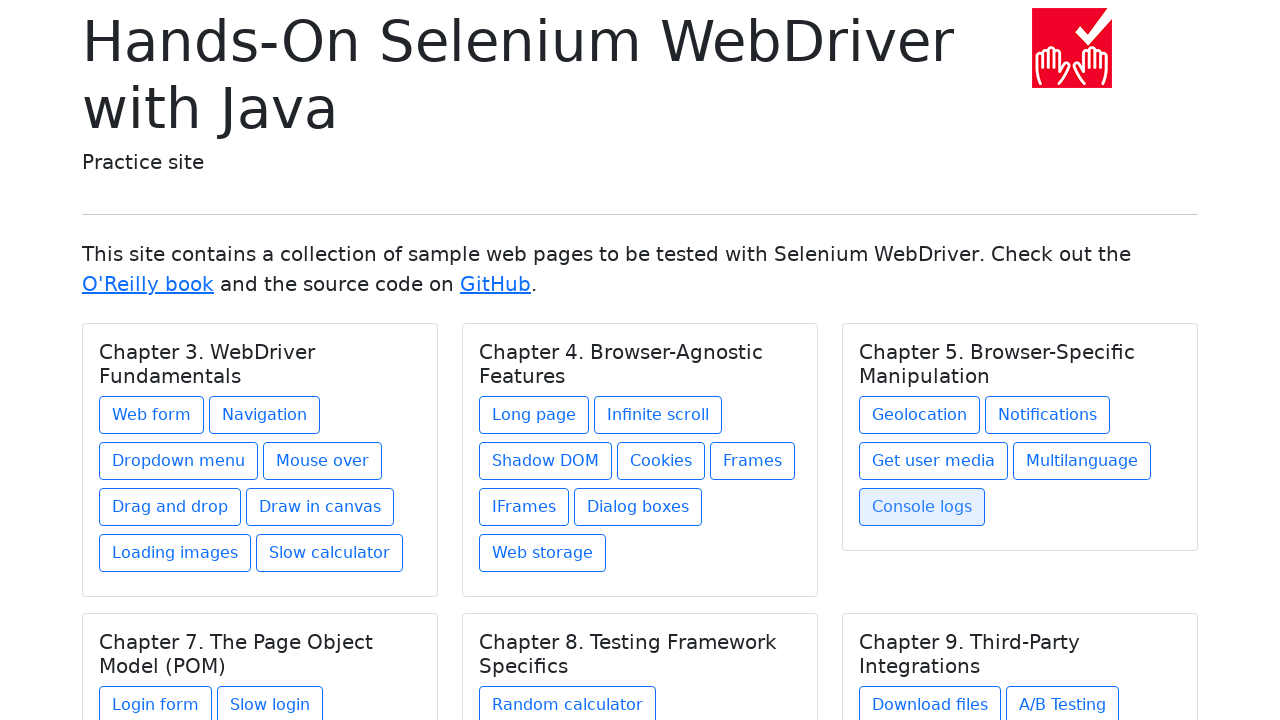

Verified chapter cards are visible on homepage
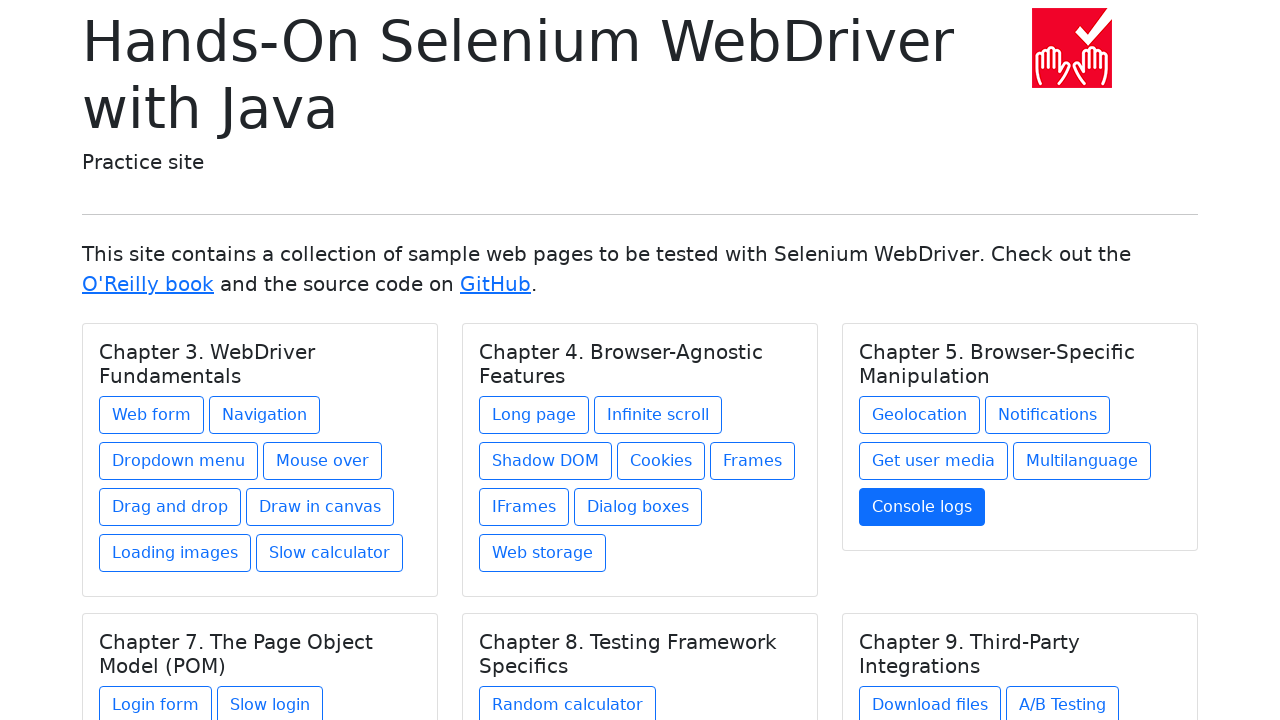

Found all links within current chapter card
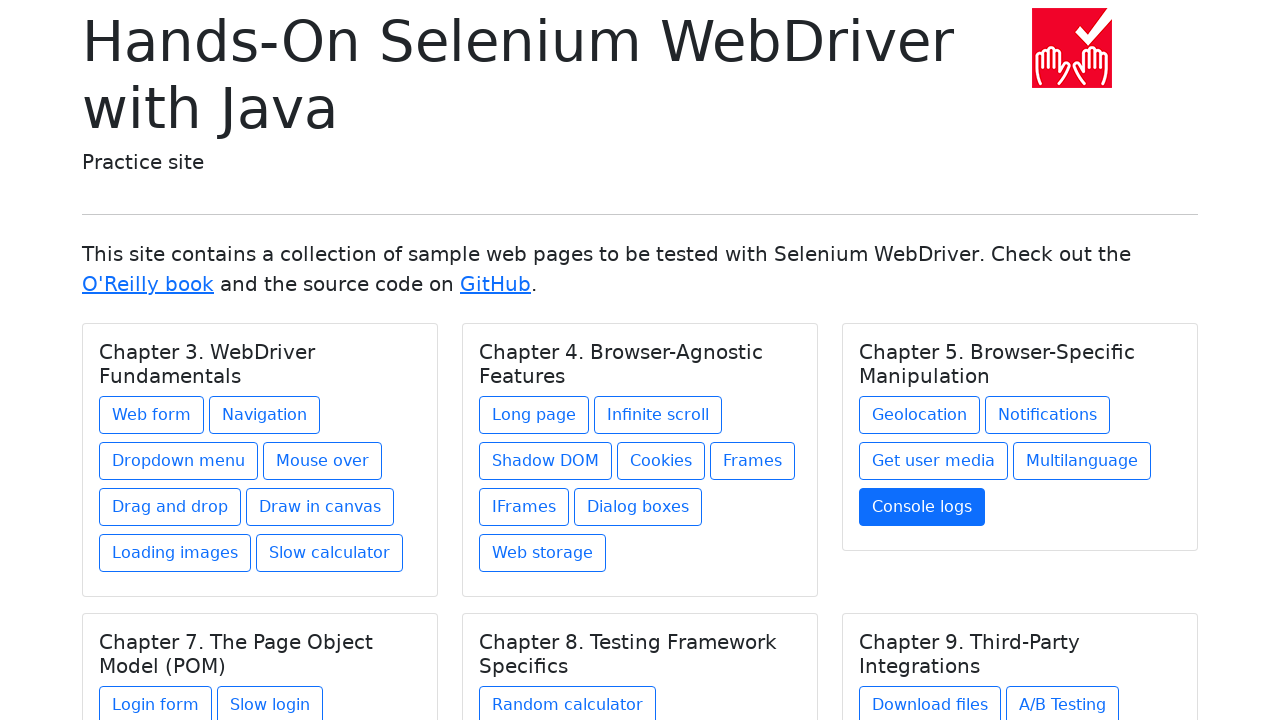

Clicked chapter link at (156, 701) on h5.card-title >> nth=3 >> xpath=./../a >> nth=0
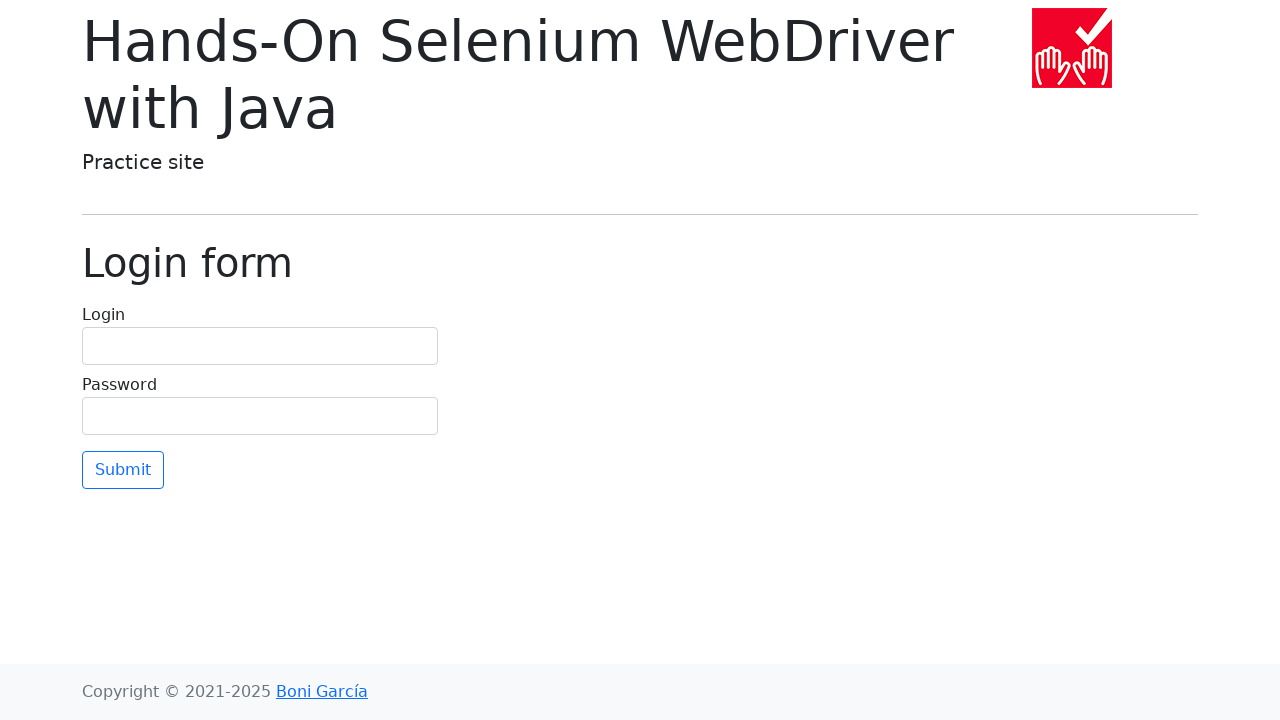

Navigated back to homepage
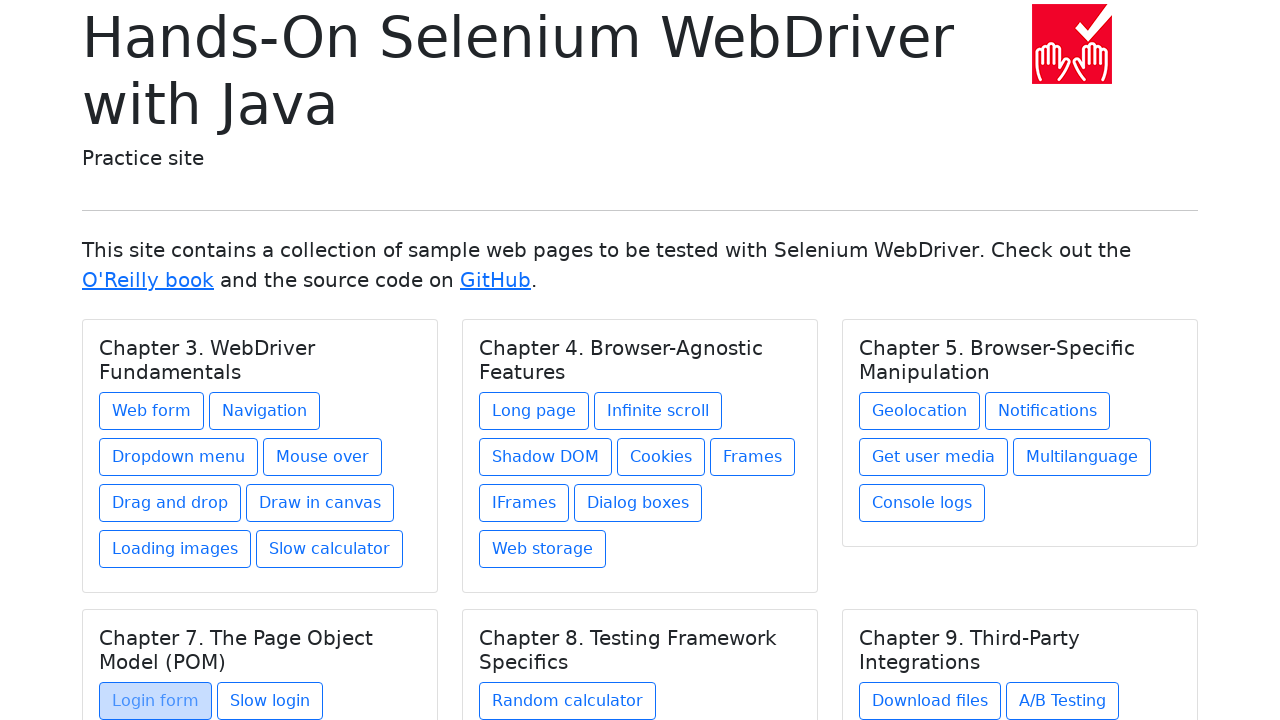

Verified chapter cards are visible on homepage
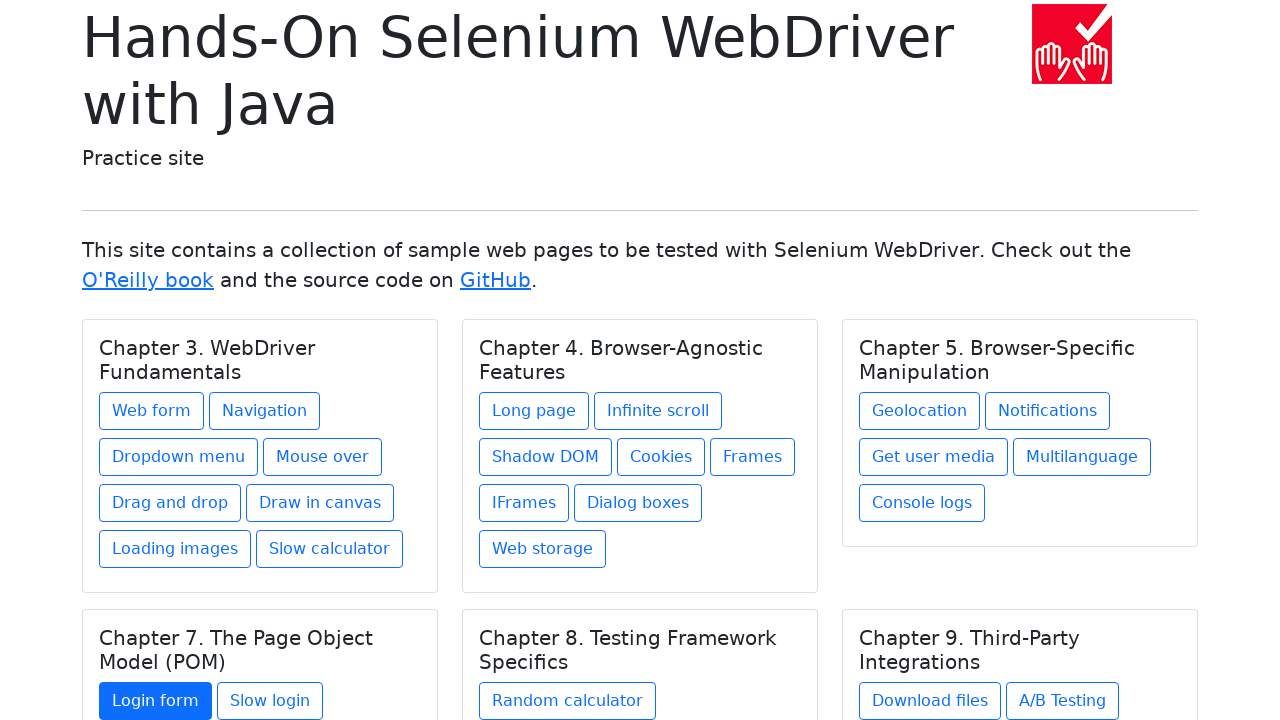

Clicked chapter link at (270, 701) on h5.card-title >> nth=3 >> xpath=./../a >> nth=1
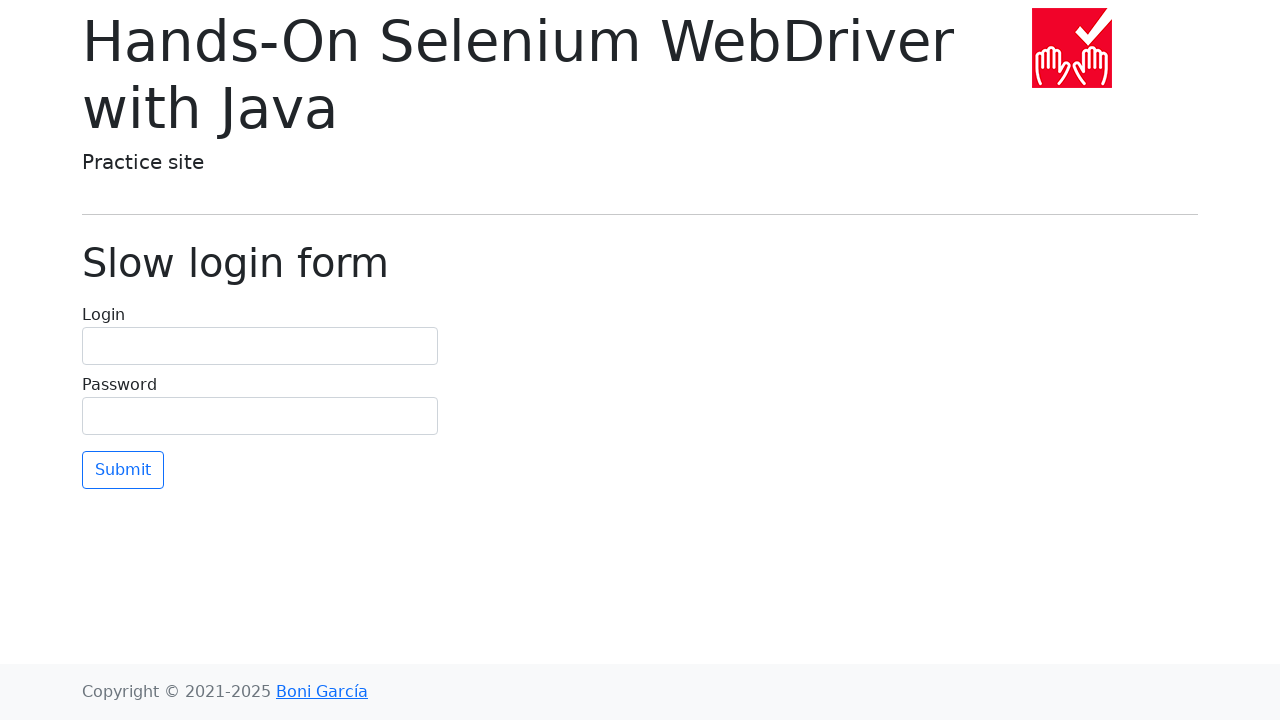

Navigated back to homepage
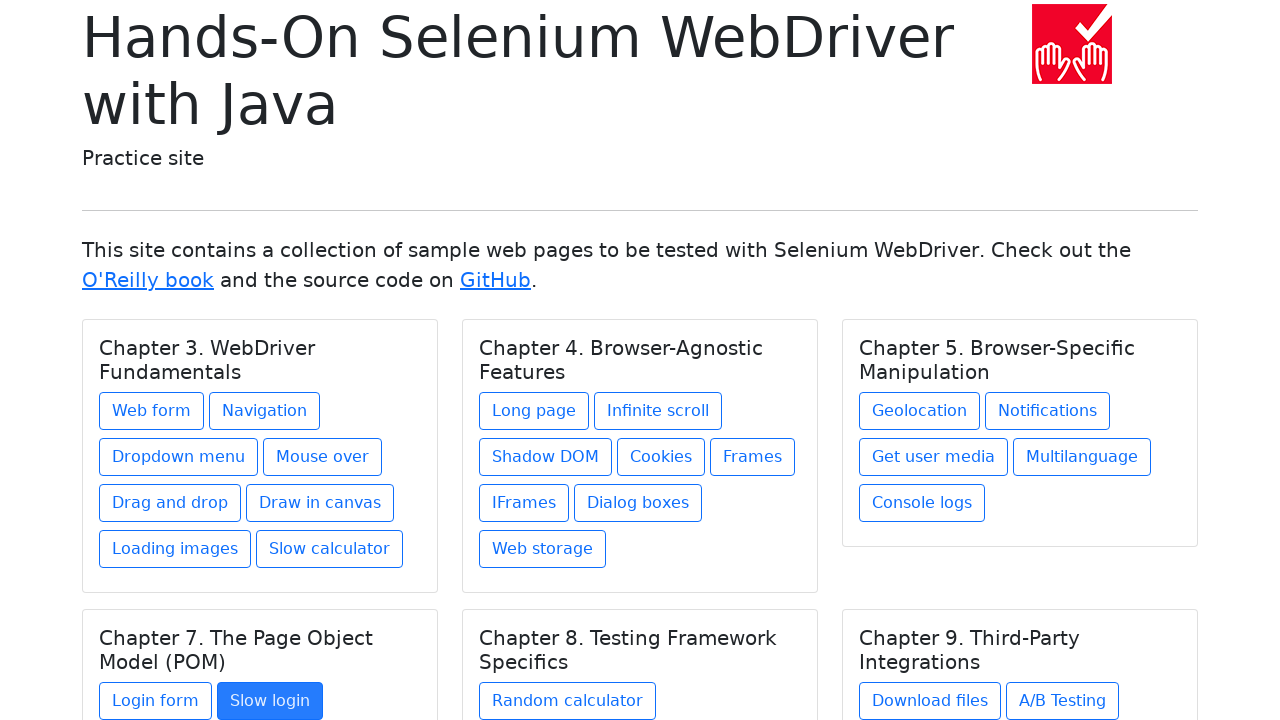

Verified chapter cards are visible on homepage
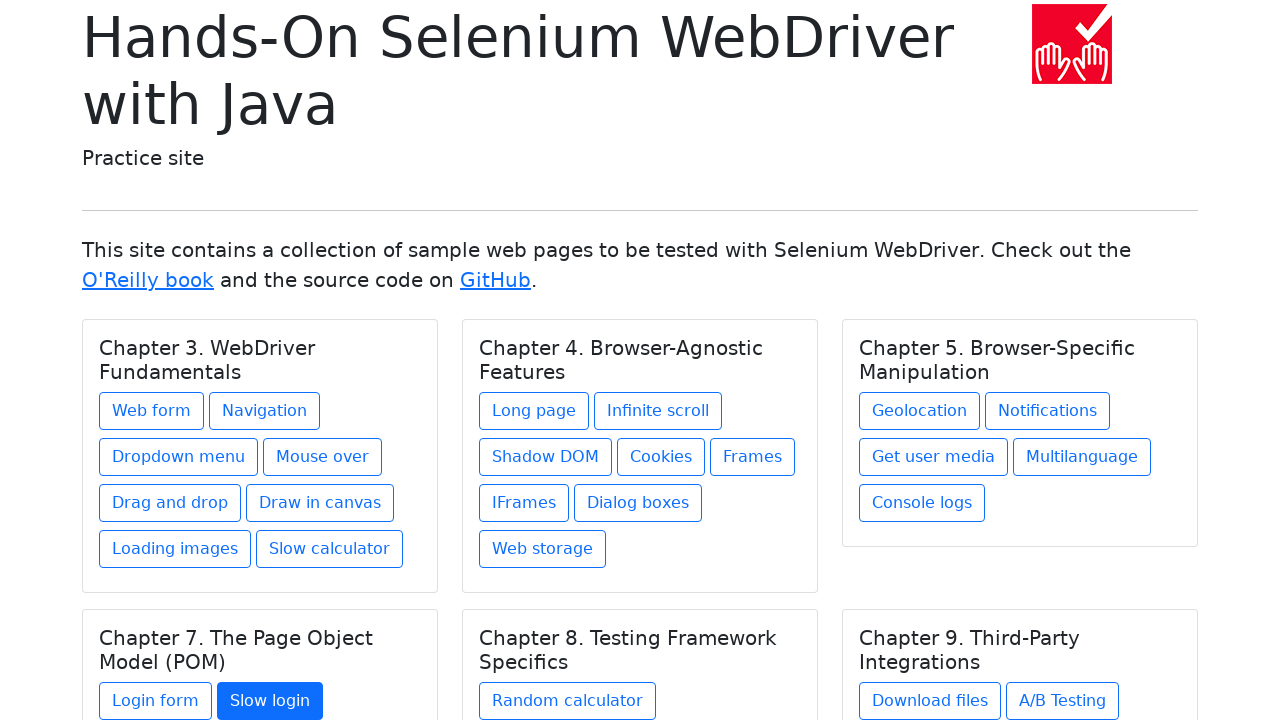

Found all links within current chapter card
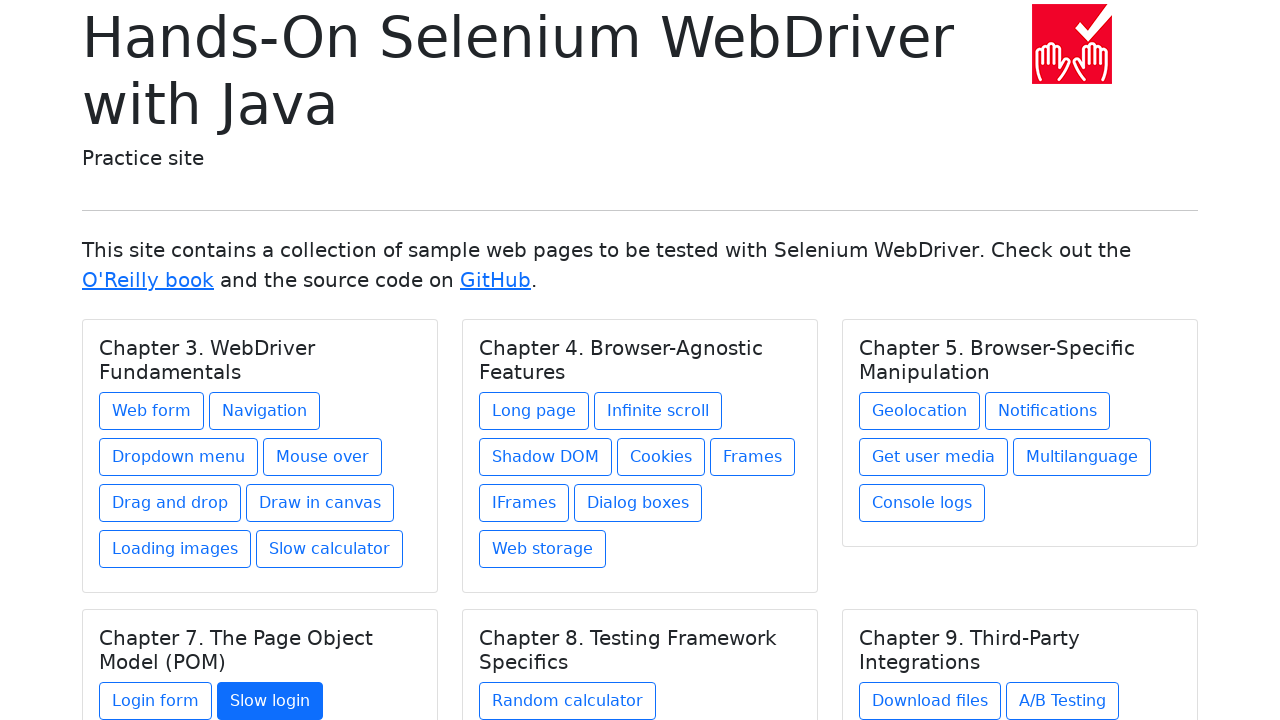

Clicked chapter link at (568, 701) on h5.card-title >> nth=4 >> xpath=./../a >> nth=0
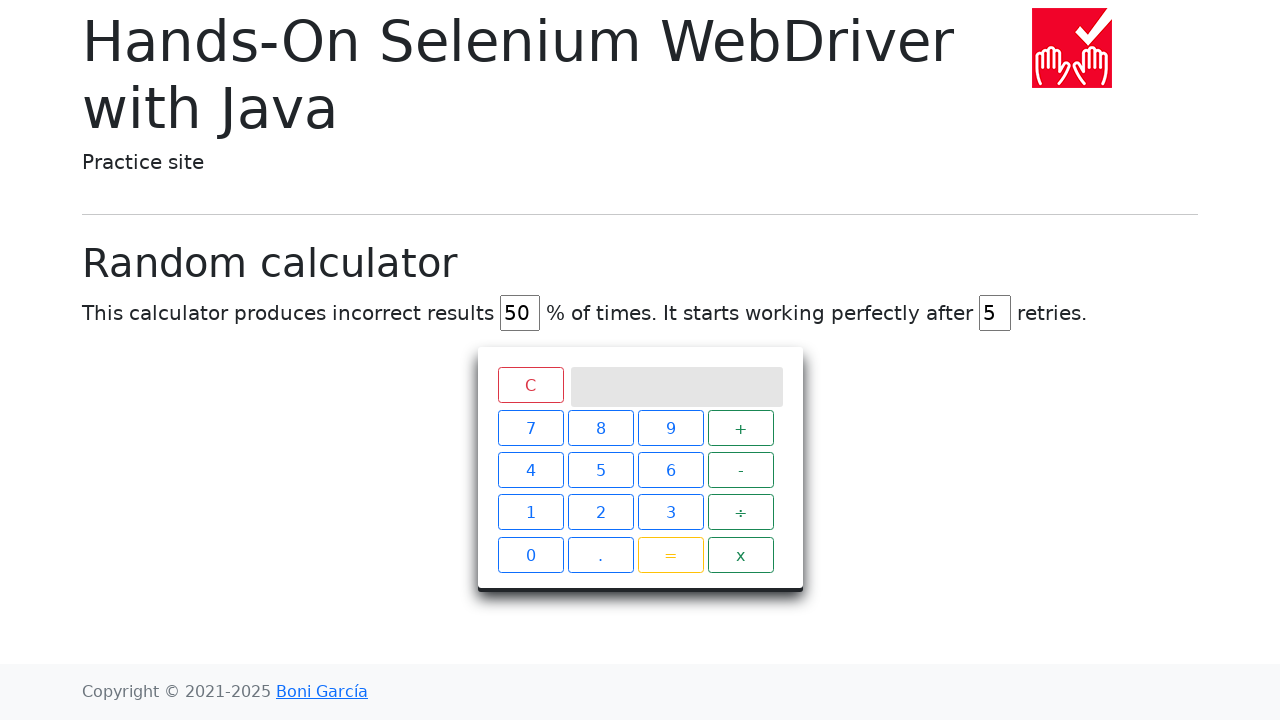

Navigated back to homepage
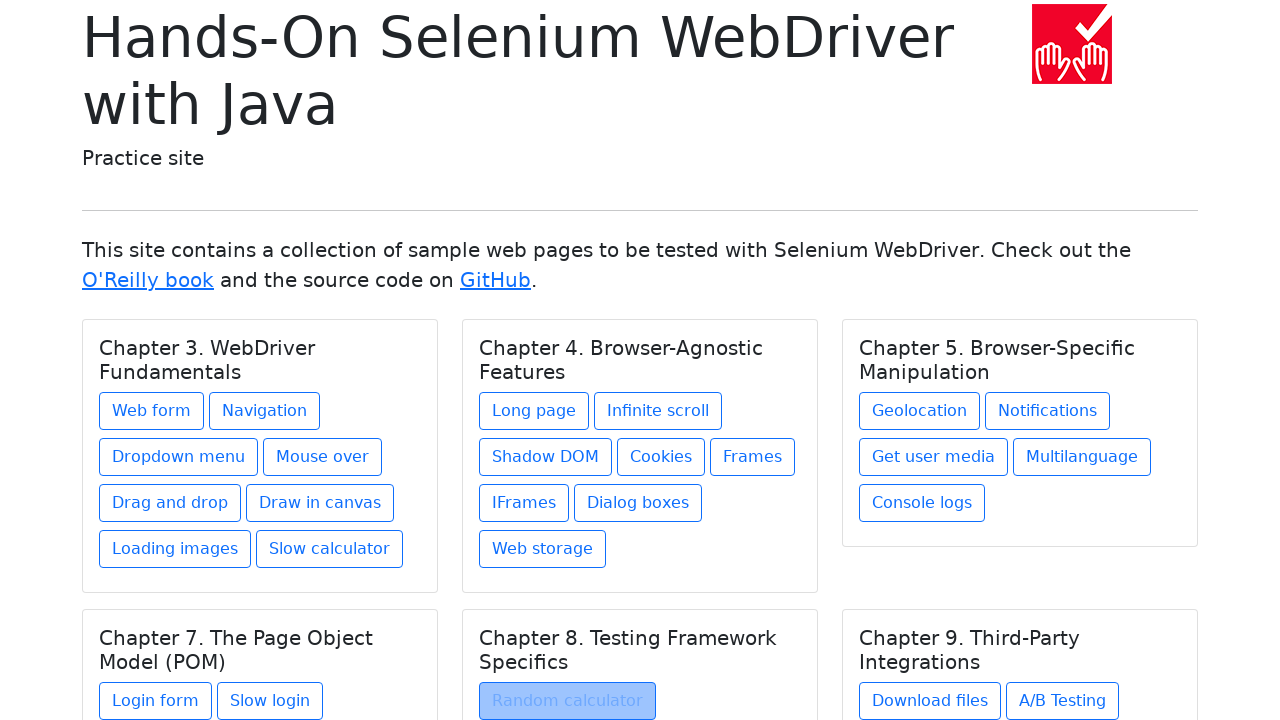

Verified chapter cards are visible on homepage
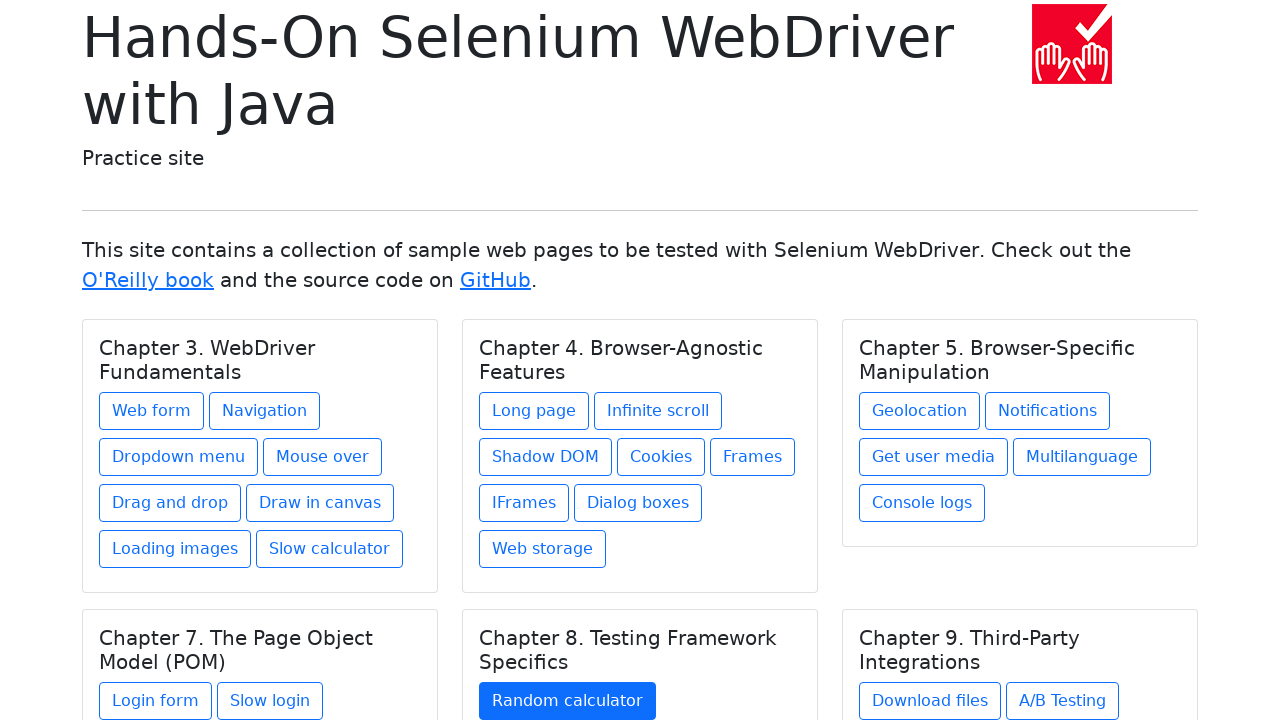

Found all links within current chapter card
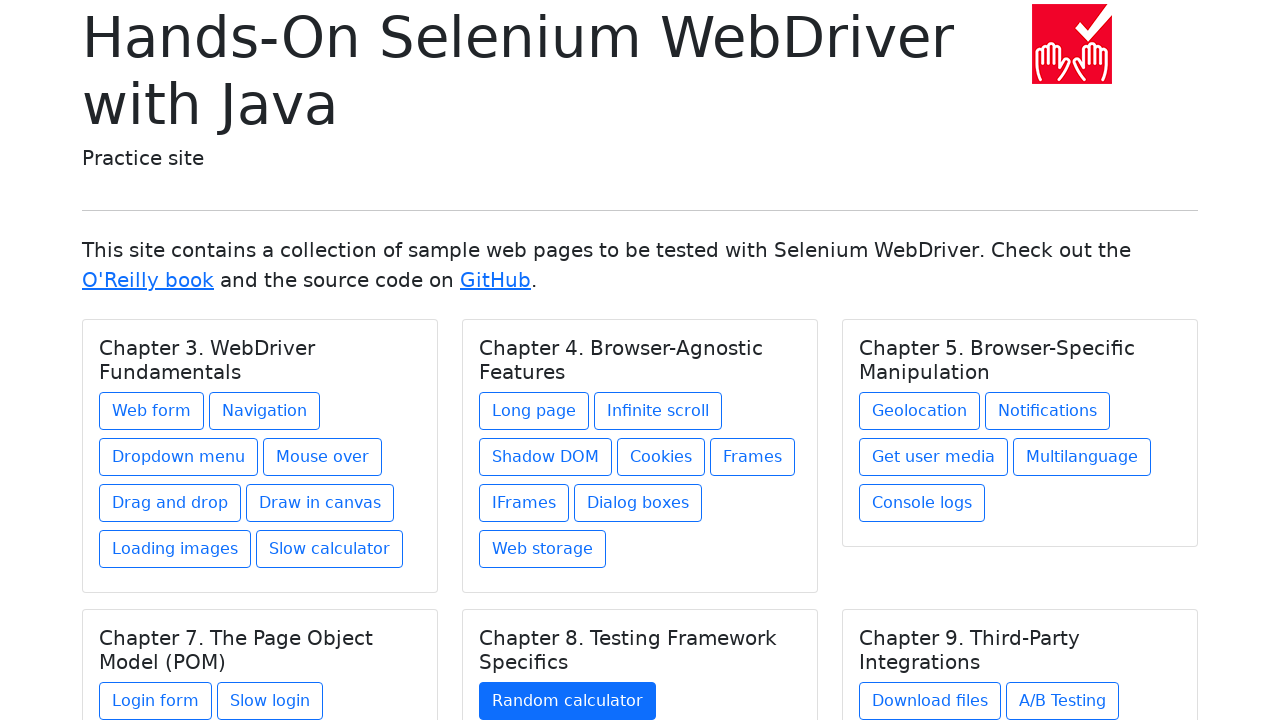

Clicked chapter link at (930, 701) on h5.card-title >> nth=5 >> xpath=./../a >> nth=0
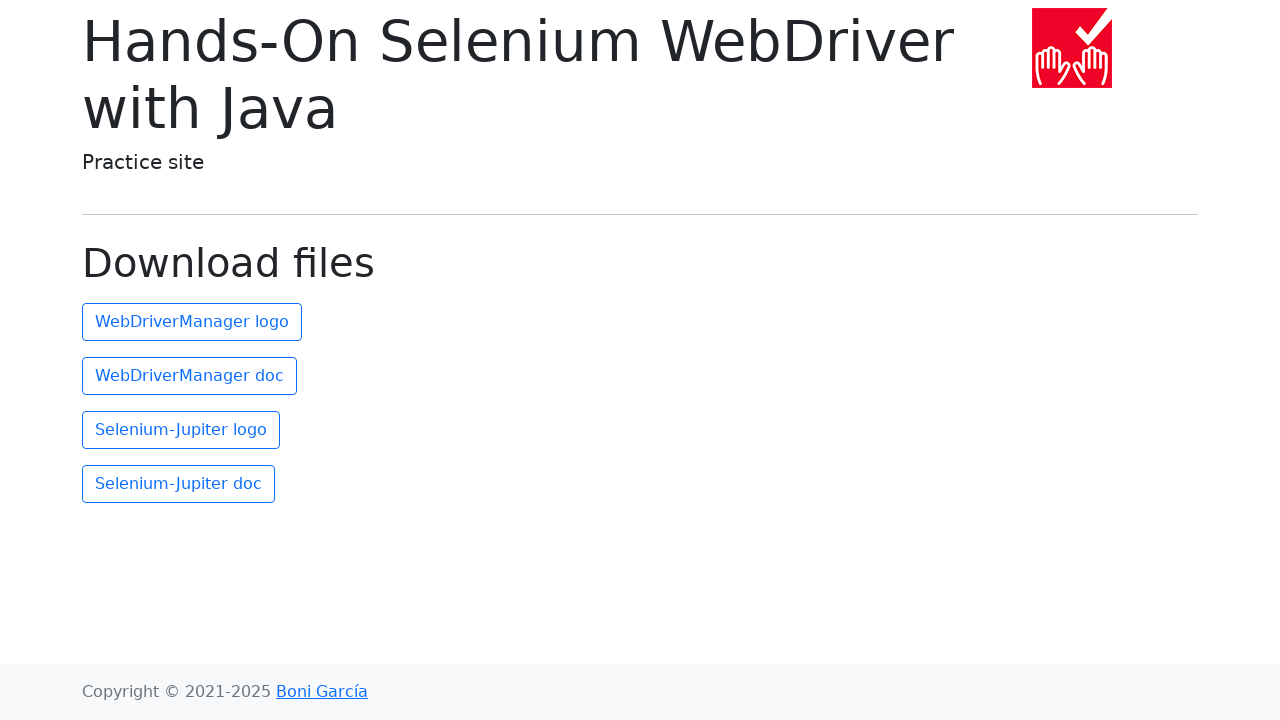

Navigated back to homepage
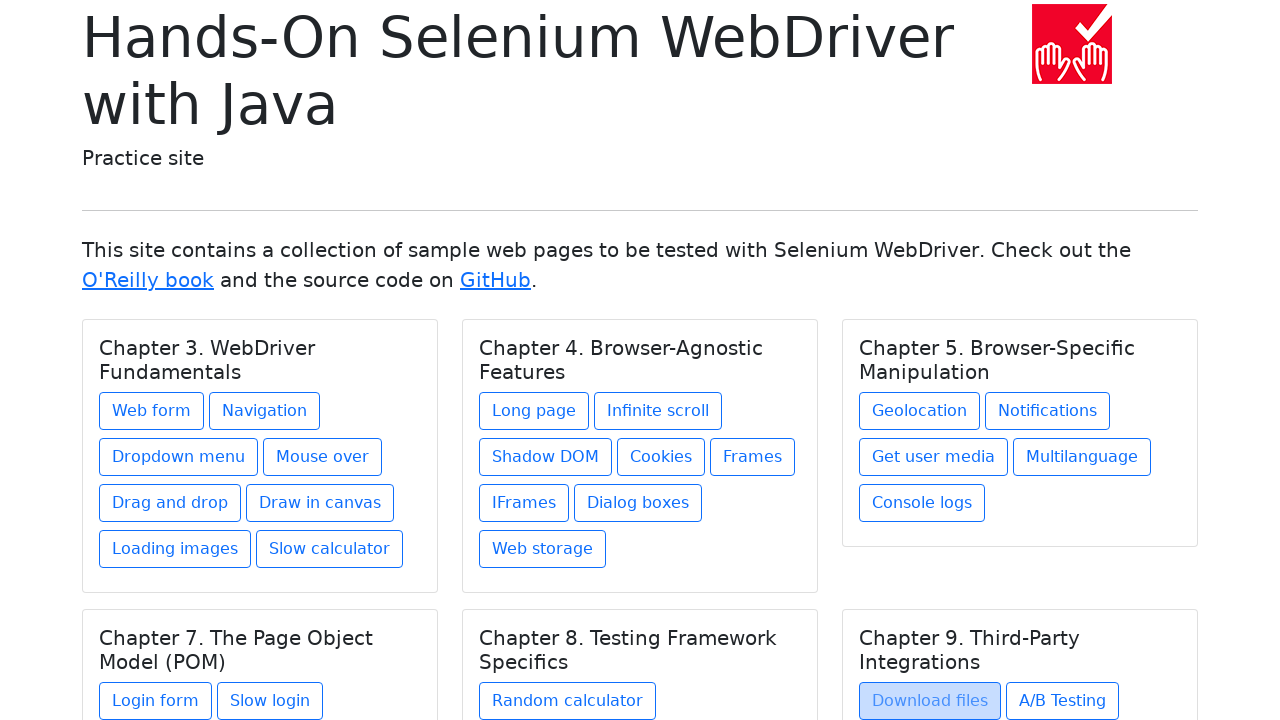

Verified chapter cards are visible on homepage
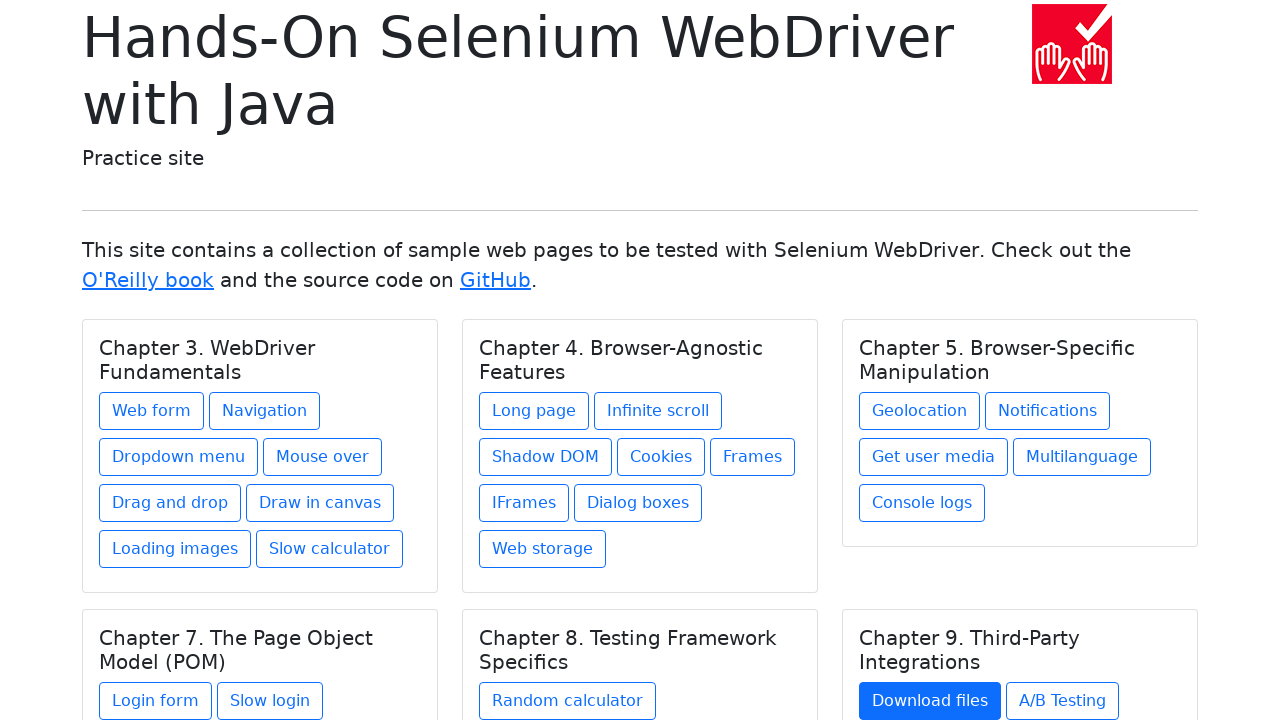

Clicked chapter link at (1062, 701) on h5.card-title >> nth=5 >> xpath=./../a >> nth=1
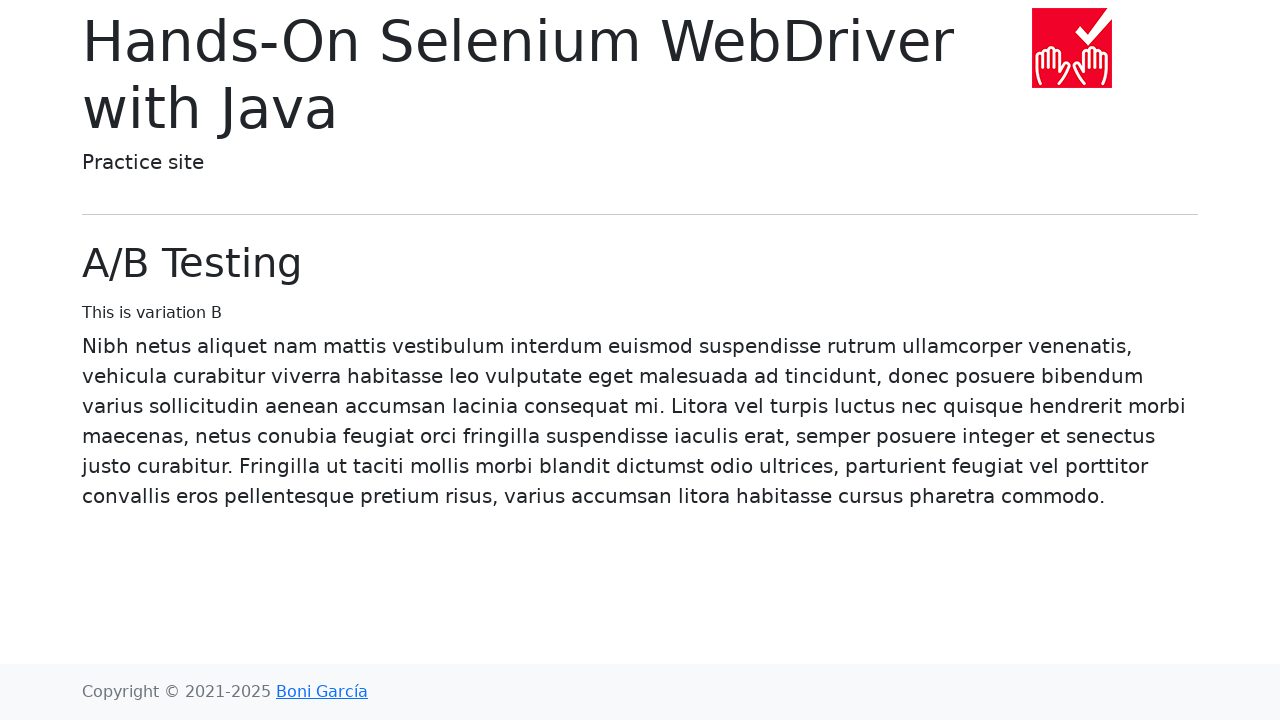

Navigated back to homepage
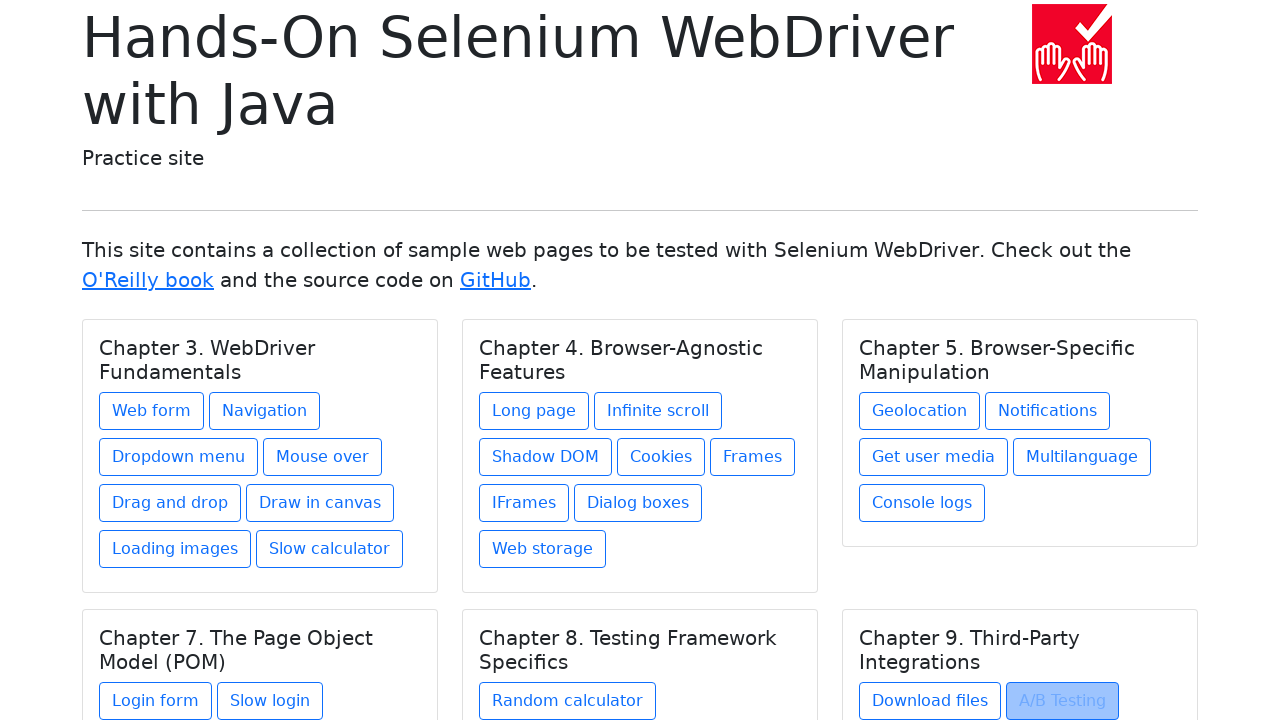

Verified chapter cards are visible on homepage
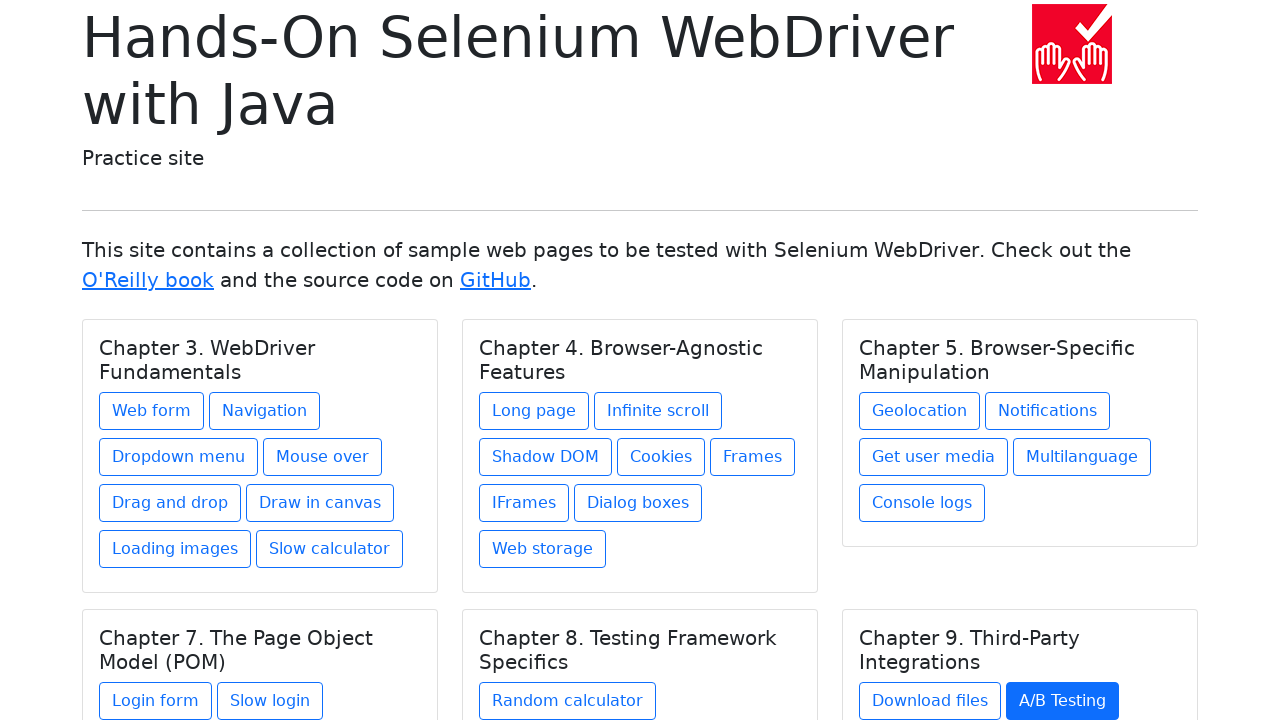

Clicked chapter link at (915, 612) on h5.card-title >> nth=5 >> xpath=./../a >> nth=2
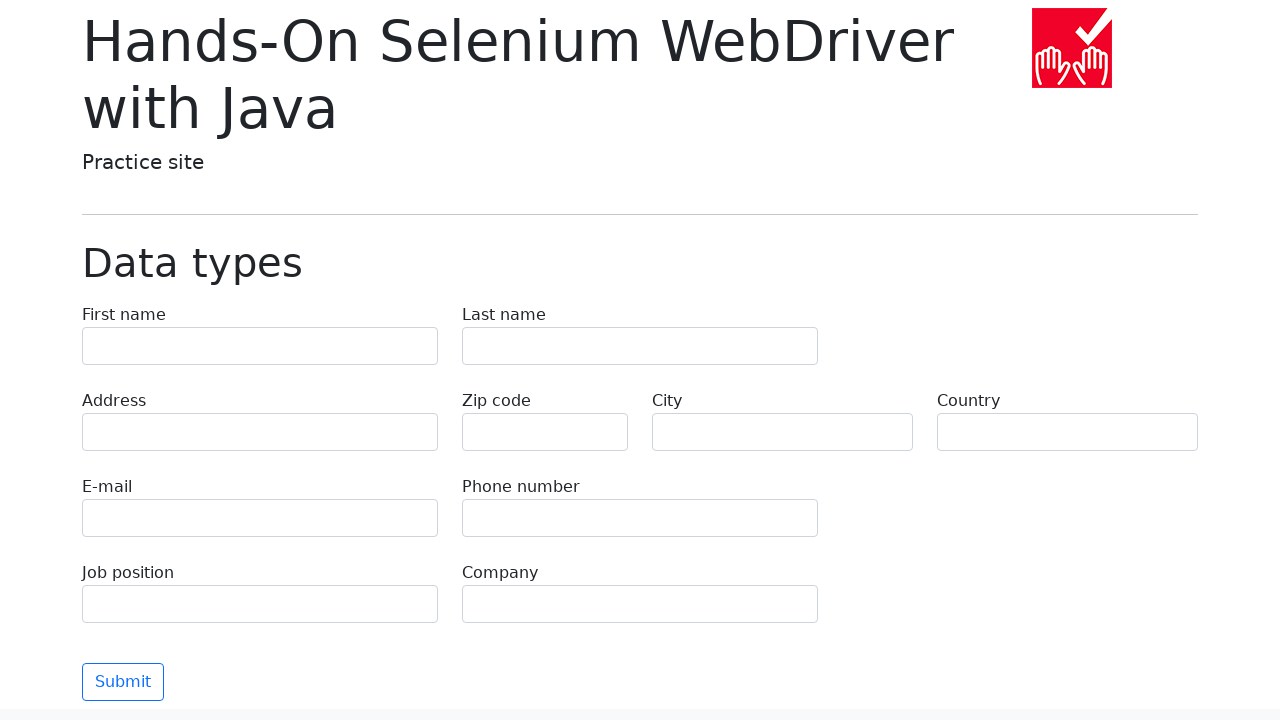

Navigated back to homepage
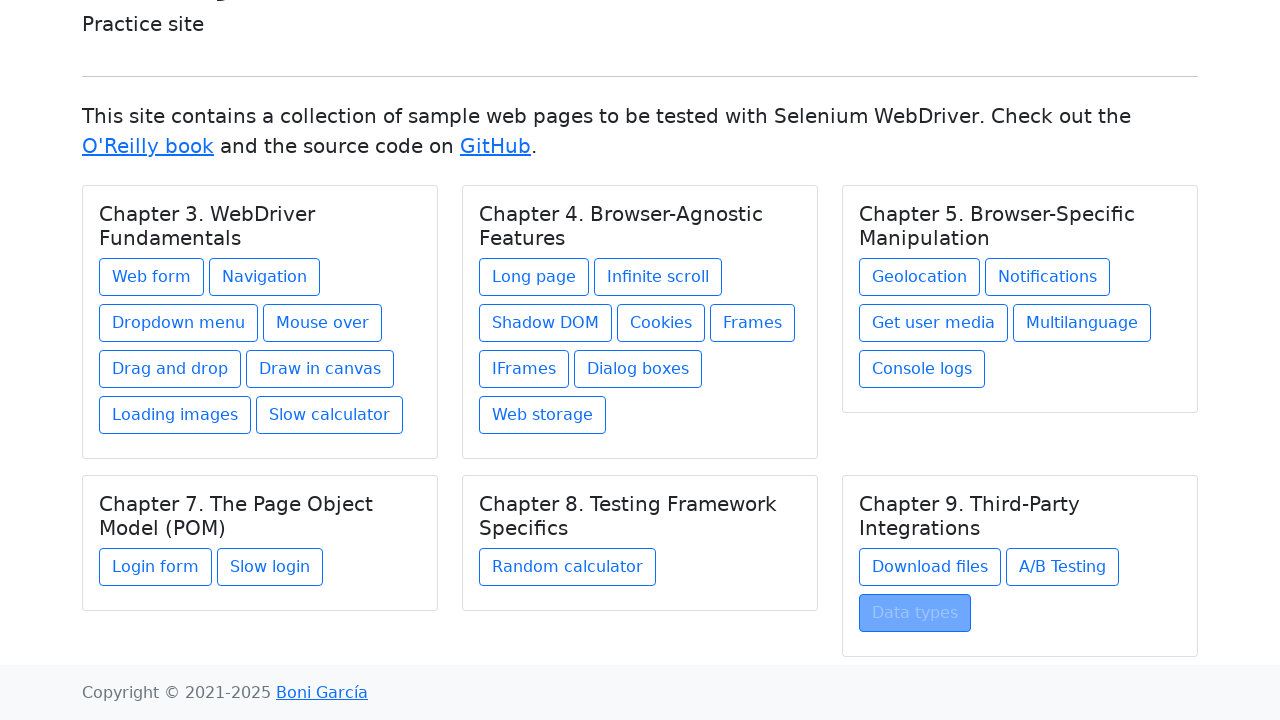

Verified chapter cards are visible on homepage
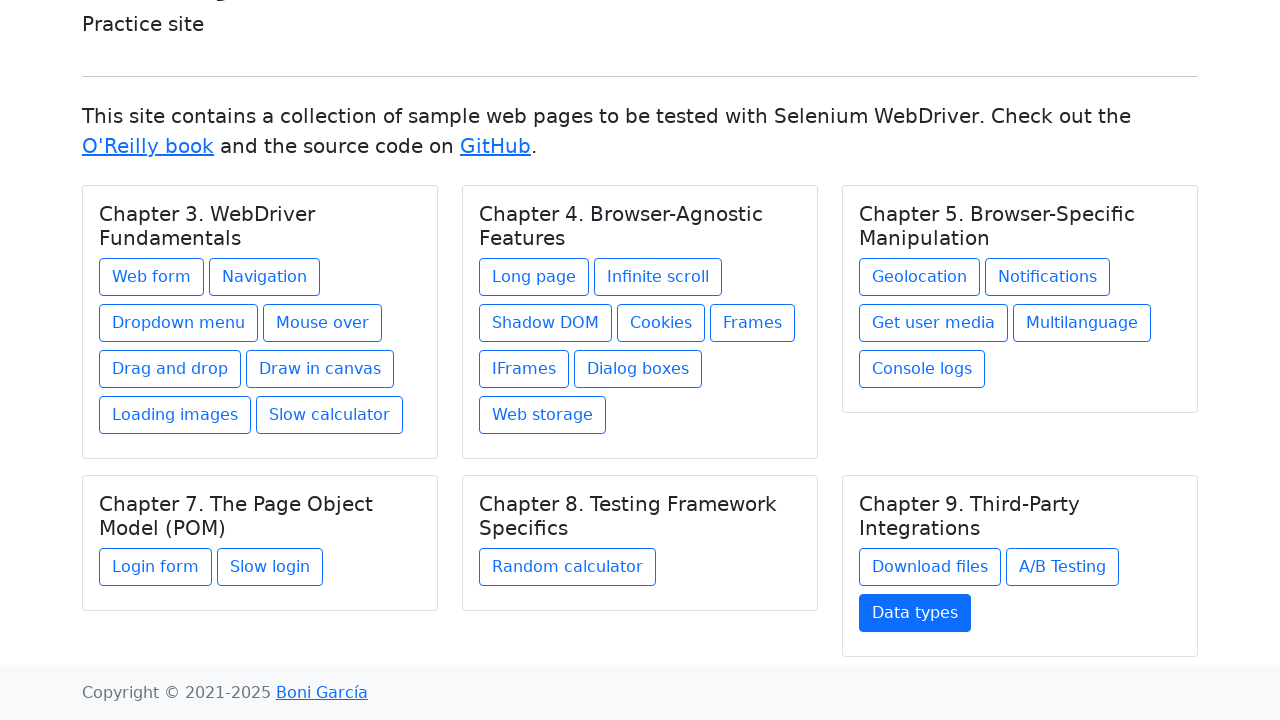

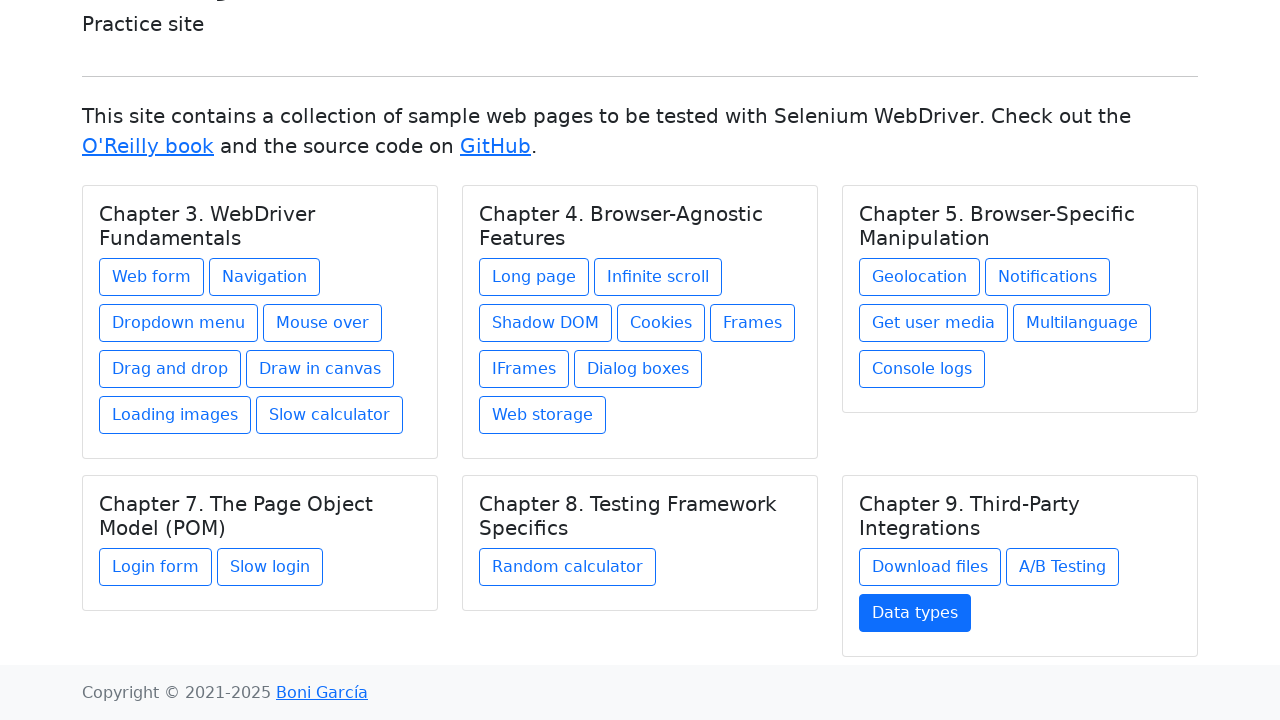